Automates the RPA Challenge website by clicking start and filling multiple forms with test data in a loop

Starting URL: https://www.rpachallenge.com/

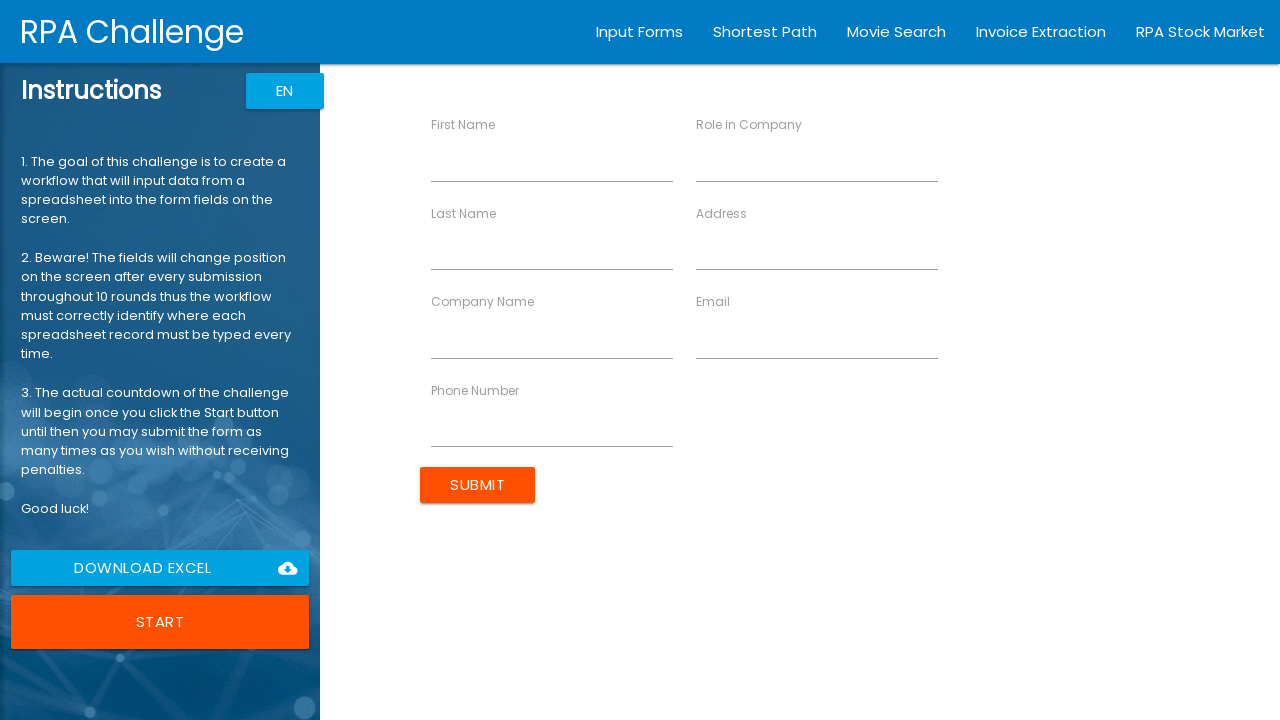

Clicked the start button to begin the RPA Challenge at (160, 622) on .btn-large.uiColorButton
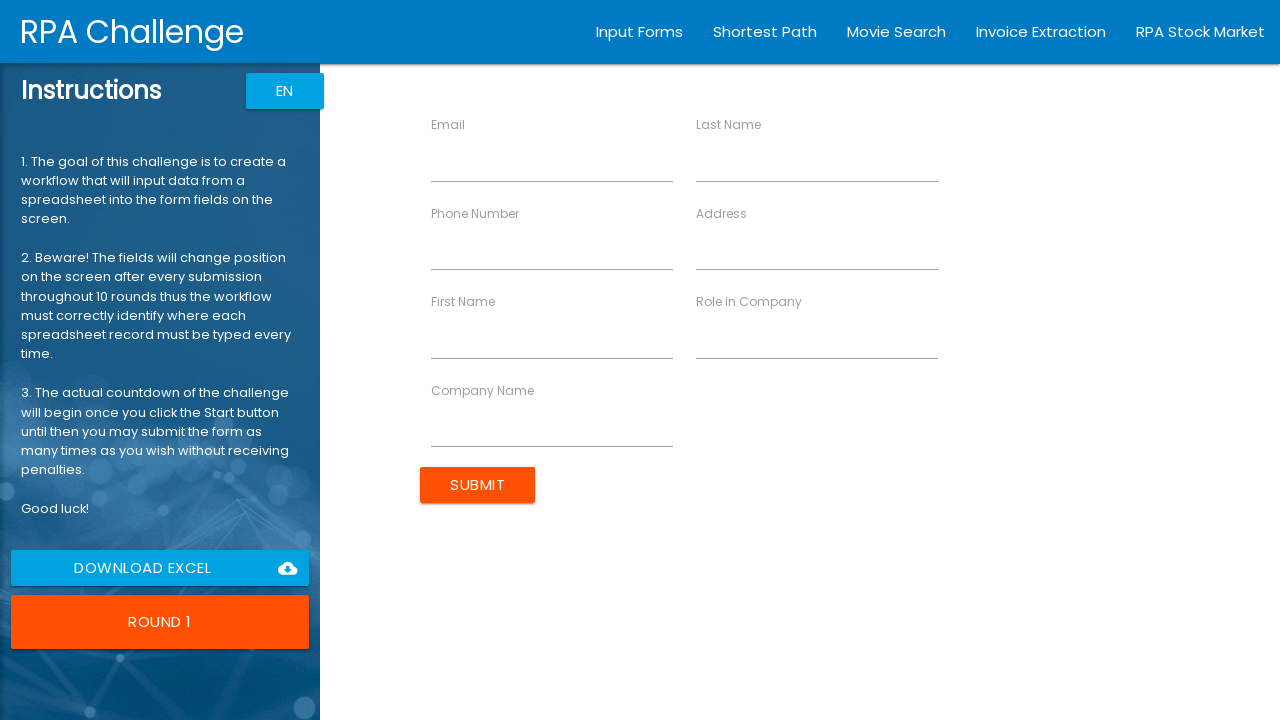

Filled first name field with 'John' on //input[@ng-reflect-name="labelFirstName"]
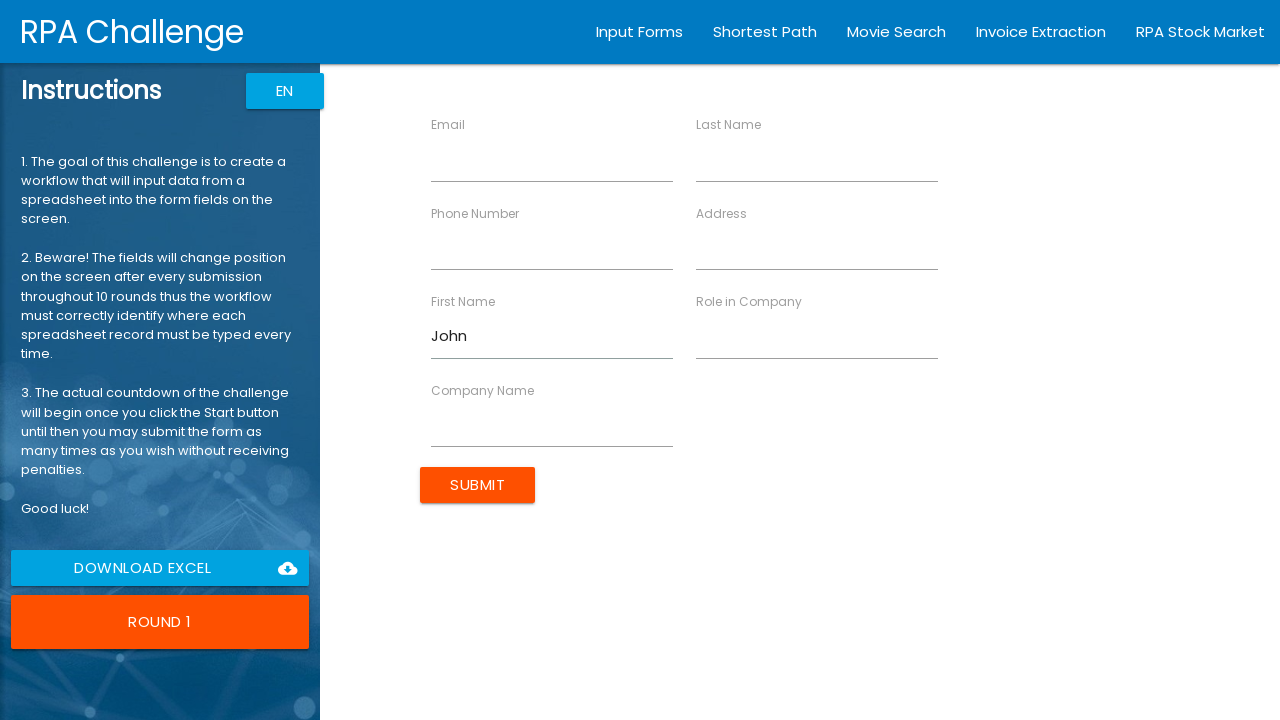

Filled last name field with 'Smith' on //input[@ng-reflect-name="labelLastName"]
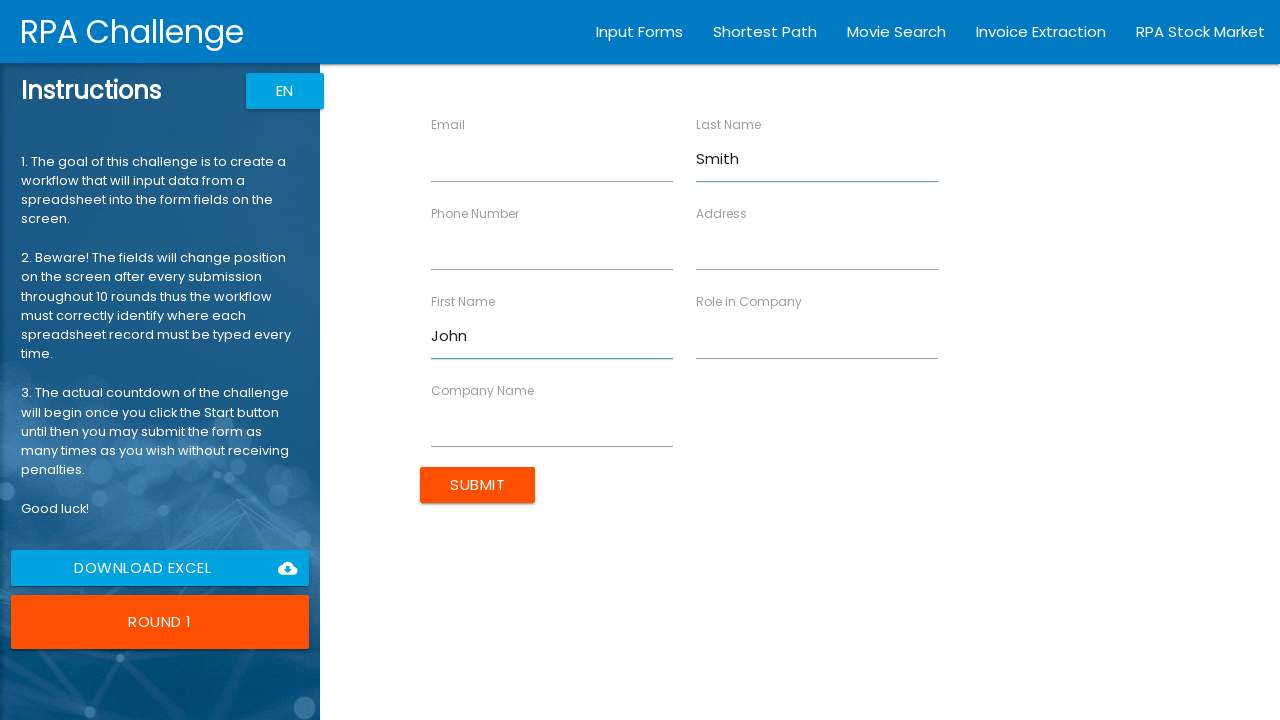

Filled company name field with 'TechCorp' on //input[@ng-reflect-name="labelCompanyName"]
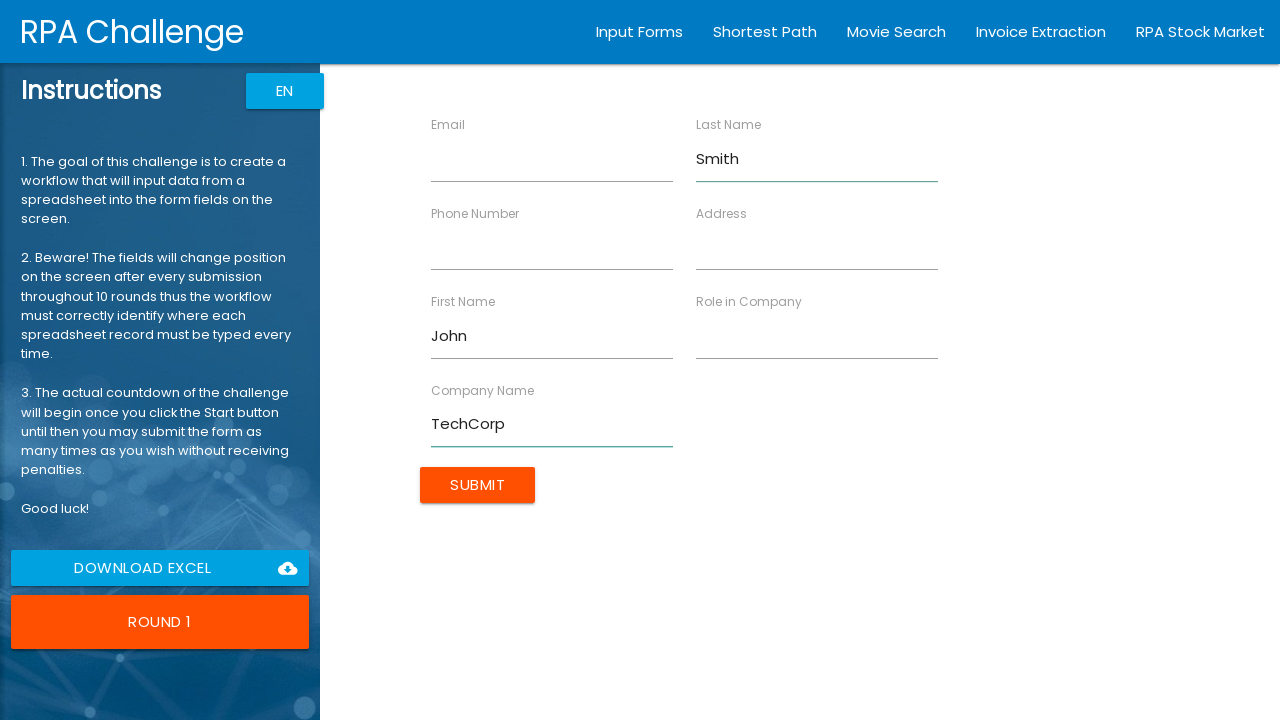

Filled role field with 'Developer' on //input[@ng-reflect-name="labelRole"]
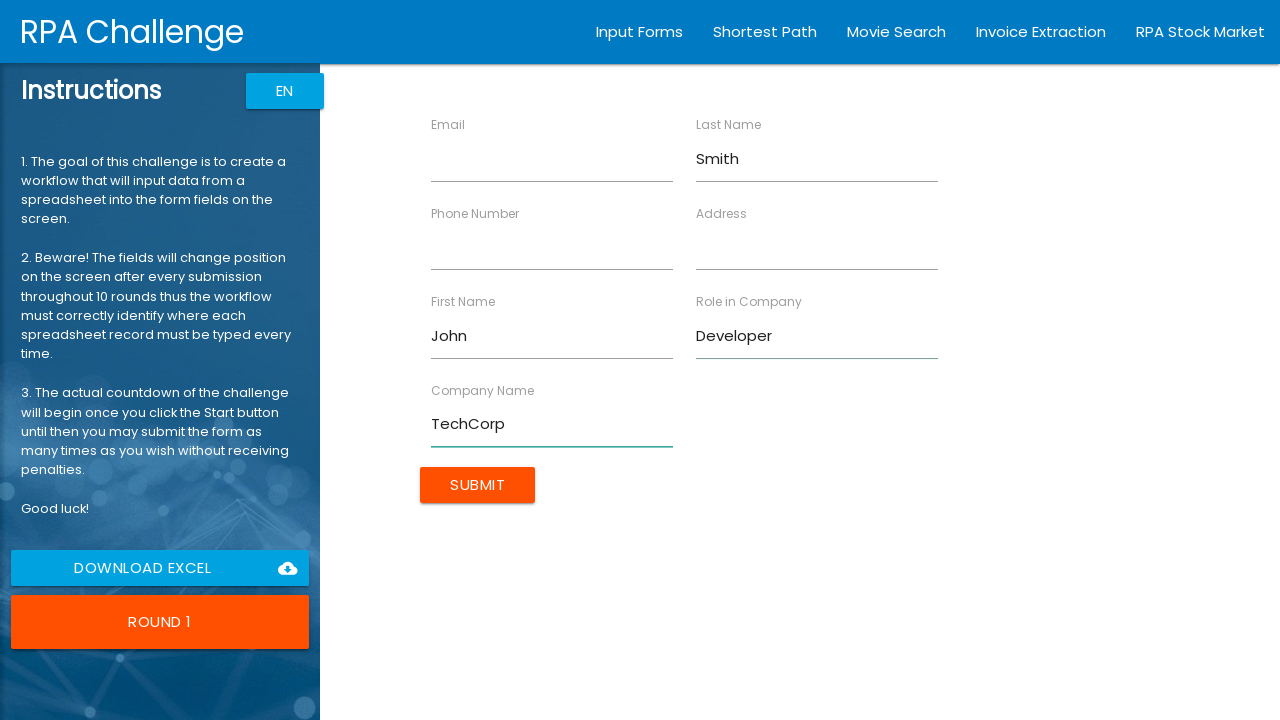

Filled address field with '123 Main St' on //input[@ng-reflect-name="labelAddress"]
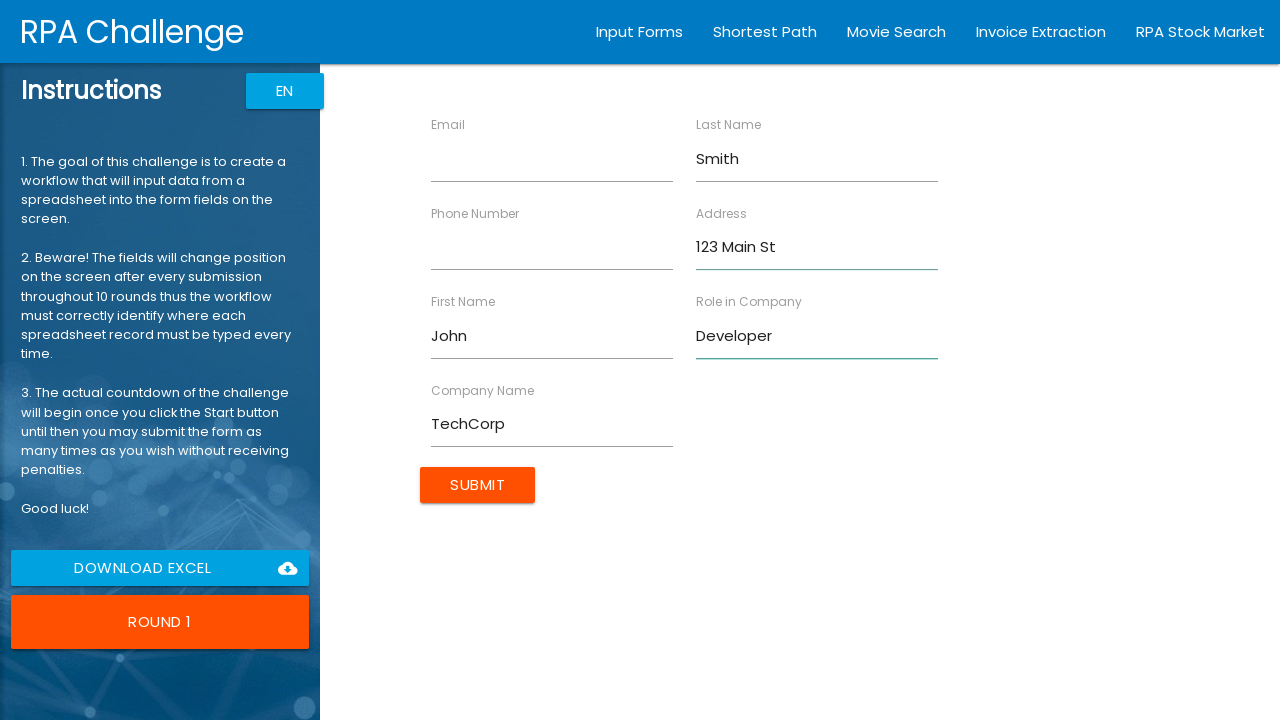

Filled email field with 'john.smith@example.com' on //input[@ng-reflect-name="labelEmail"]
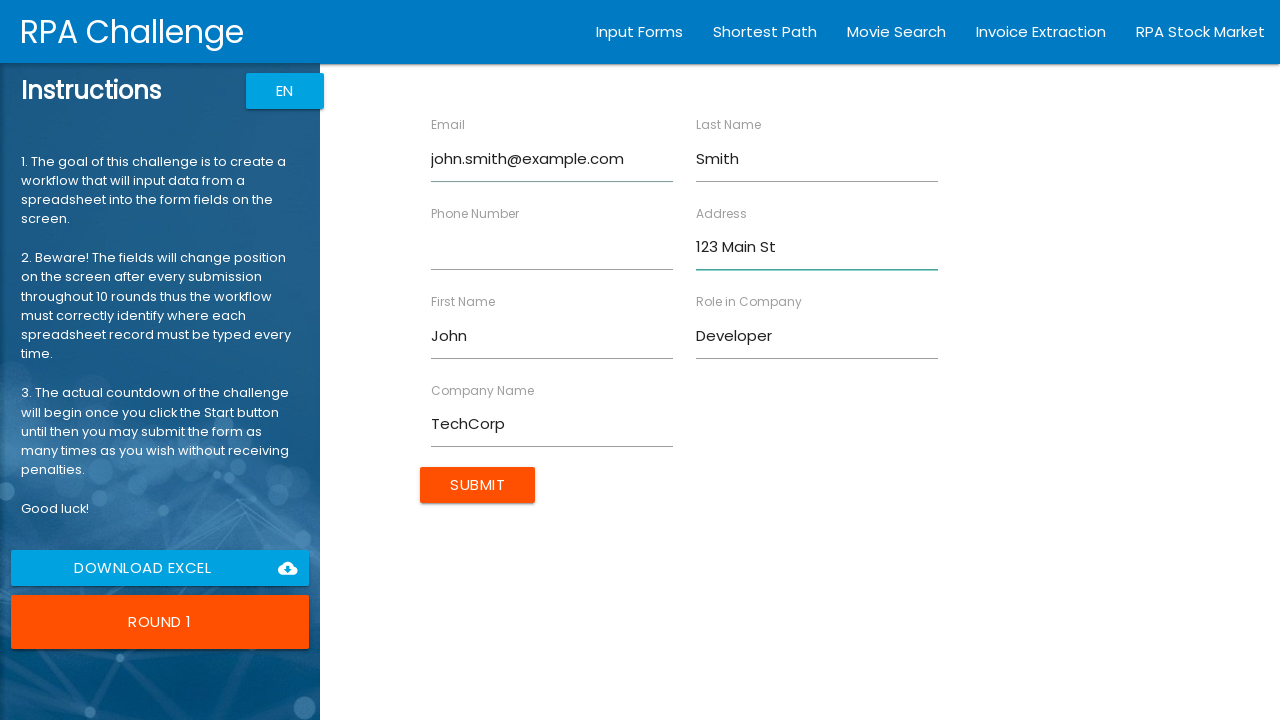

Filled phone field with '555-0101' on //input[@ng-reflect-name="labelPhone"]
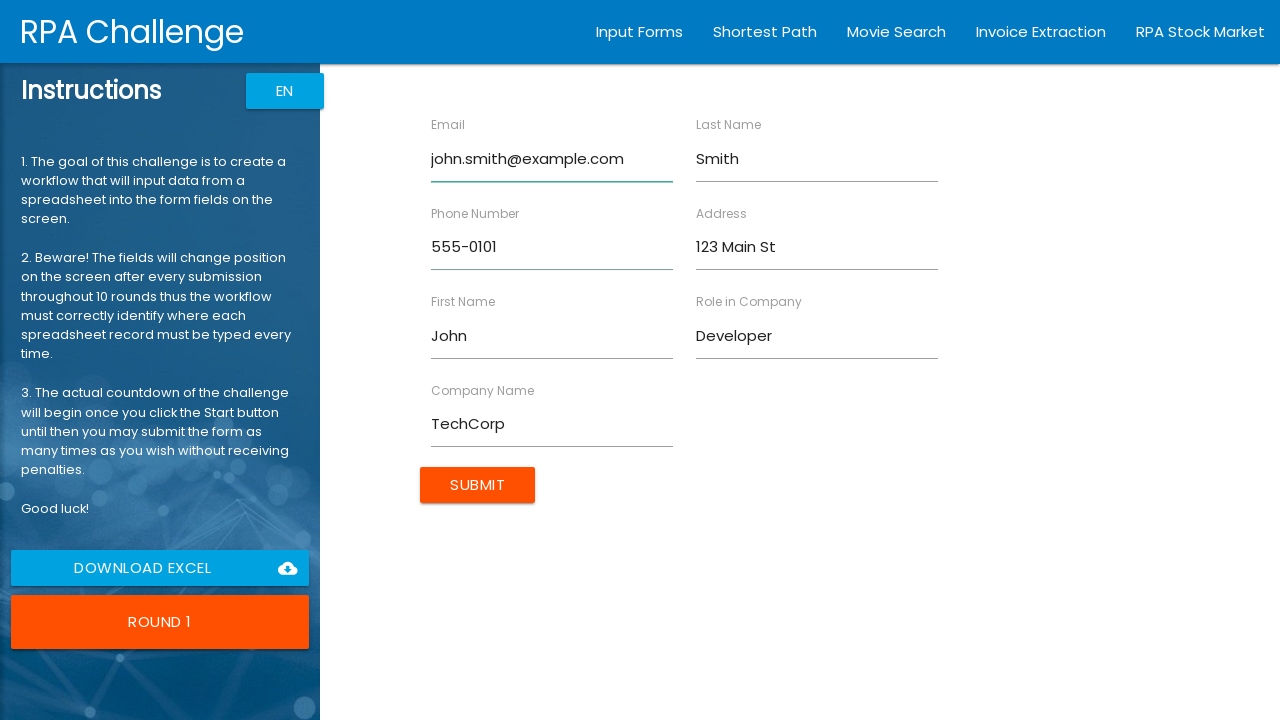

Submitted form with data for John Smith at (478, 485) on .btn.uiColorButton
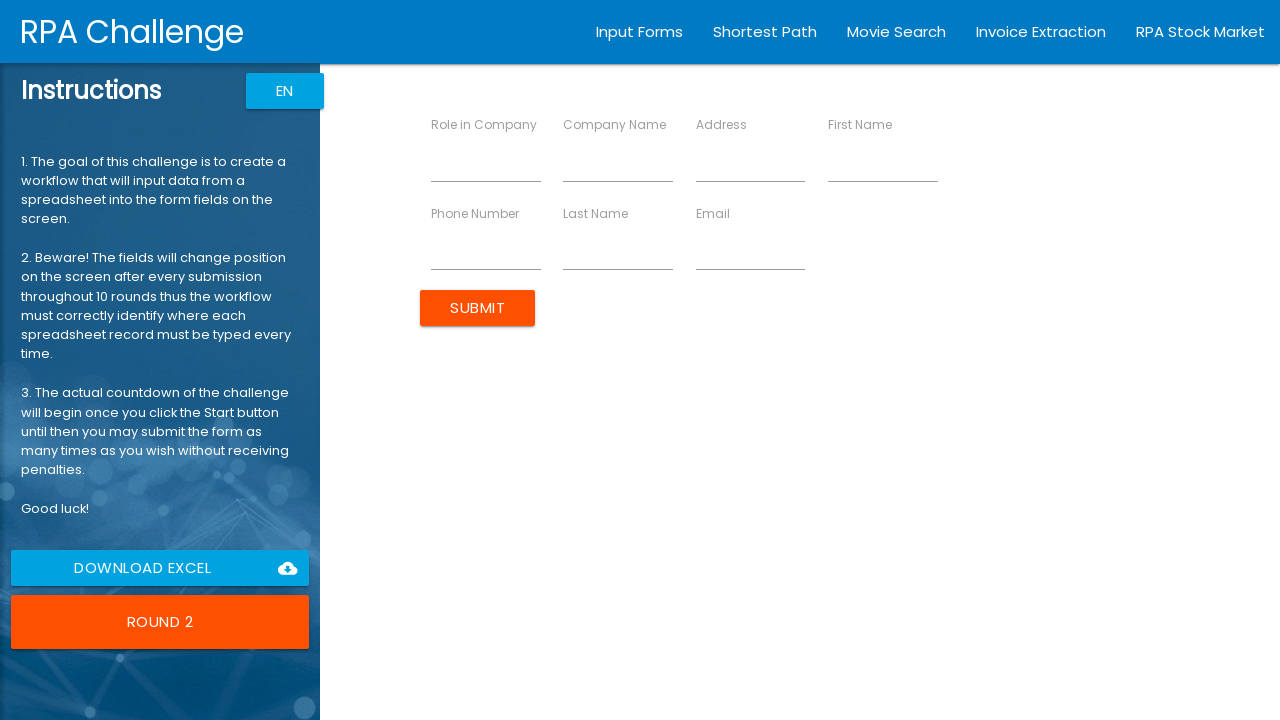

Filled first name field with 'Sarah' on //input[@ng-reflect-name="labelFirstName"]
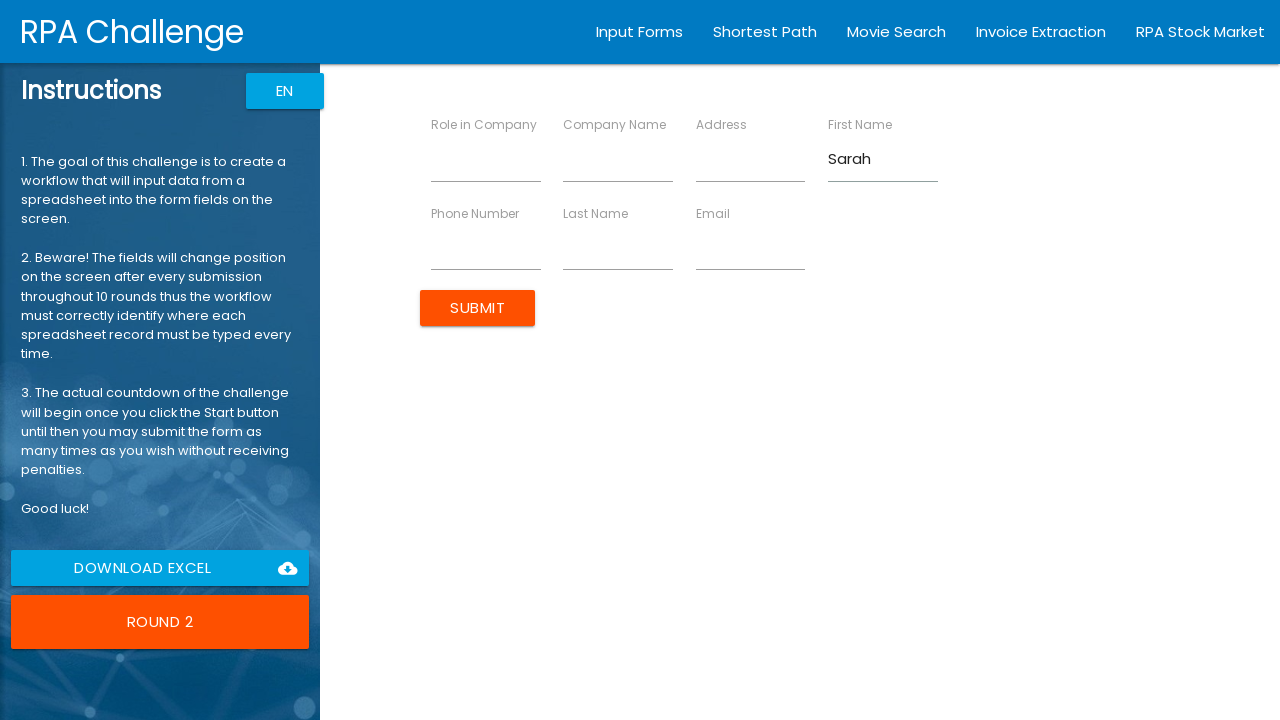

Filled last name field with 'Johnson' on //input[@ng-reflect-name="labelLastName"]
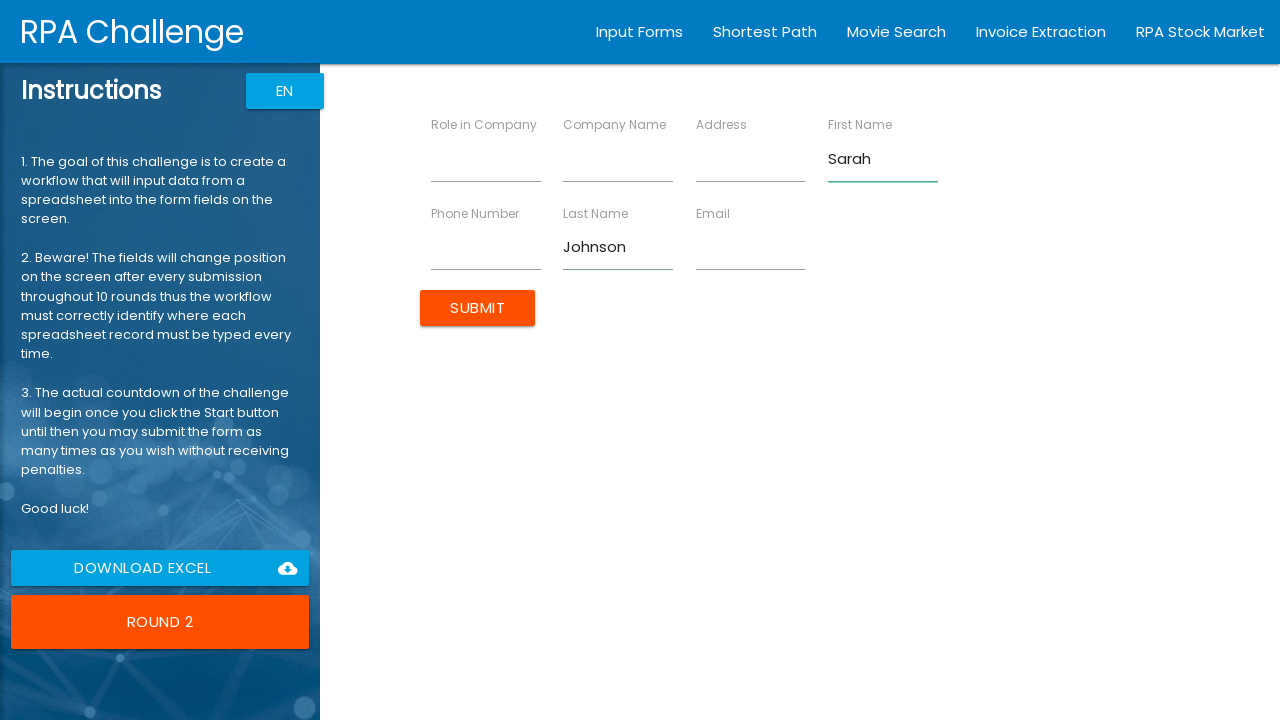

Filled company name field with 'DataInc' on //input[@ng-reflect-name="labelCompanyName"]
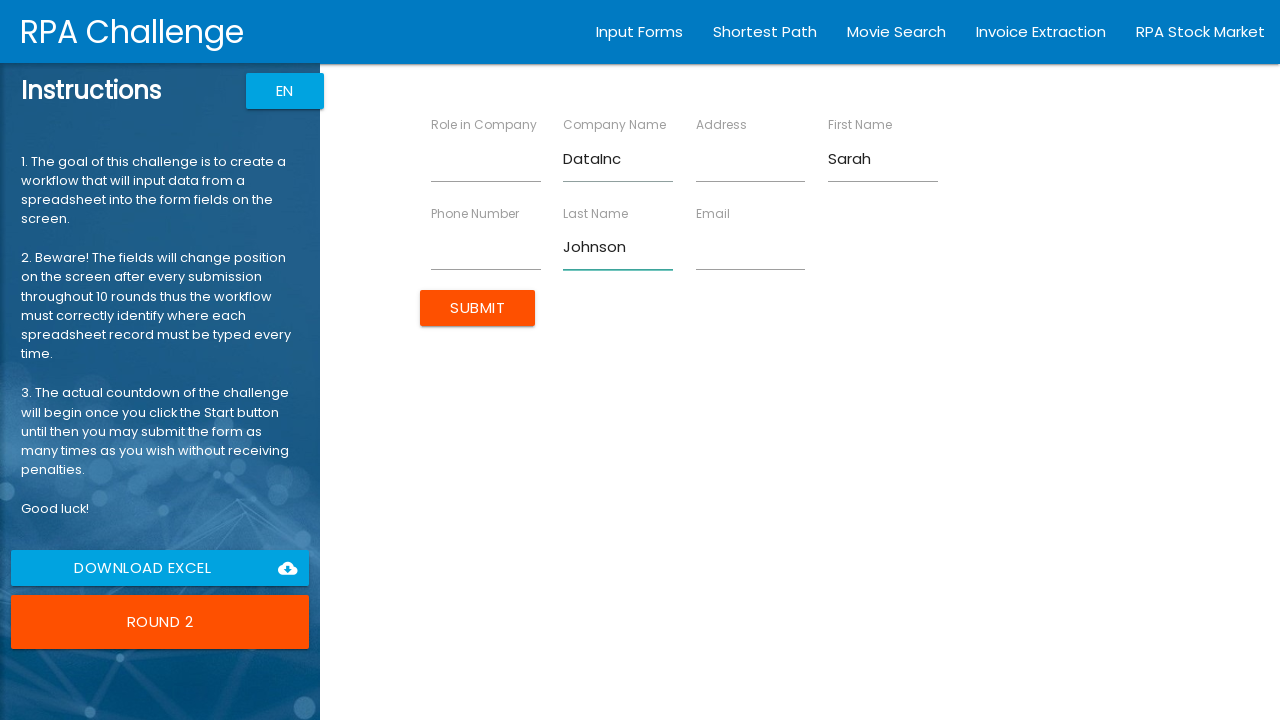

Filled role field with 'Analyst' on //input[@ng-reflect-name="labelRole"]
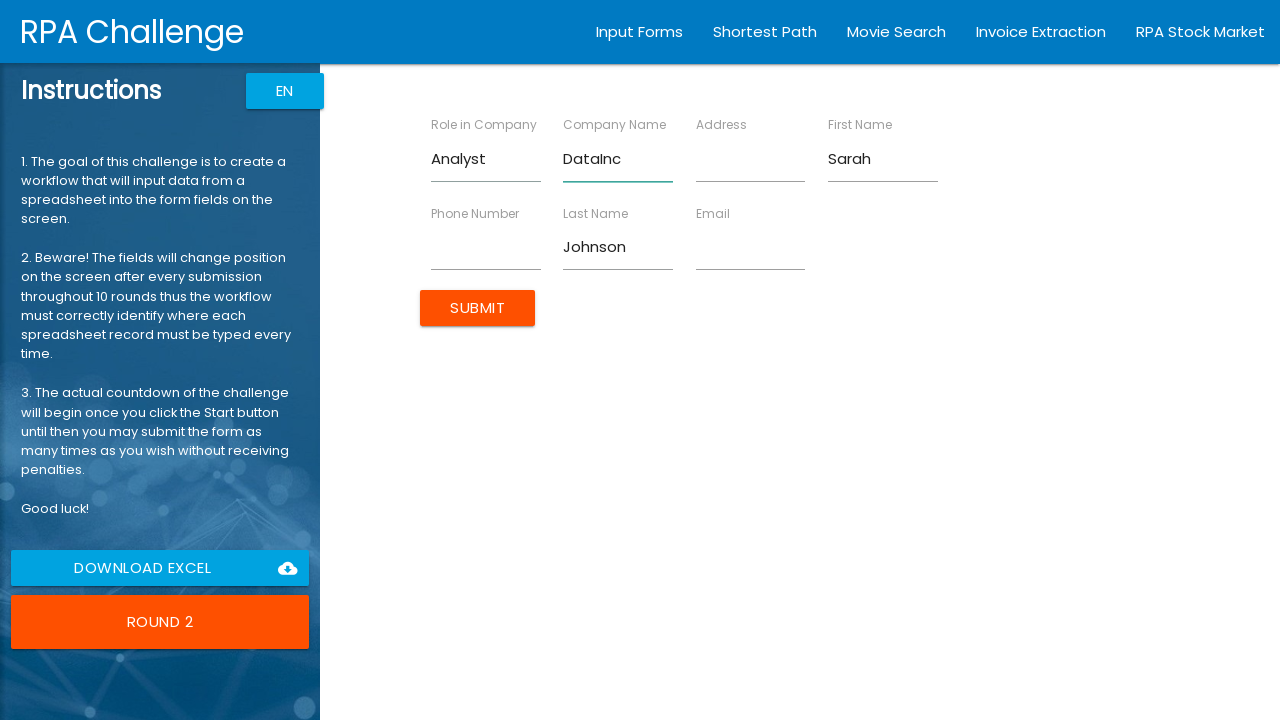

Filled address field with '456 Oak Ave' on //input[@ng-reflect-name="labelAddress"]
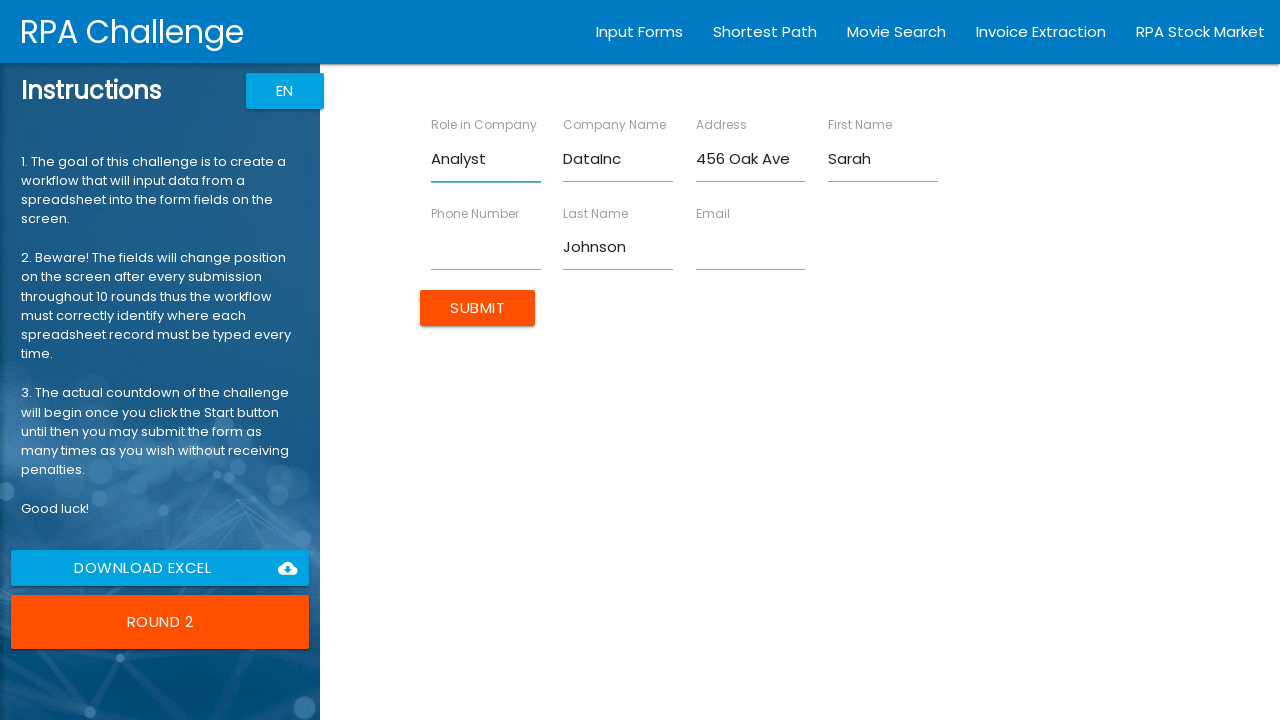

Filled email field with 'sarah.j@example.com' on //input[@ng-reflect-name="labelEmail"]
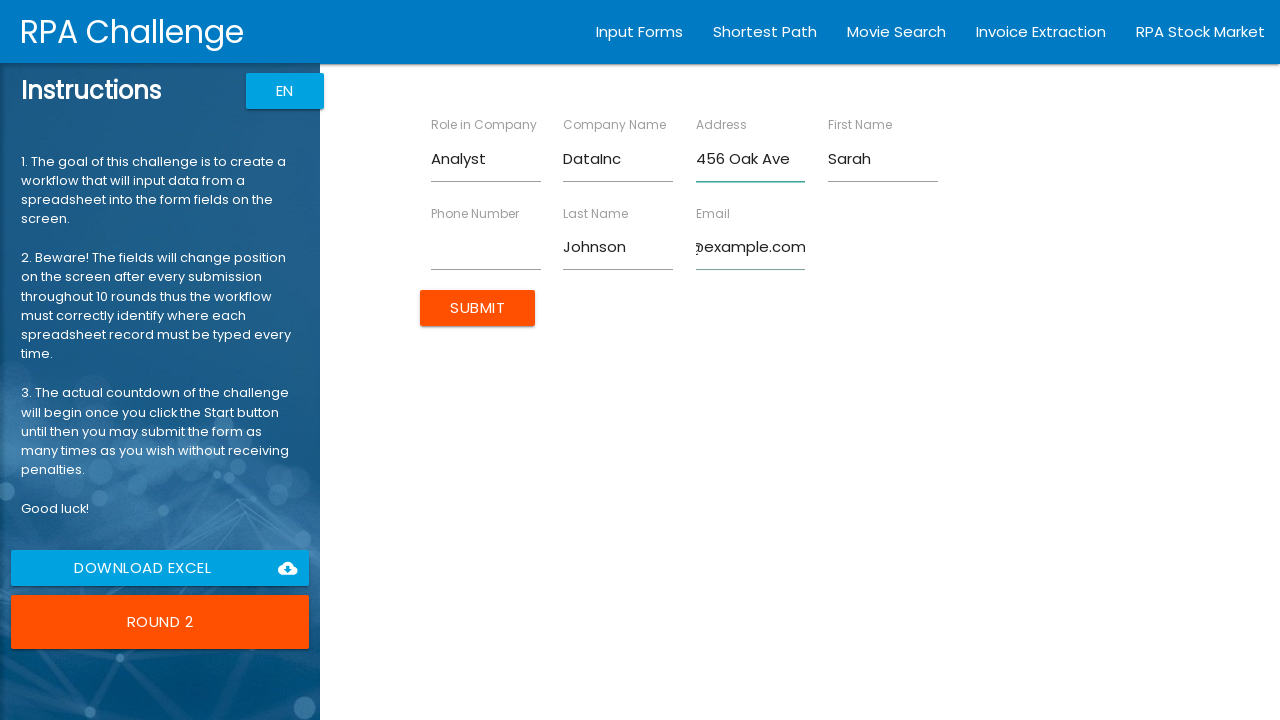

Filled phone field with '555-0102' on //input[@ng-reflect-name="labelPhone"]
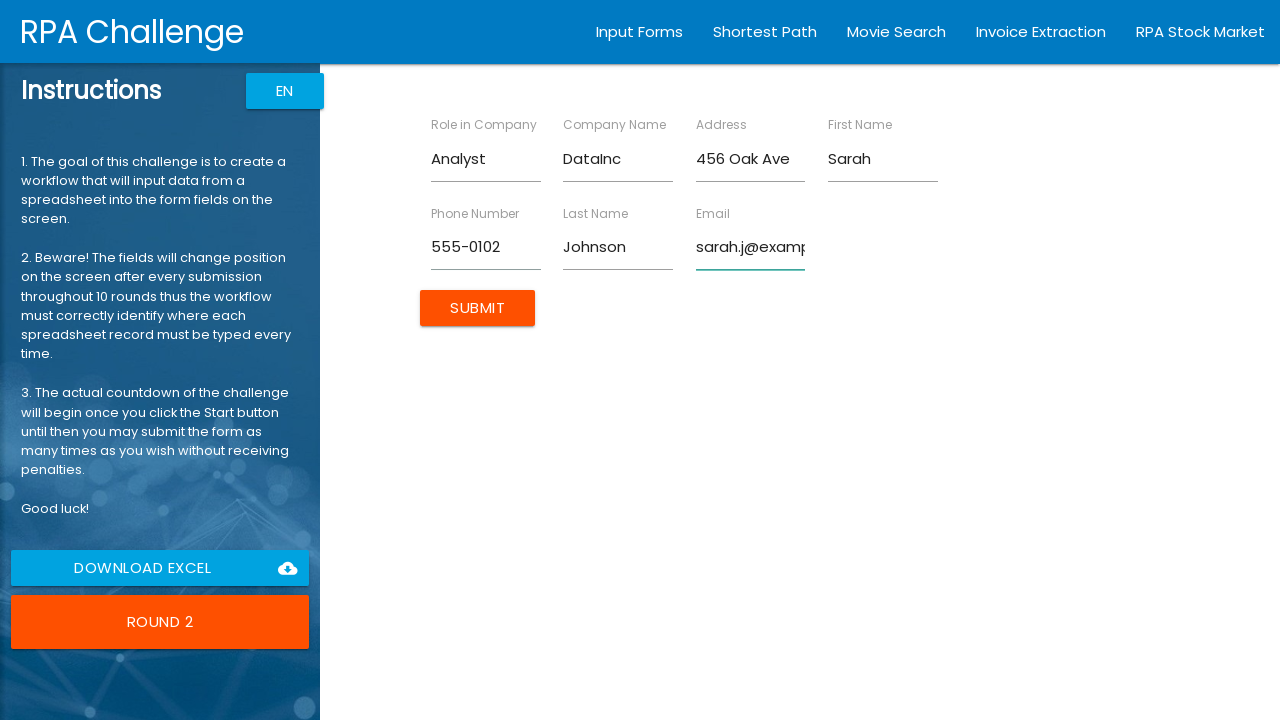

Submitted form with data for Sarah Johnson at (478, 308) on .btn.uiColorButton
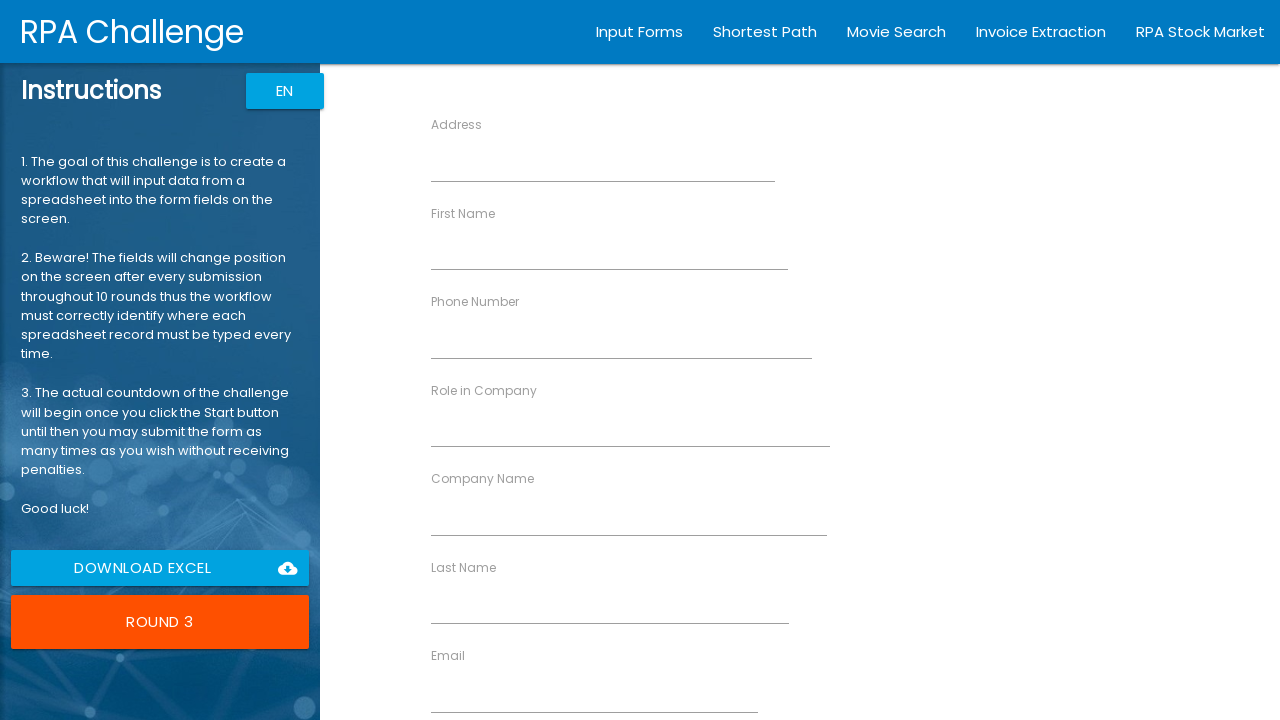

Filled first name field with 'Michael' on //input[@ng-reflect-name="labelFirstName"]
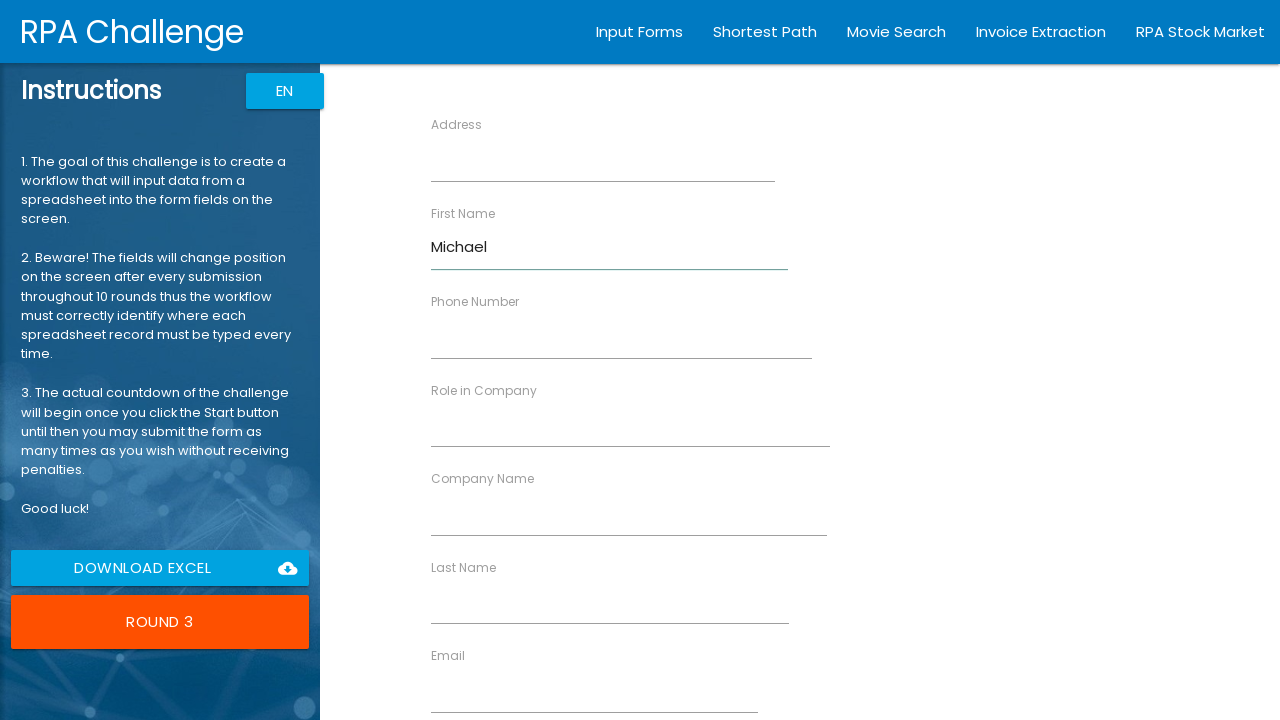

Filled last name field with 'Brown' on //input[@ng-reflect-name="labelLastName"]
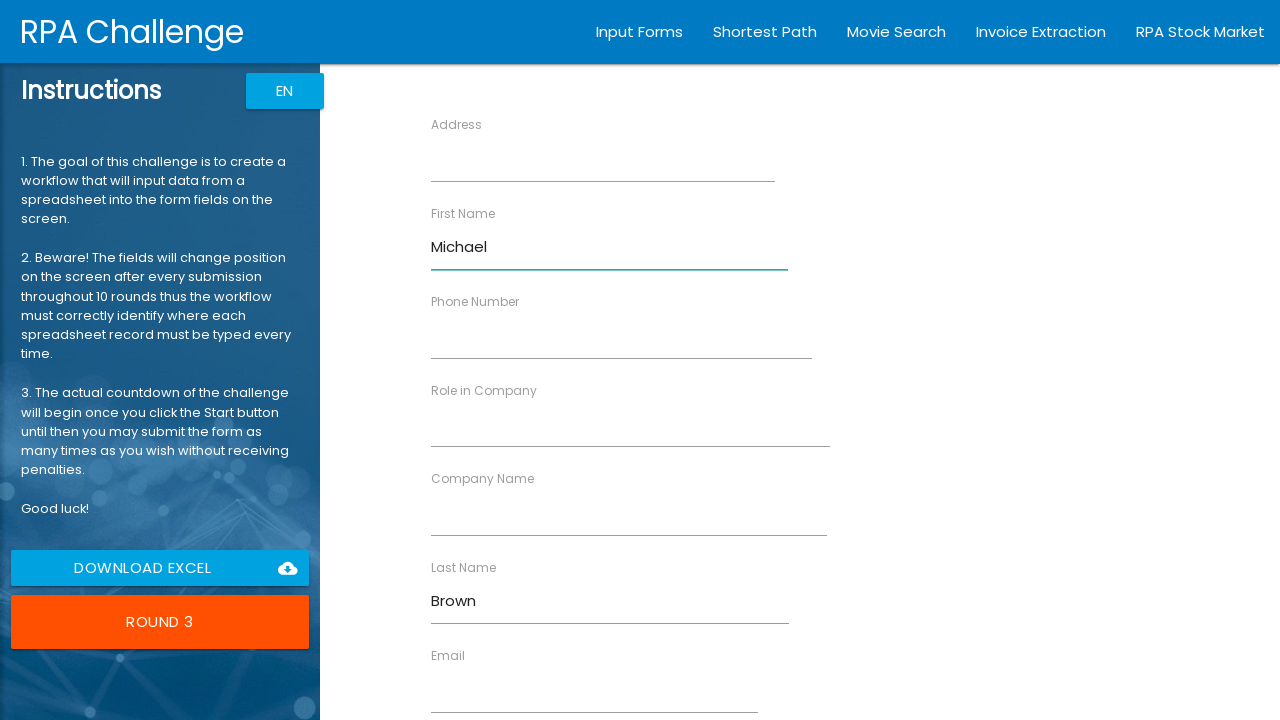

Filled company name field with 'WebSolutions' on //input[@ng-reflect-name="labelCompanyName"]
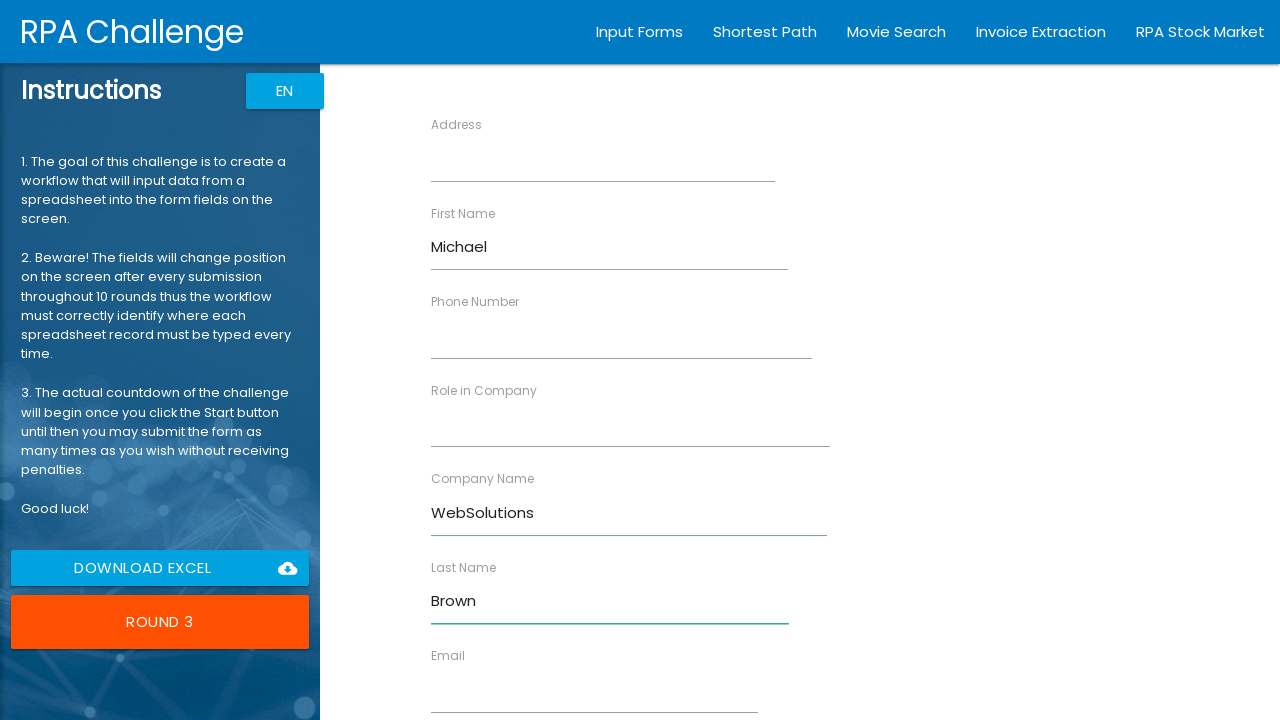

Filled role field with 'Manager' on //input[@ng-reflect-name="labelRole"]
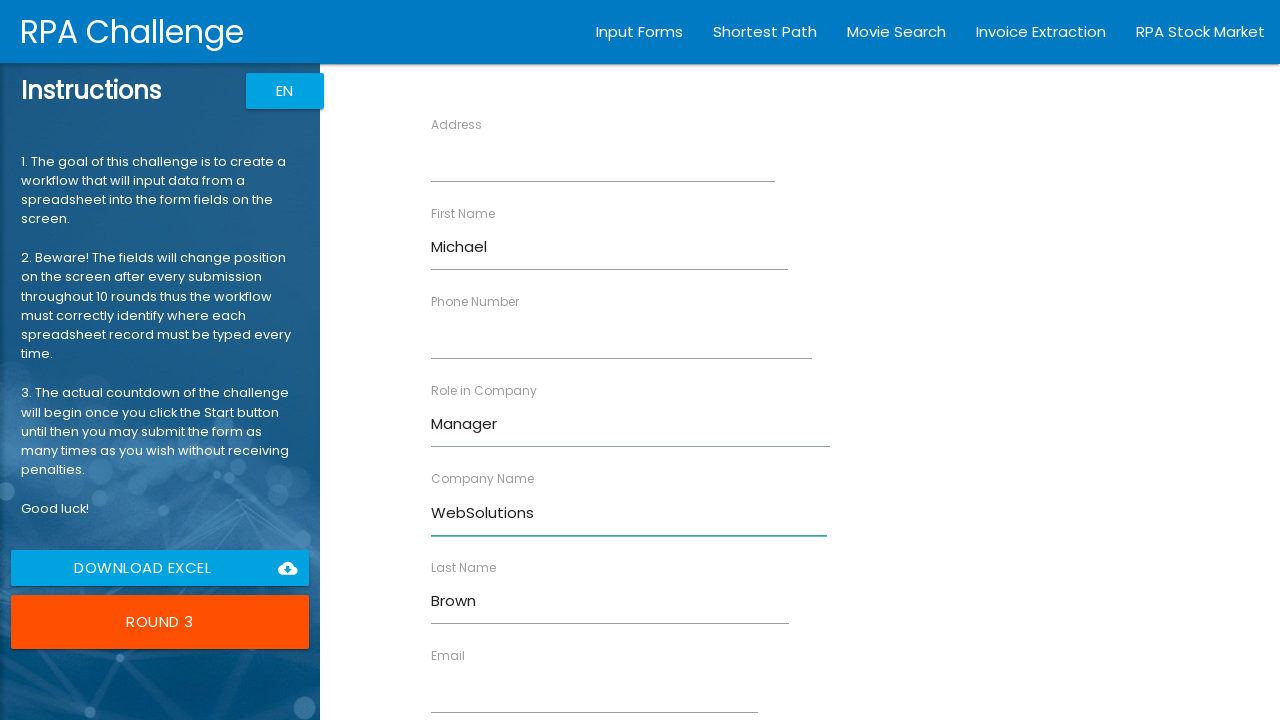

Filled address field with '789 Pine Rd' on //input[@ng-reflect-name="labelAddress"]
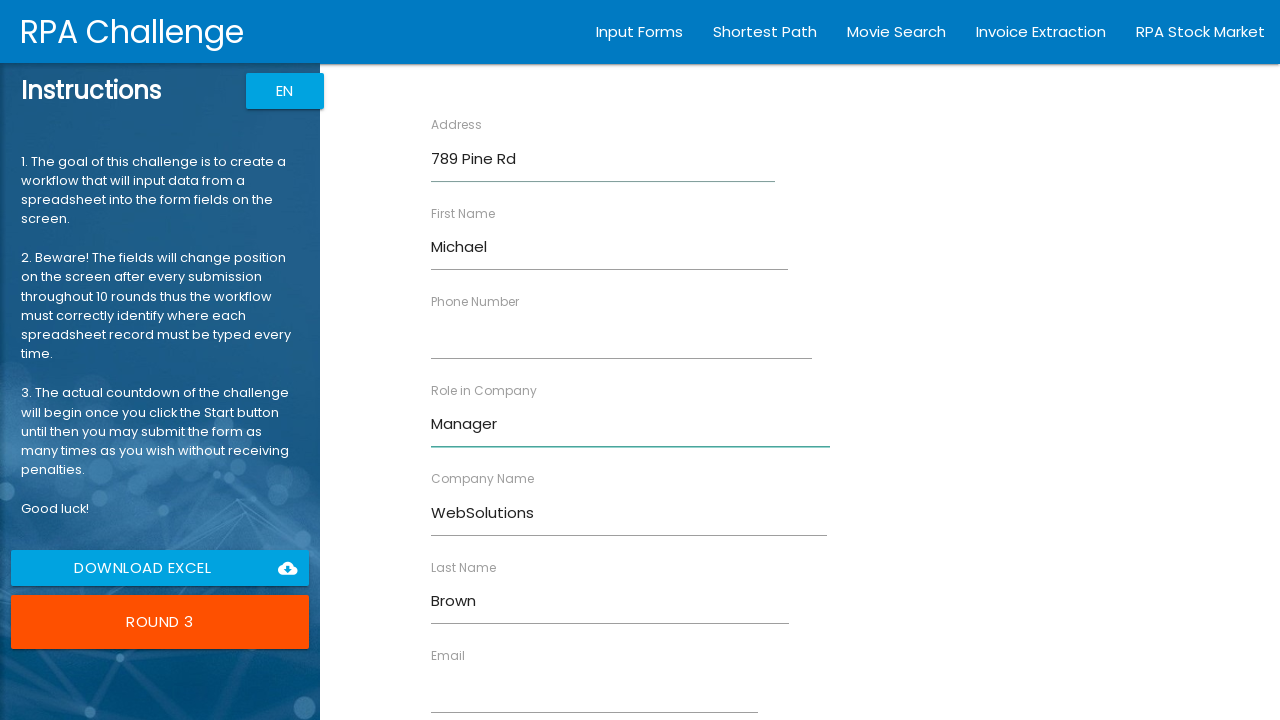

Filled email field with 'm.brown@example.com' on //input[@ng-reflect-name="labelEmail"]
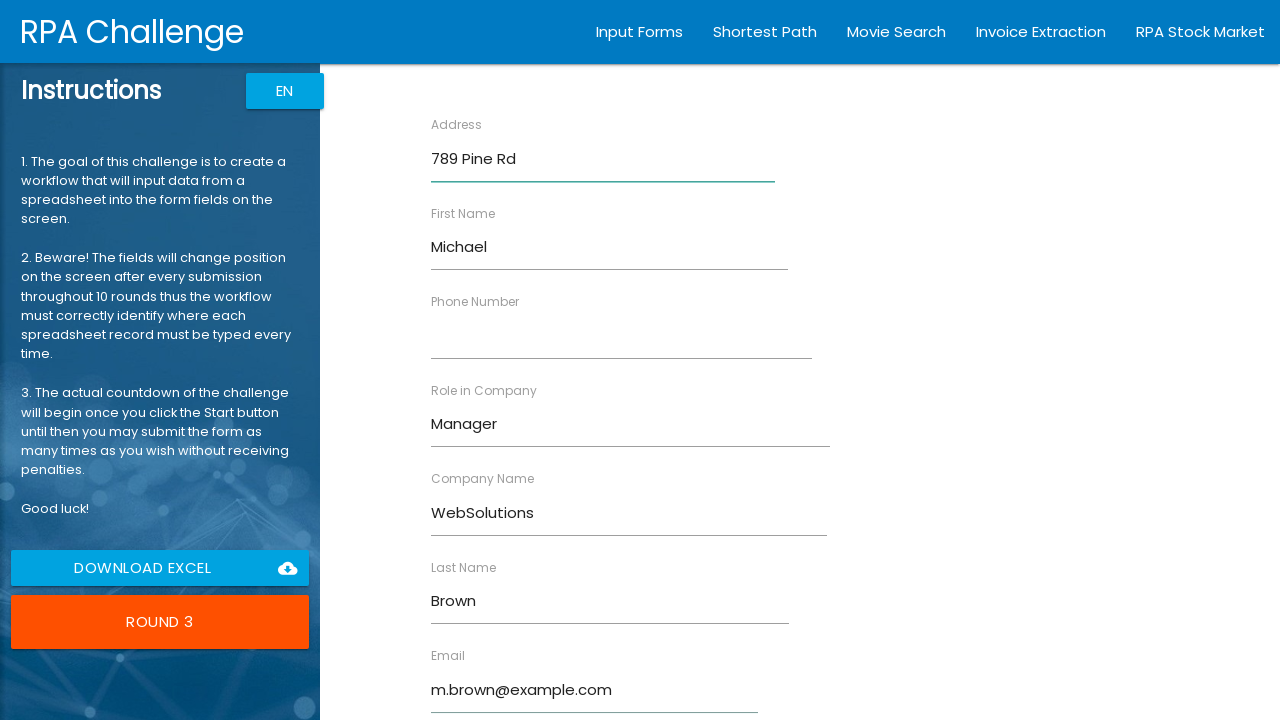

Filled phone field with '555-0103' on //input[@ng-reflect-name="labelPhone"]
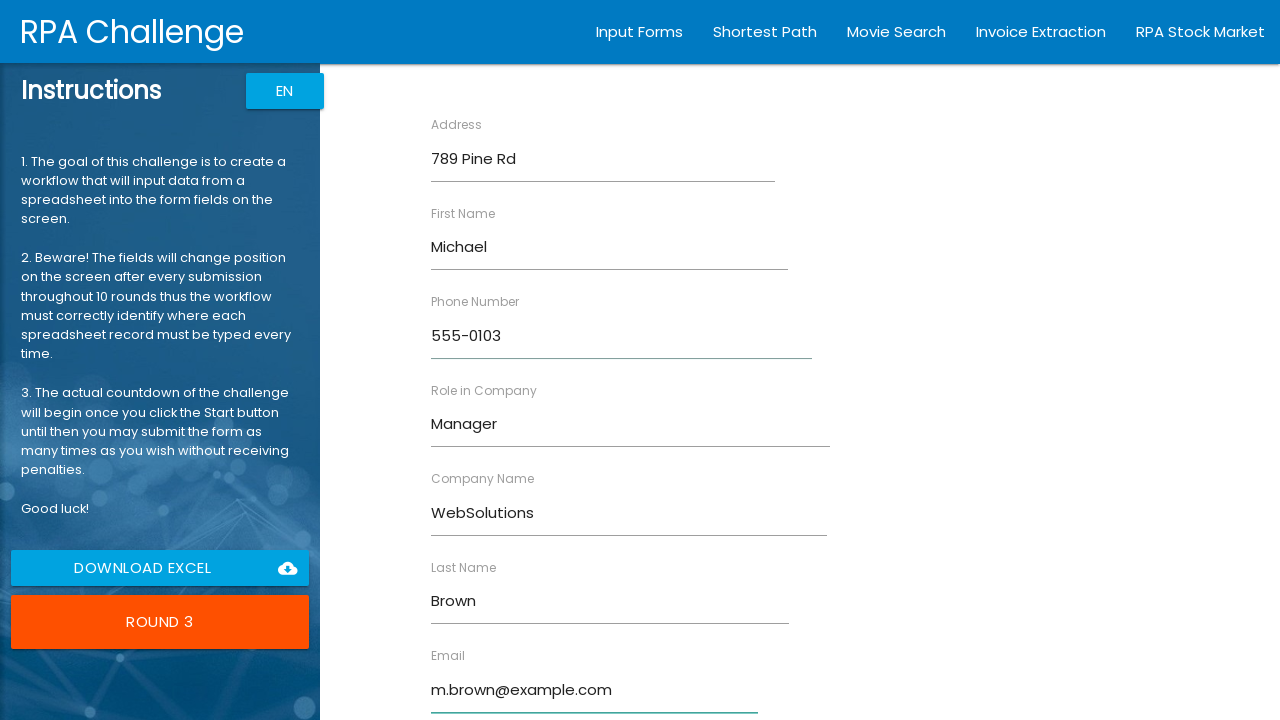

Submitted form with data for Michael Brown at (478, 688) on .btn.uiColorButton
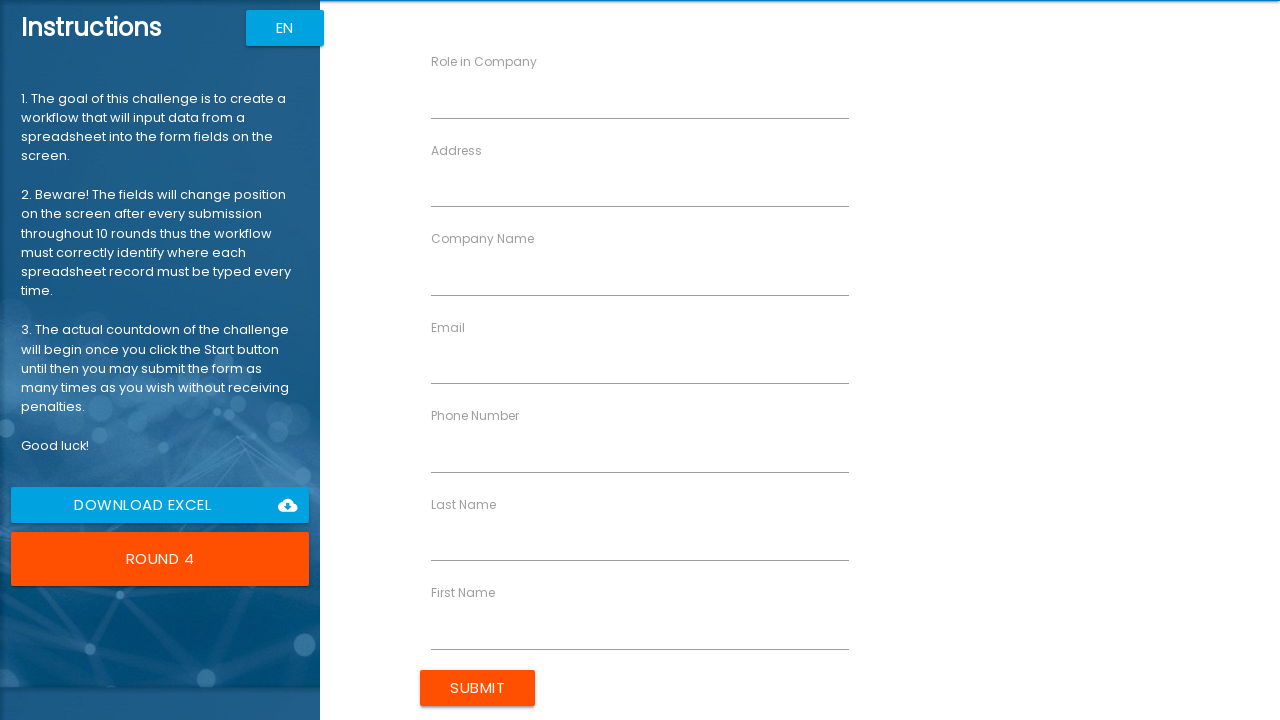

Filled first name field with 'Emma' on //input[@ng-reflect-name="labelFirstName"]
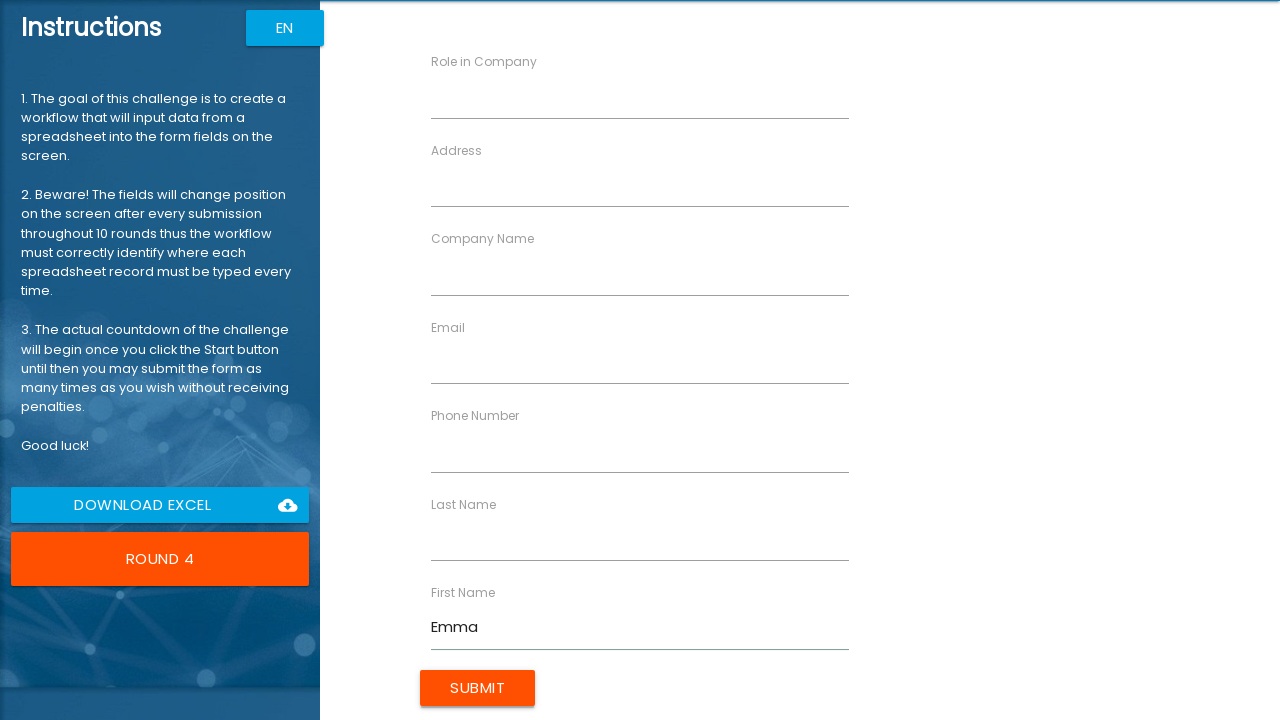

Filled last name field with 'Davis' on //input[@ng-reflect-name="labelLastName"]
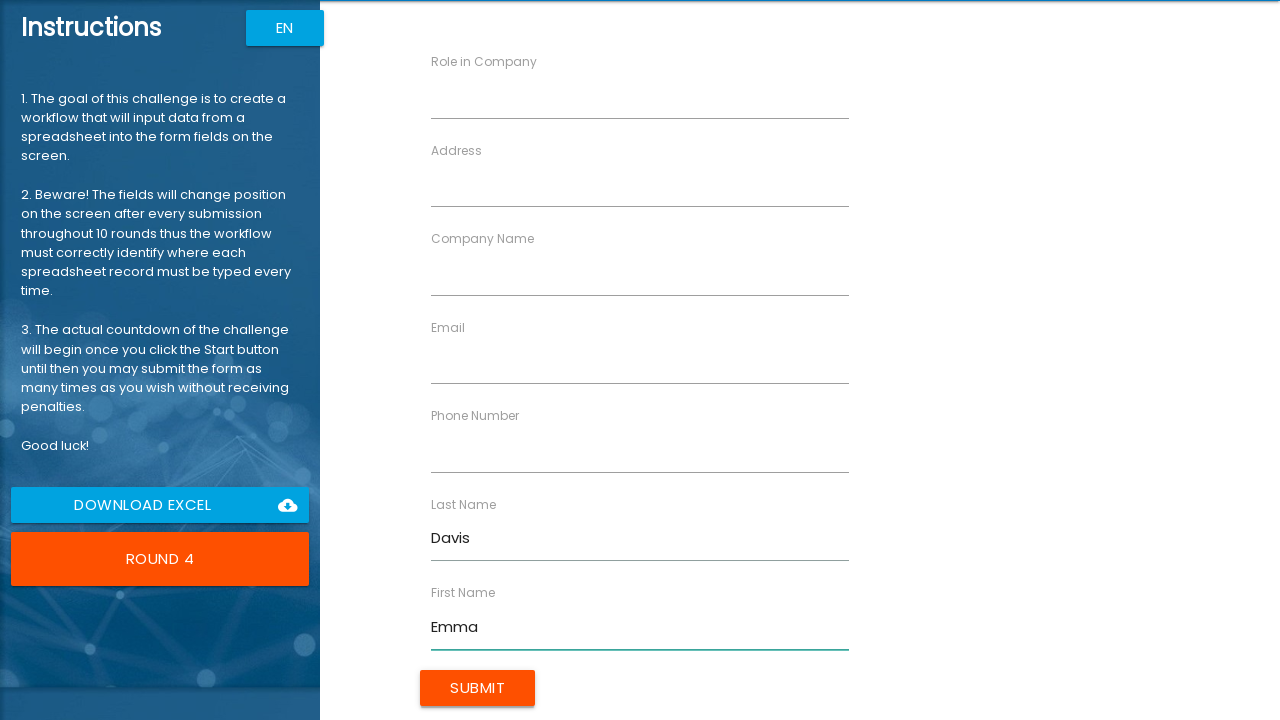

Filled company name field with 'CloudTech' on //input[@ng-reflect-name="labelCompanyName"]
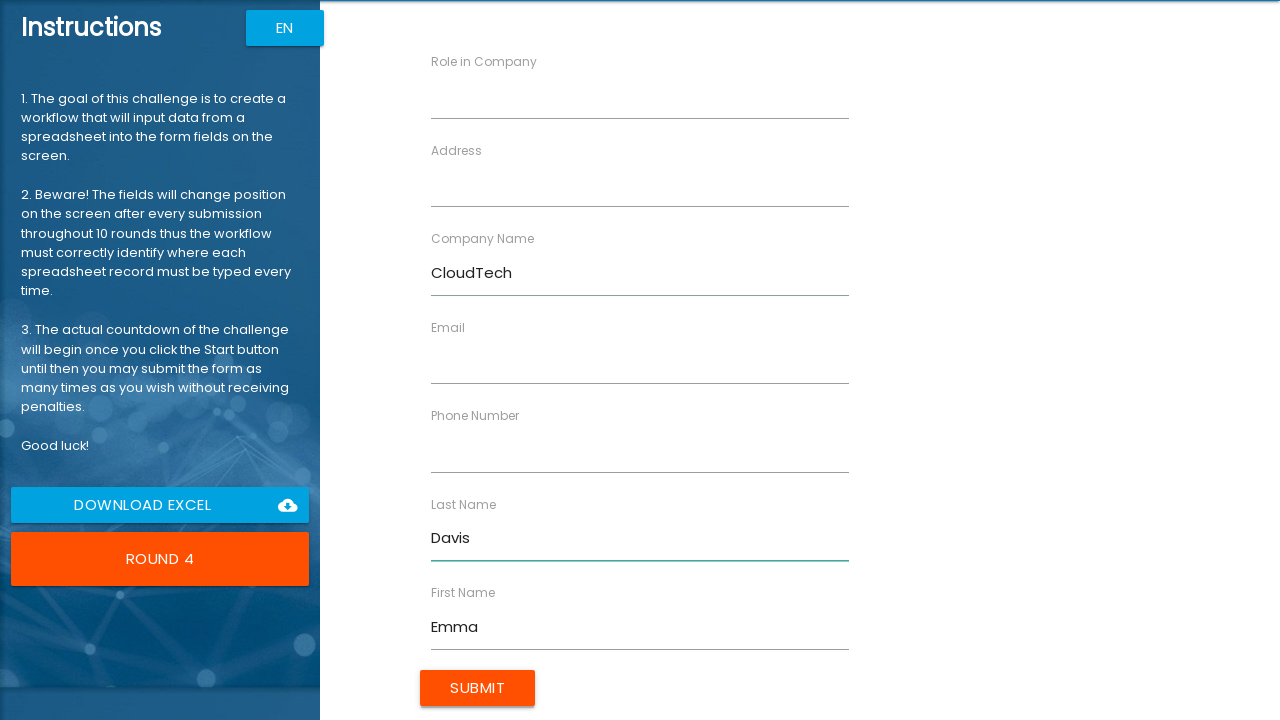

Filled role field with 'Designer' on //input[@ng-reflect-name="labelRole"]
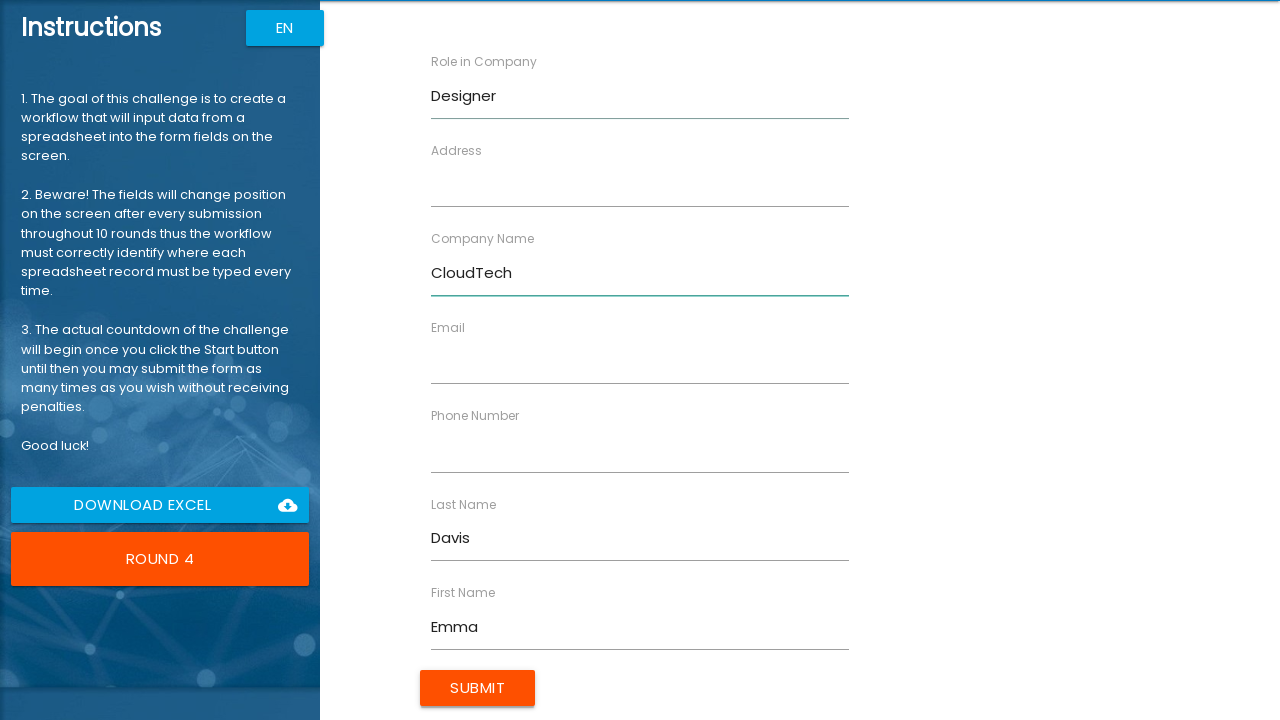

Filled address field with '321 Elm St' on //input[@ng-reflect-name="labelAddress"]
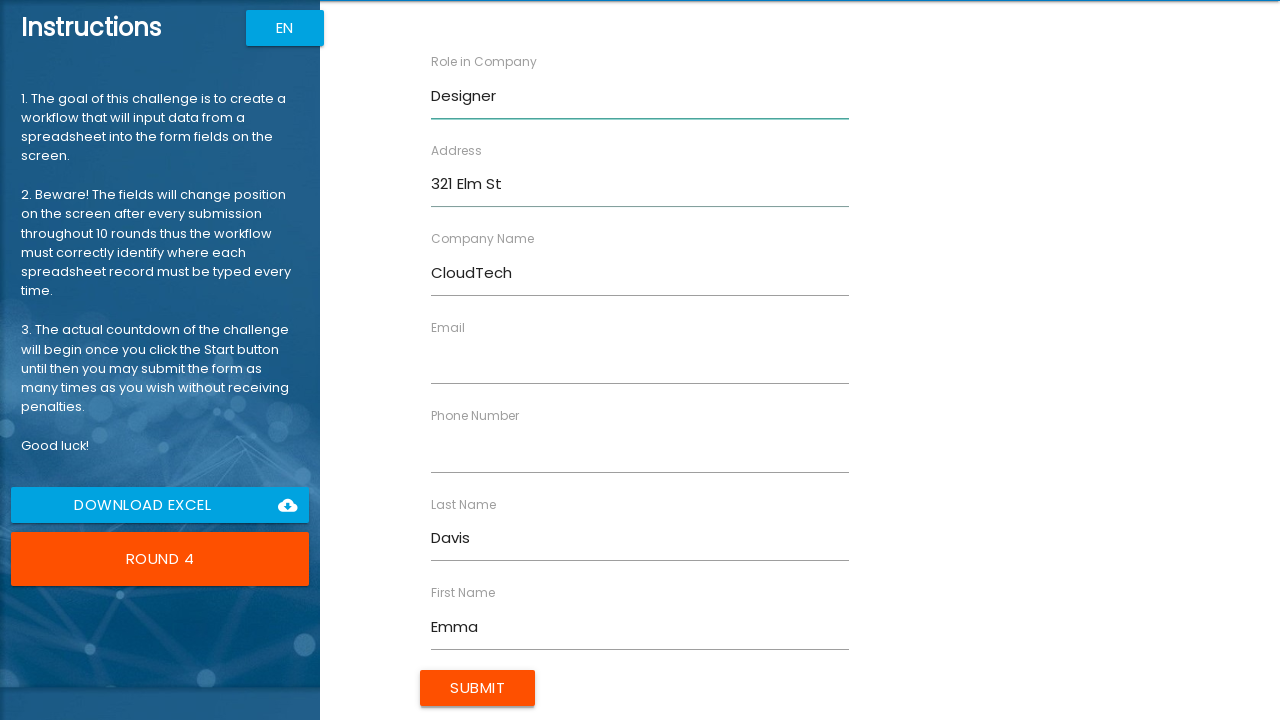

Filled email field with 'emma.d@example.com' on //input[@ng-reflect-name="labelEmail"]
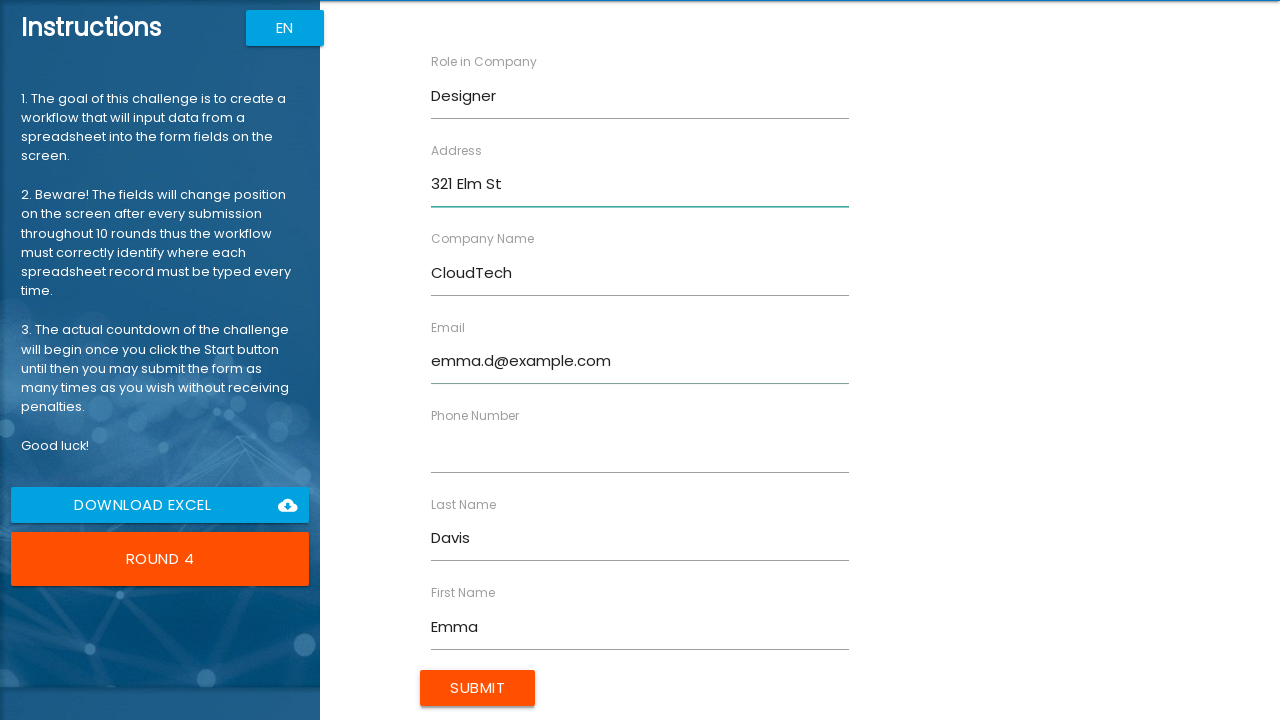

Filled phone field with '555-0104' on //input[@ng-reflect-name="labelPhone"]
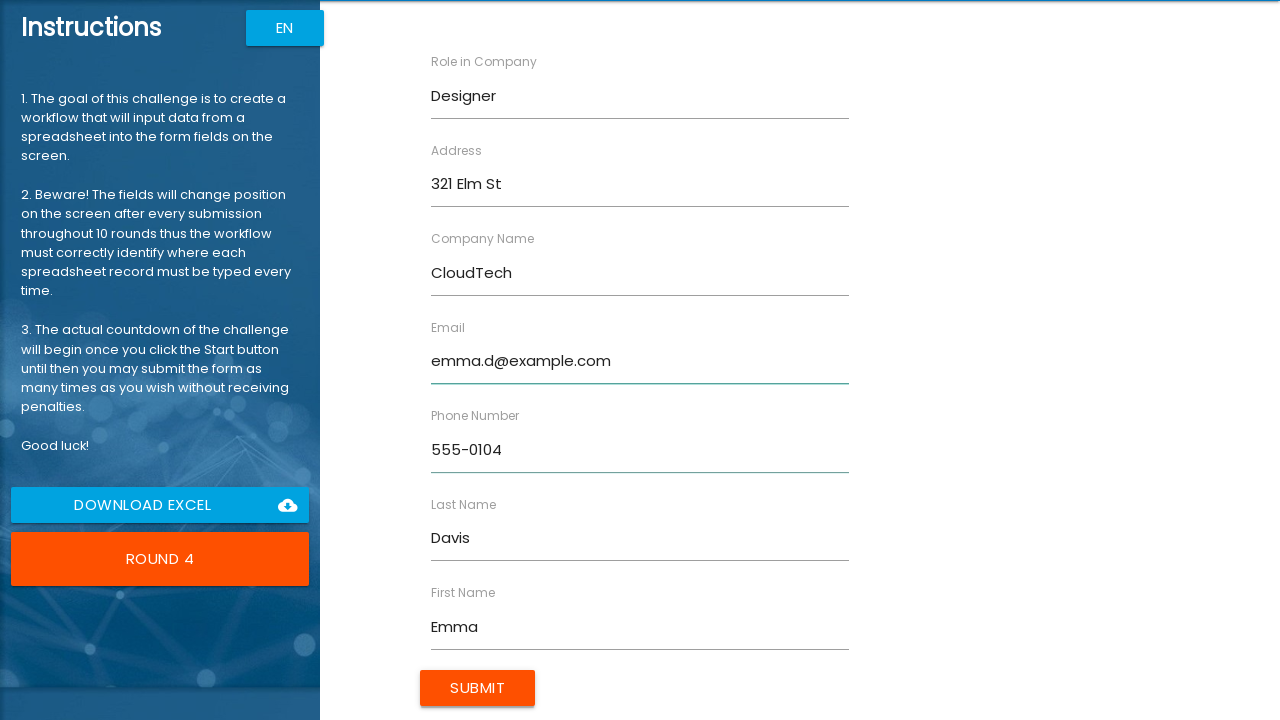

Submitted form with data for Emma Davis at (478, 688) on .btn.uiColorButton
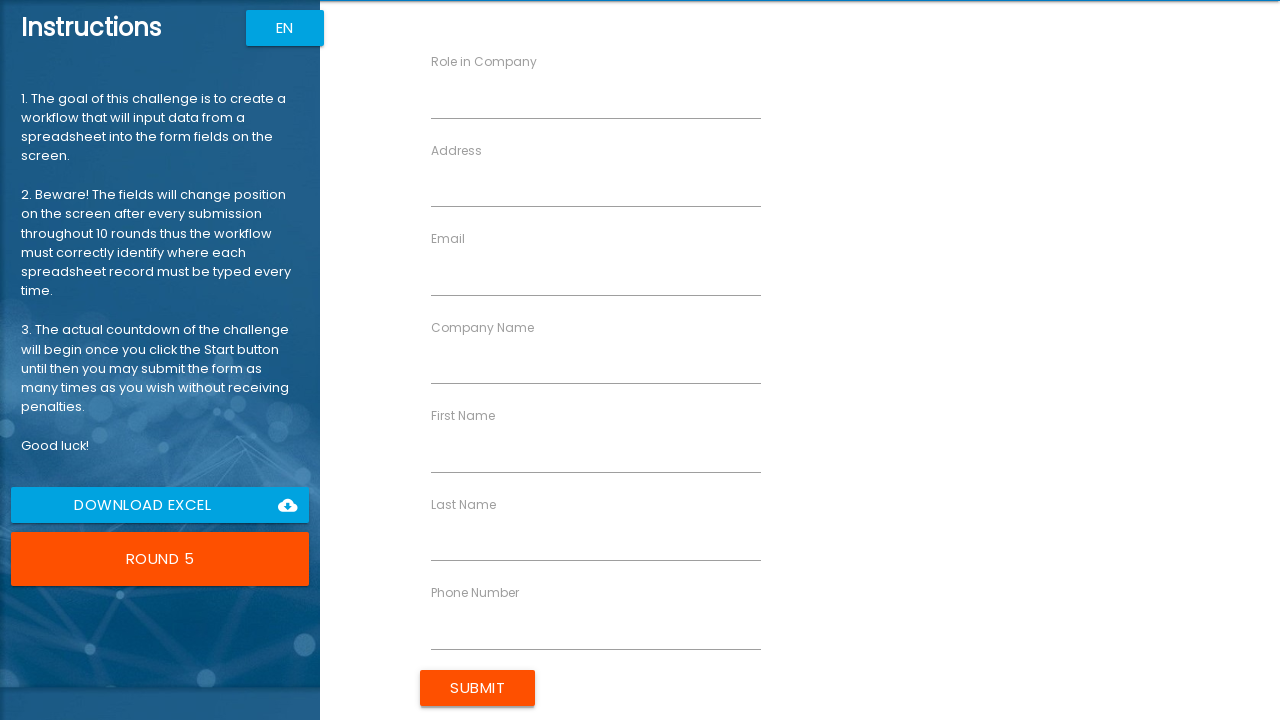

Filled first name field with 'Robert' on //input[@ng-reflect-name="labelFirstName"]
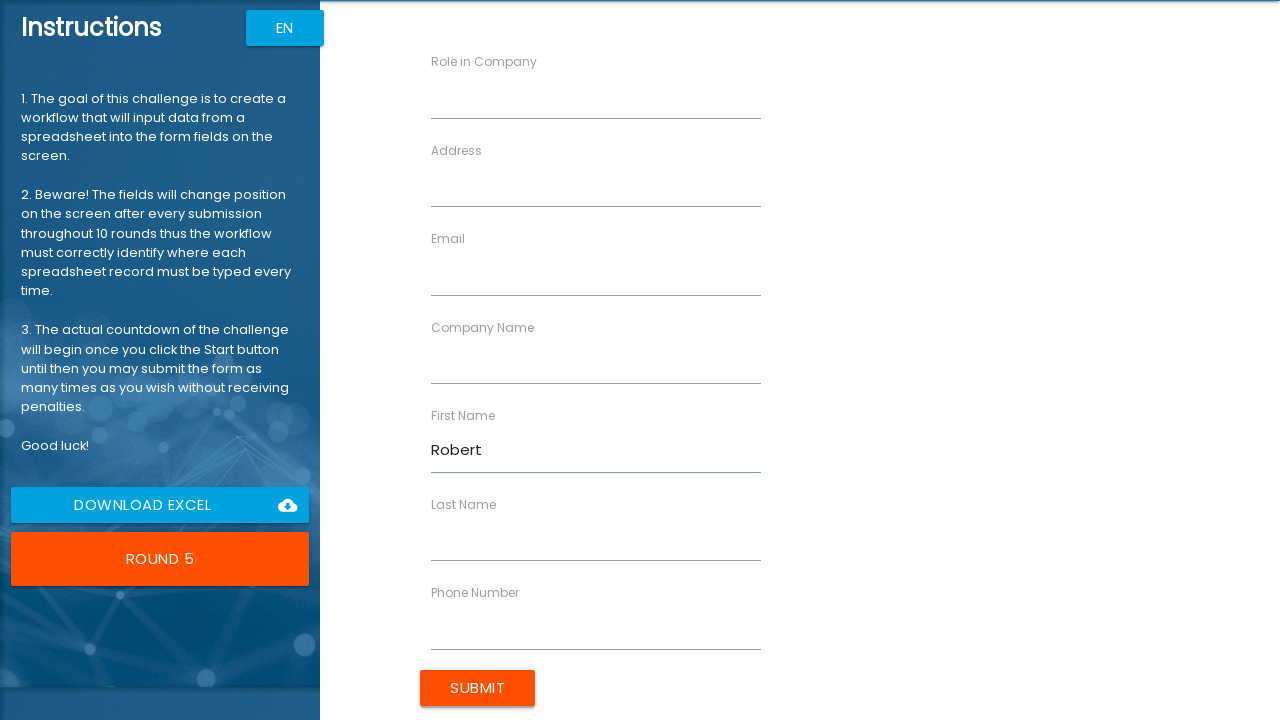

Filled last name field with 'Wilson' on //input[@ng-reflect-name="labelLastName"]
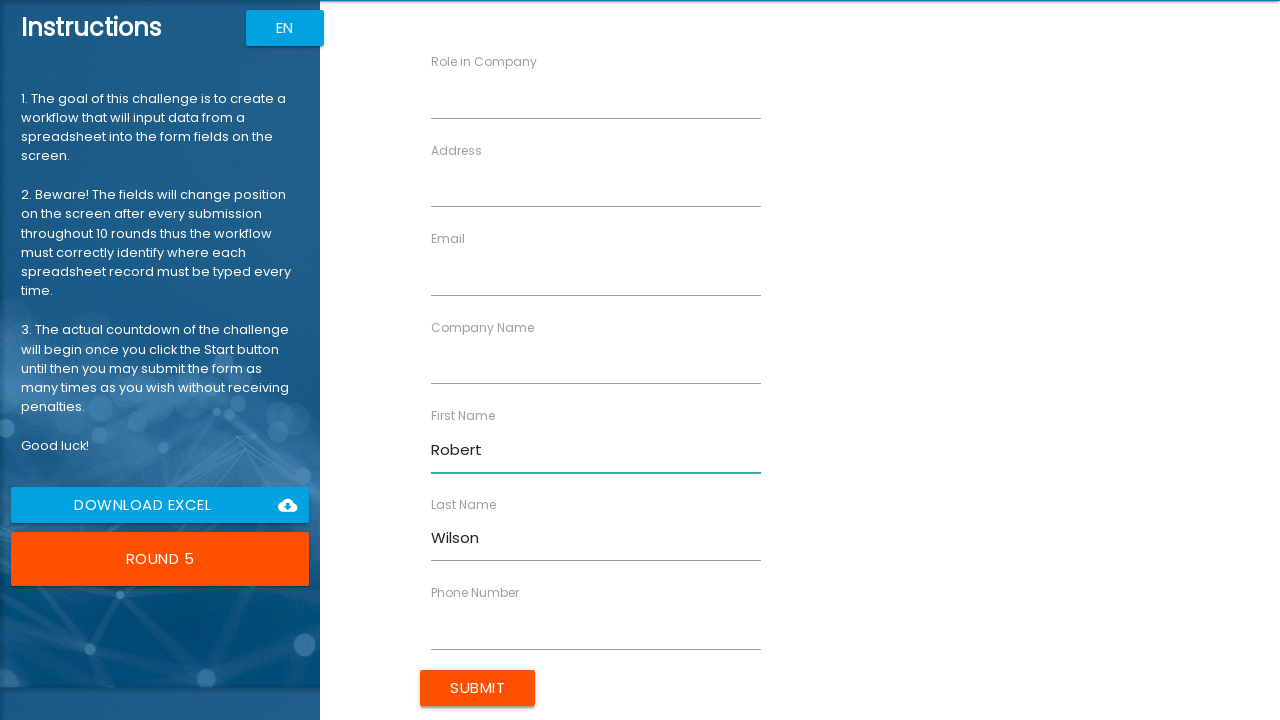

Filled company name field with 'InfoSys' on //input[@ng-reflect-name="labelCompanyName"]
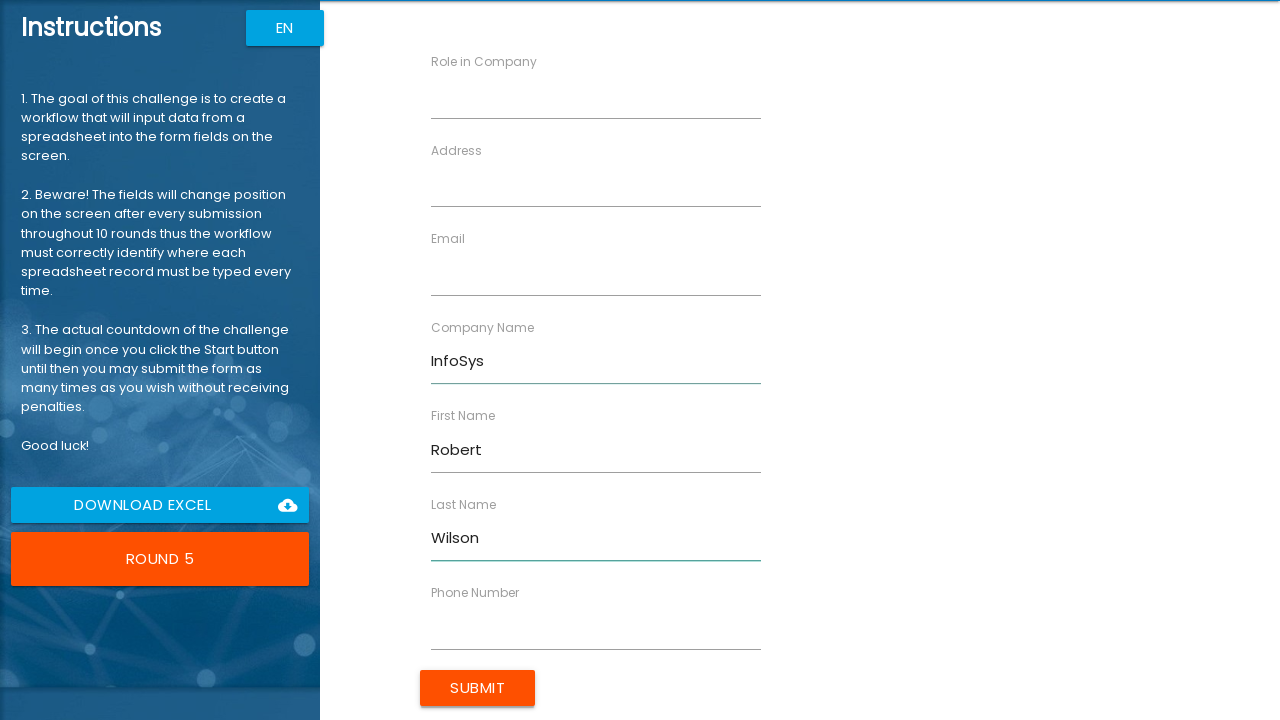

Filled role field with 'Engineer' on //input[@ng-reflect-name="labelRole"]
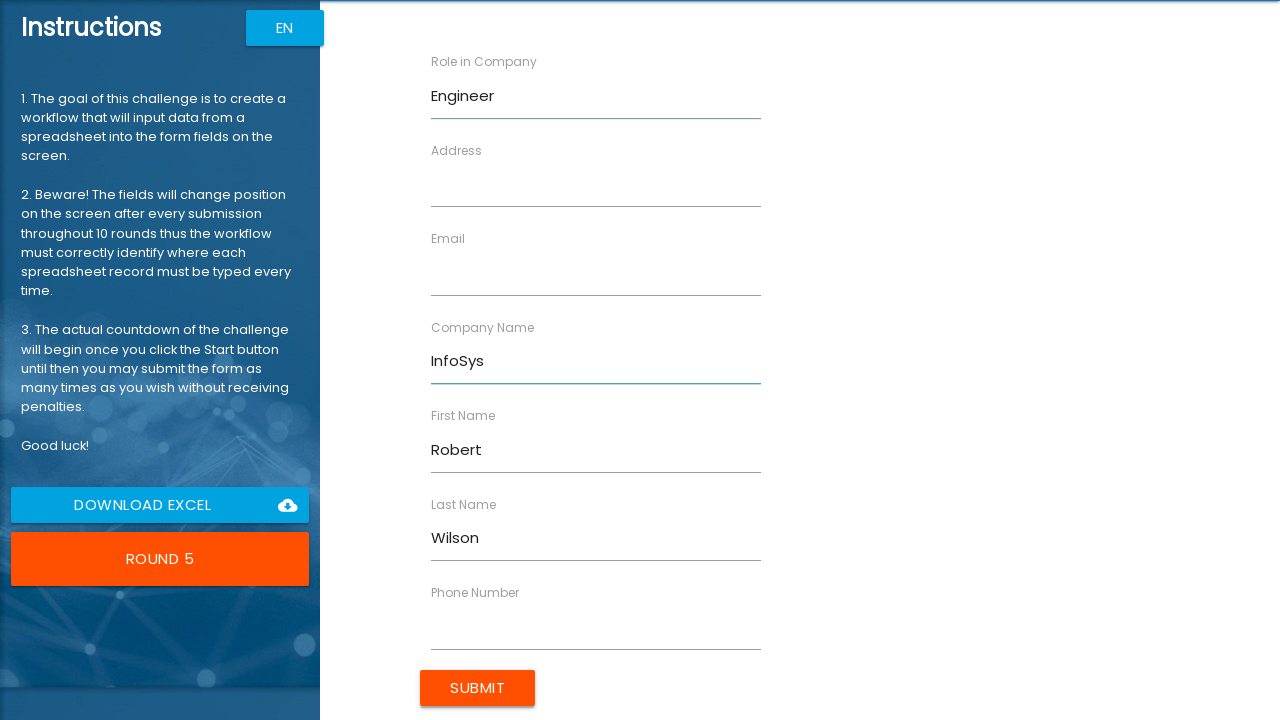

Filled address field with '654 Maple Dr' on //input[@ng-reflect-name="labelAddress"]
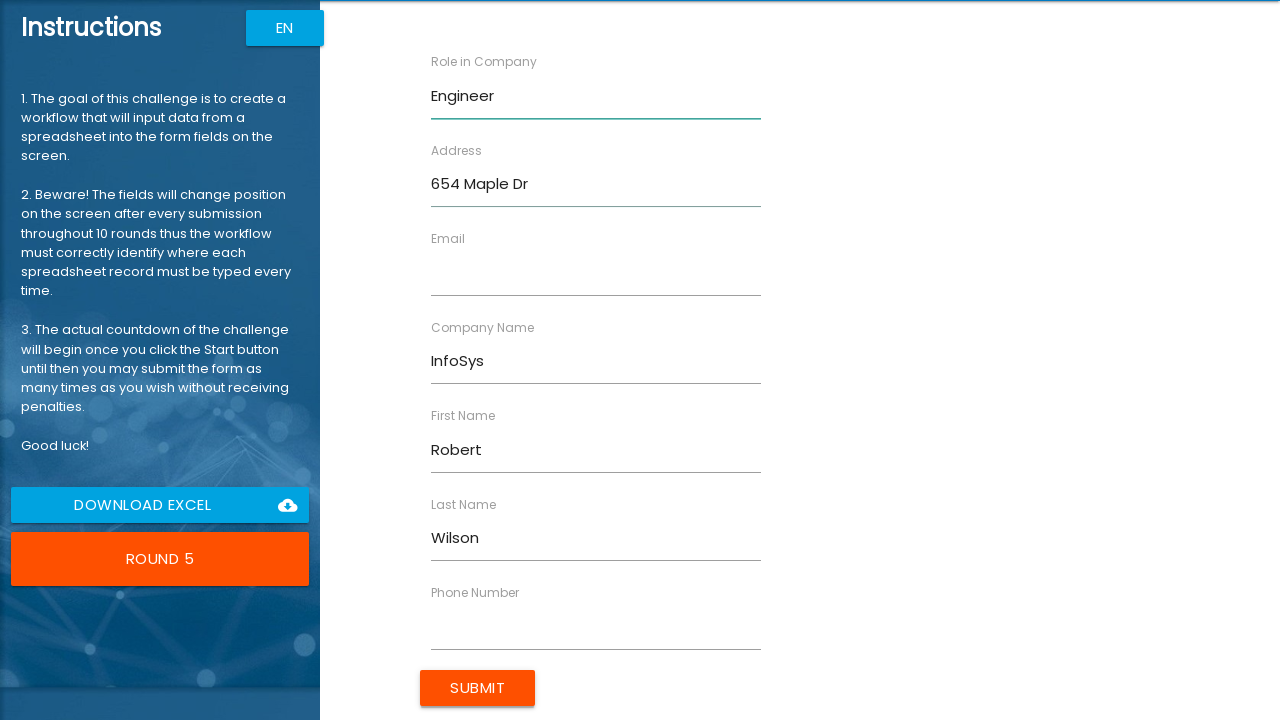

Filled email field with 'r.wilson@example.com' on //input[@ng-reflect-name="labelEmail"]
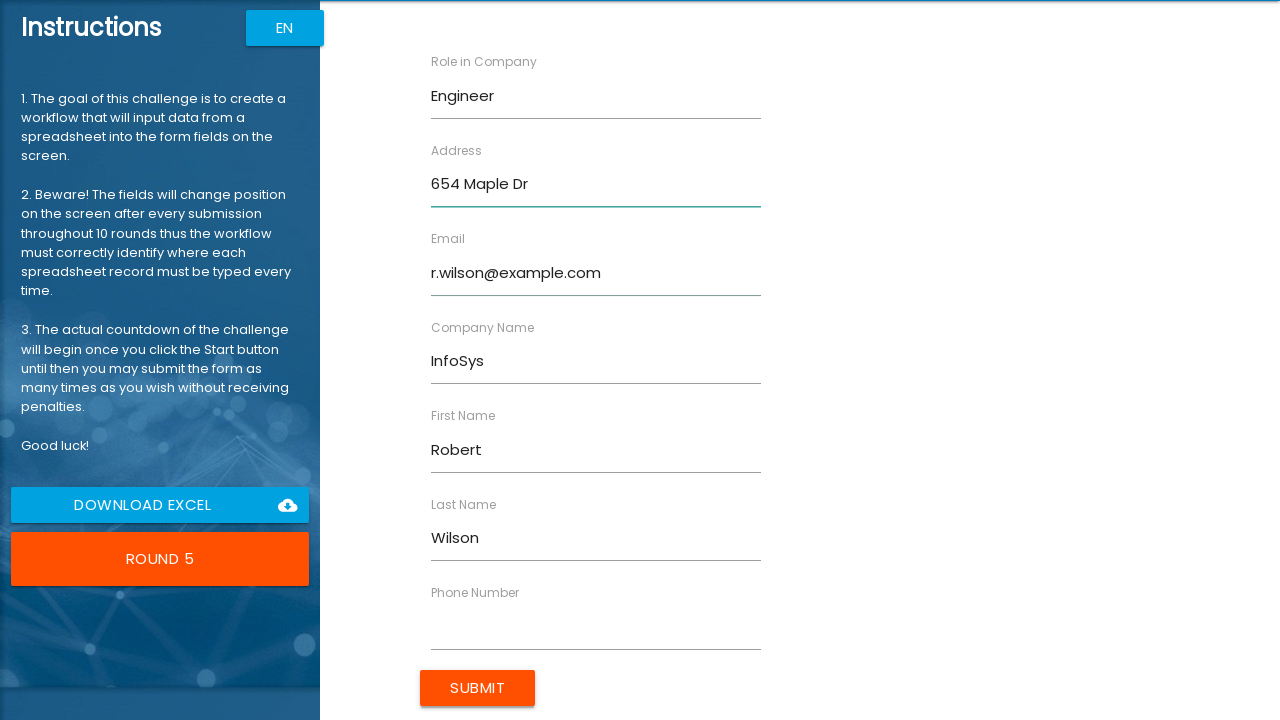

Filled phone field with '555-0105' on //input[@ng-reflect-name="labelPhone"]
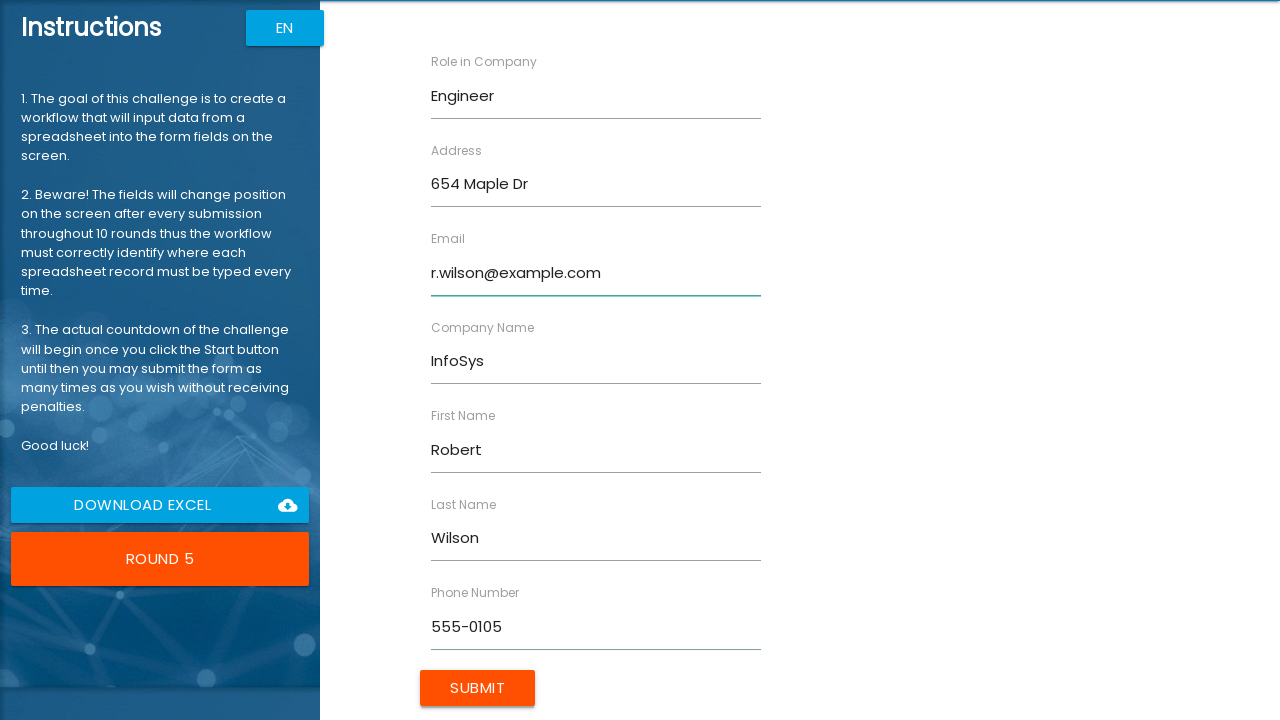

Submitted form with data for Robert Wilson at (478, 688) on .btn.uiColorButton
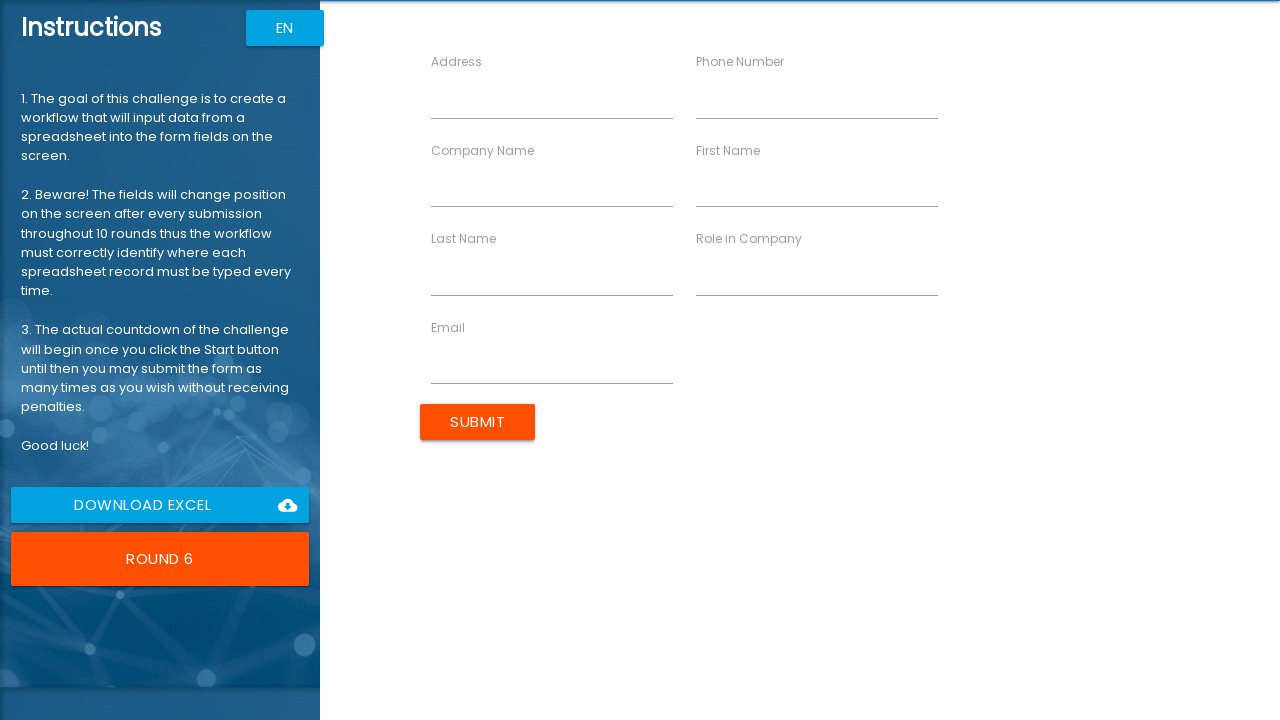

Filled first name field with 'Lisa' on //input[@ng-reflect-name="labelFirstName"]
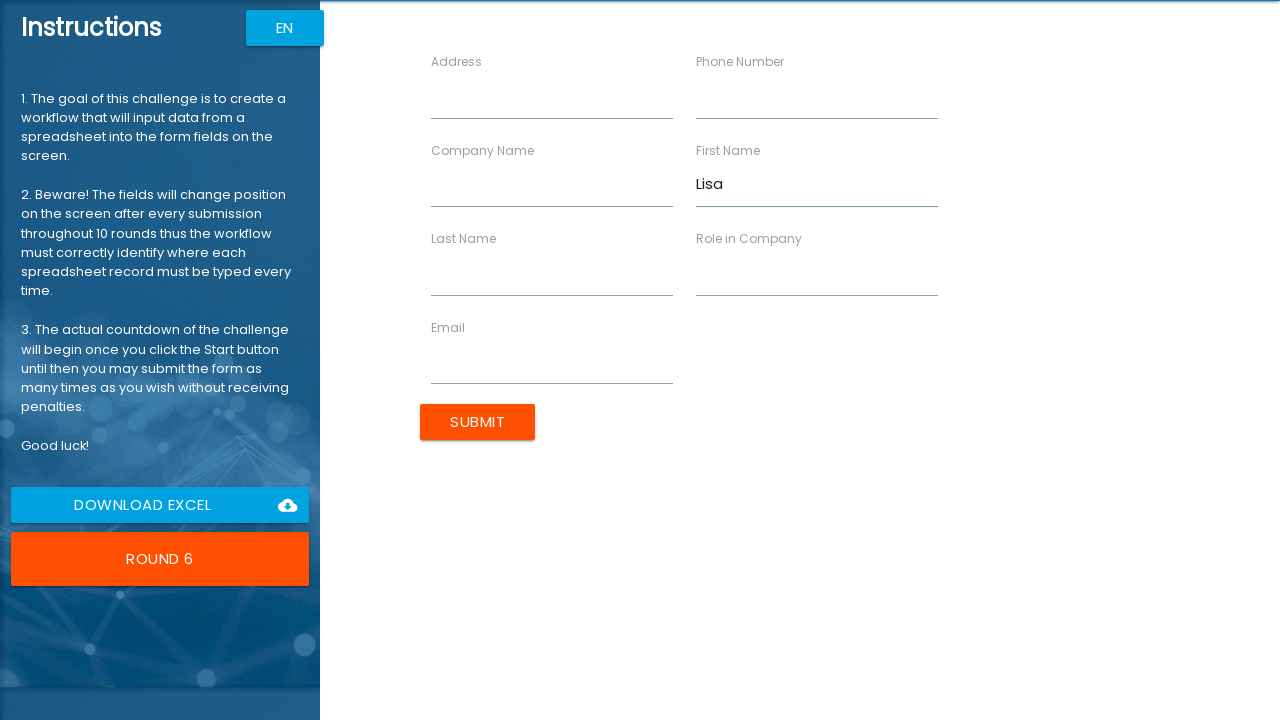

Filled last name field with 'Martinez' on //input[@ng-reflect-name="labelLastName"]
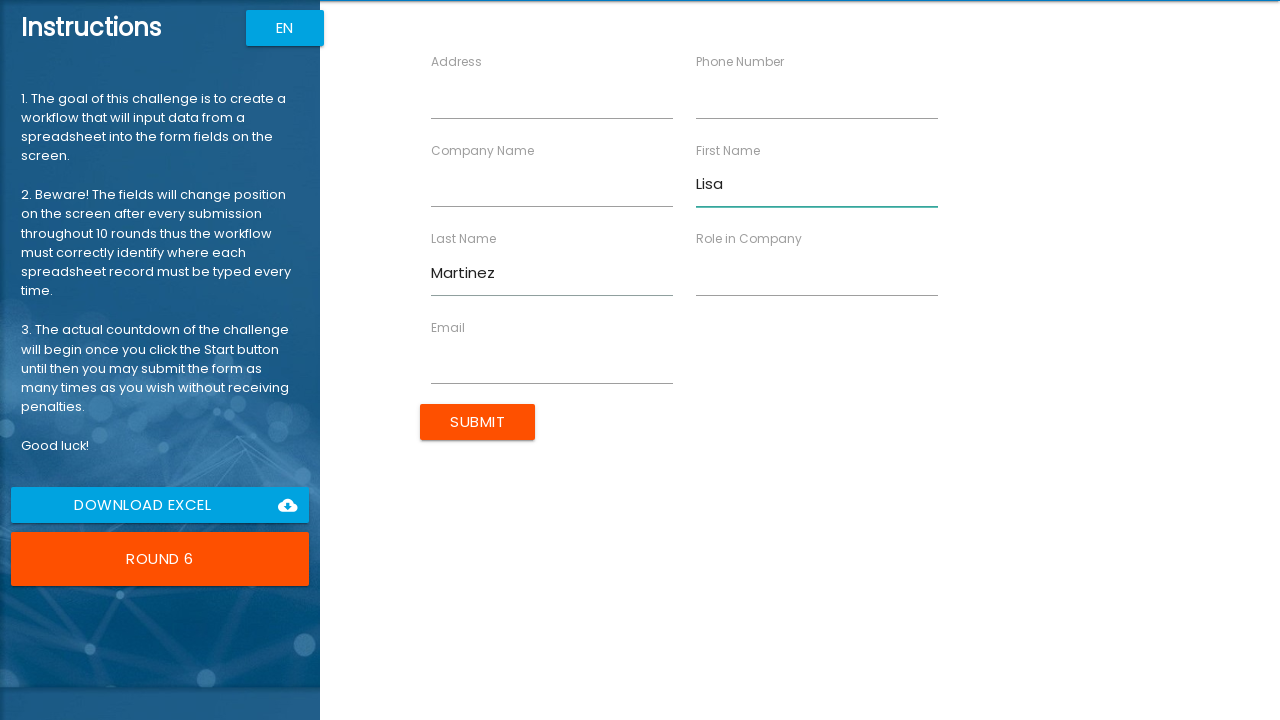

Filled company name field with 'DigitalCo' on //input[@ng-reflect-name="labelCompanyName"]
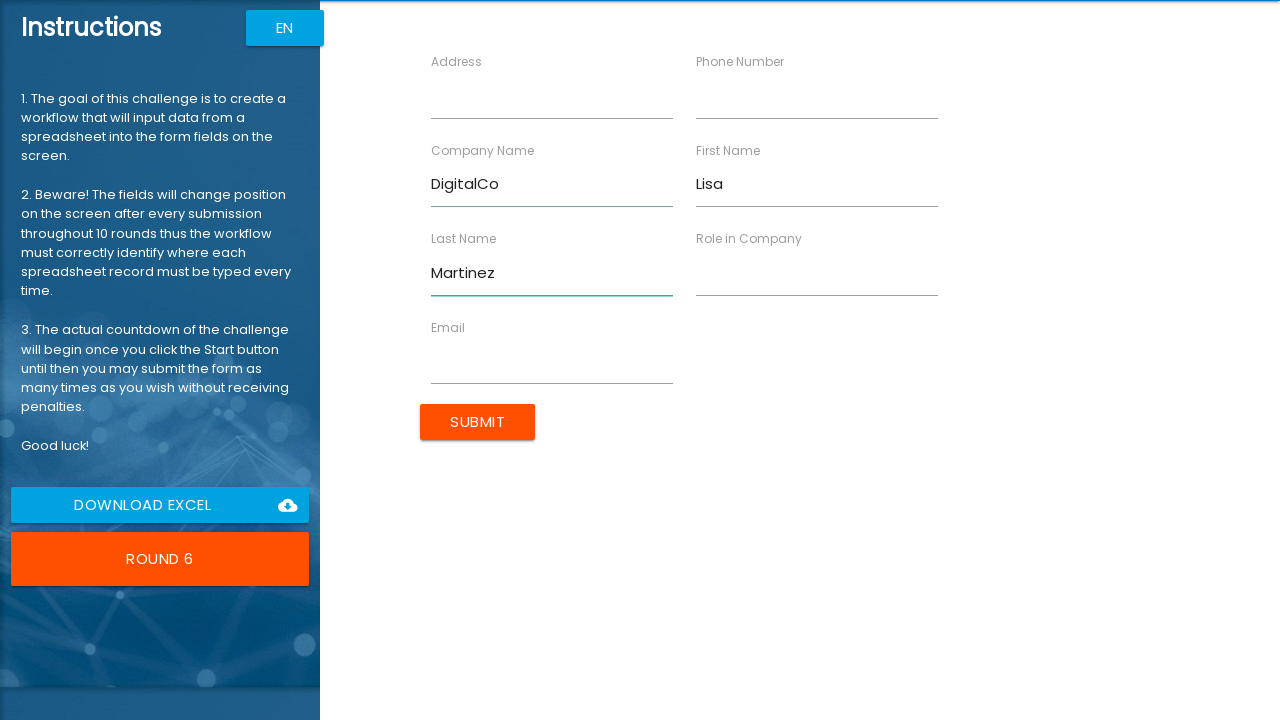

Filled role field with 'Consultant' on //input[@ng-reflect-name="labelRole"]
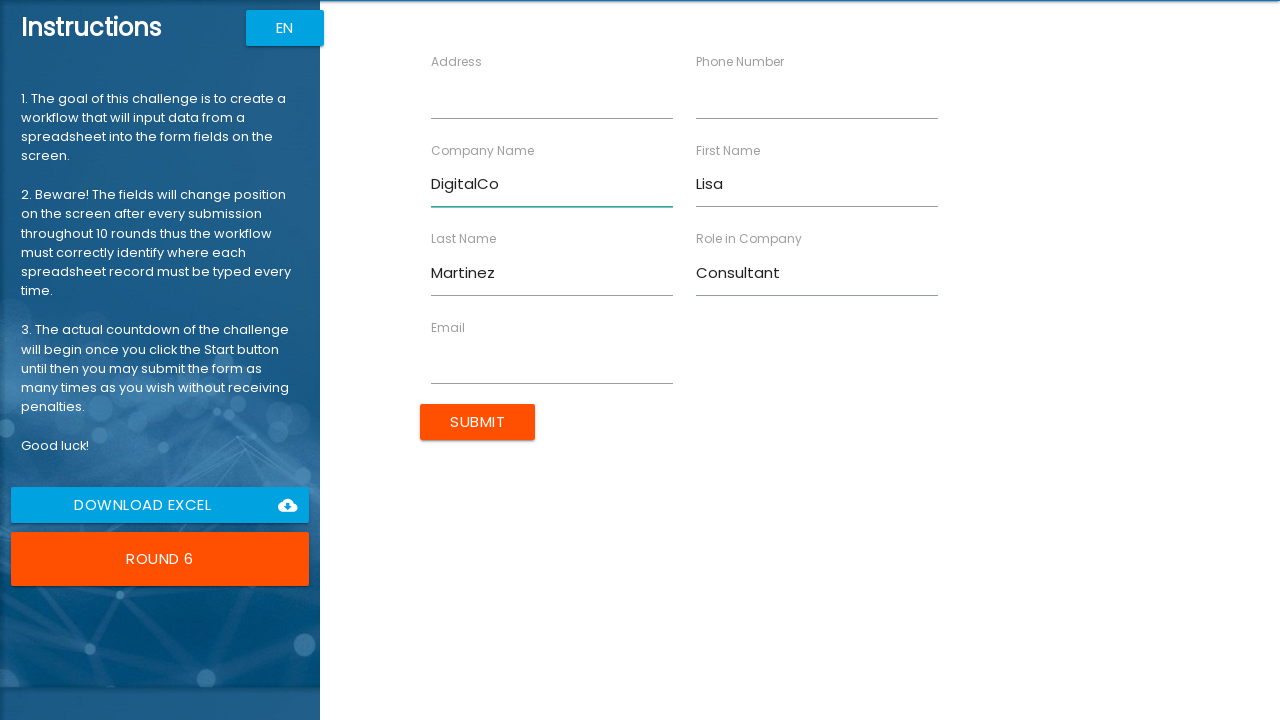

Filled address field with '987 Cedar Ln' on //input[@ng-reflect-name="labelAddress"]
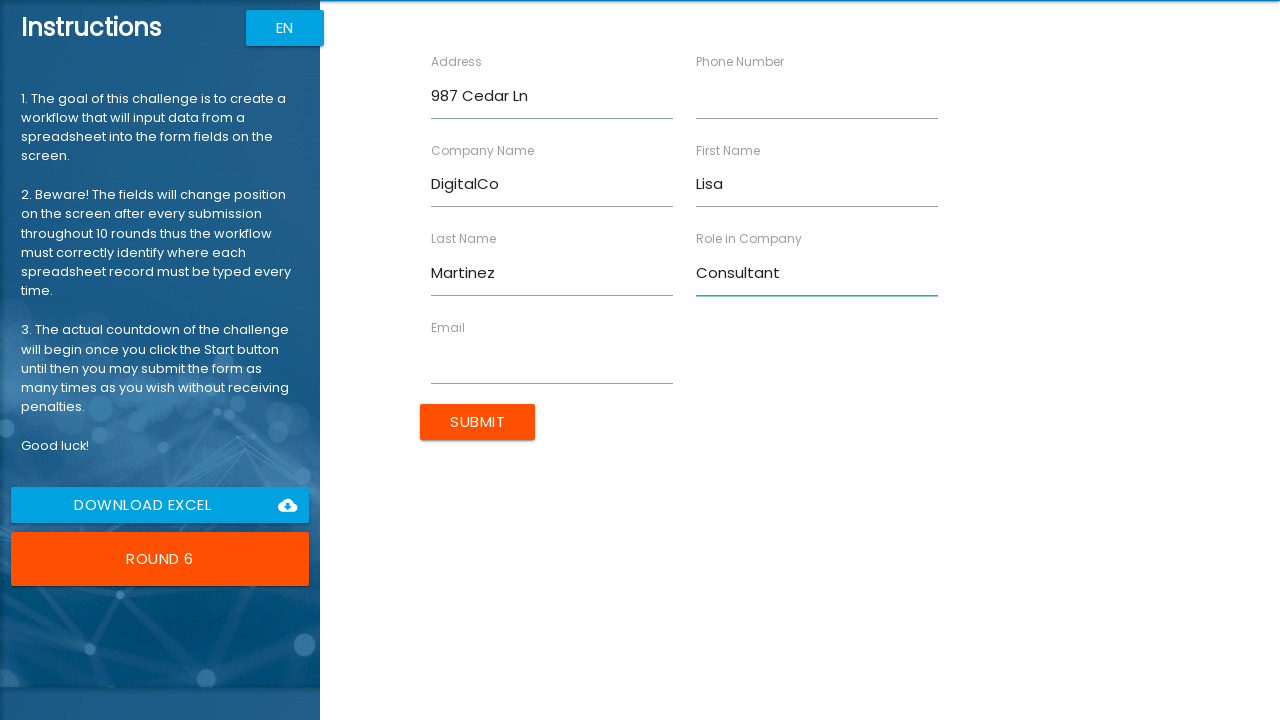

Filled email field with 'lisa.m@example.com' on //input[@ng-reflect-name="labelEmail"]
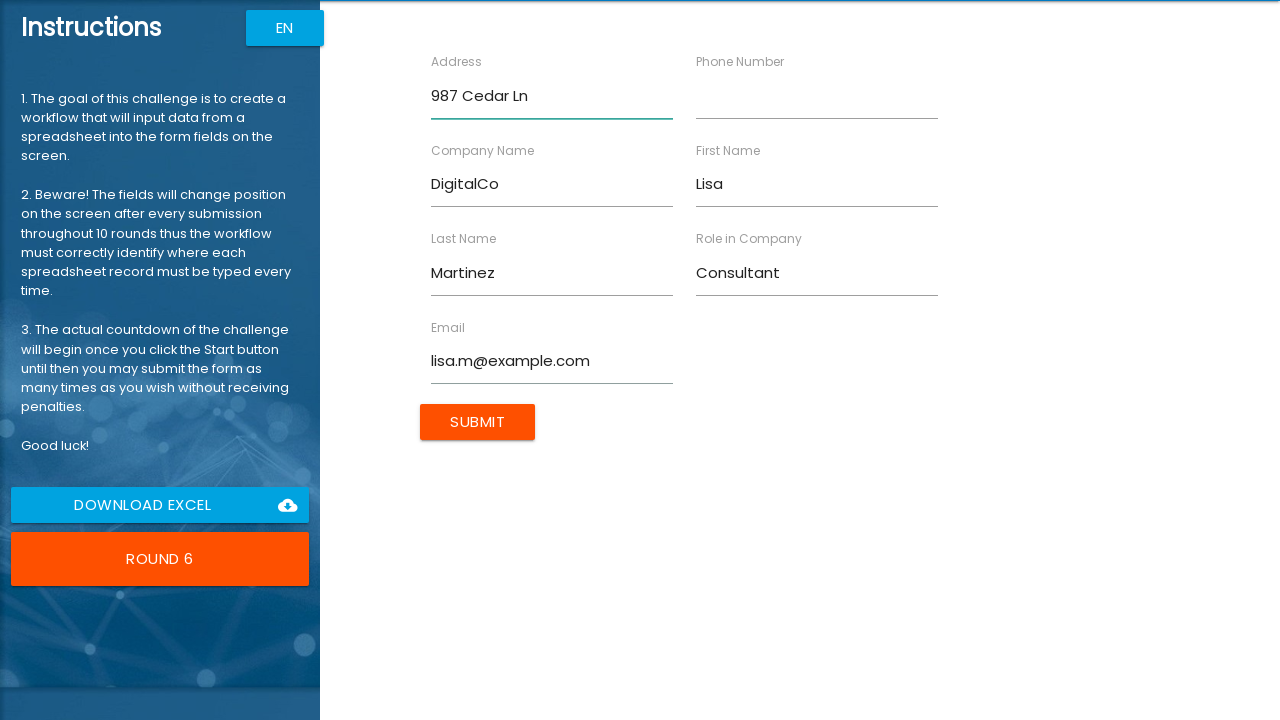

Filled phone field with '555-0106' on //input[@ng-reflect-name="labelPhone"]
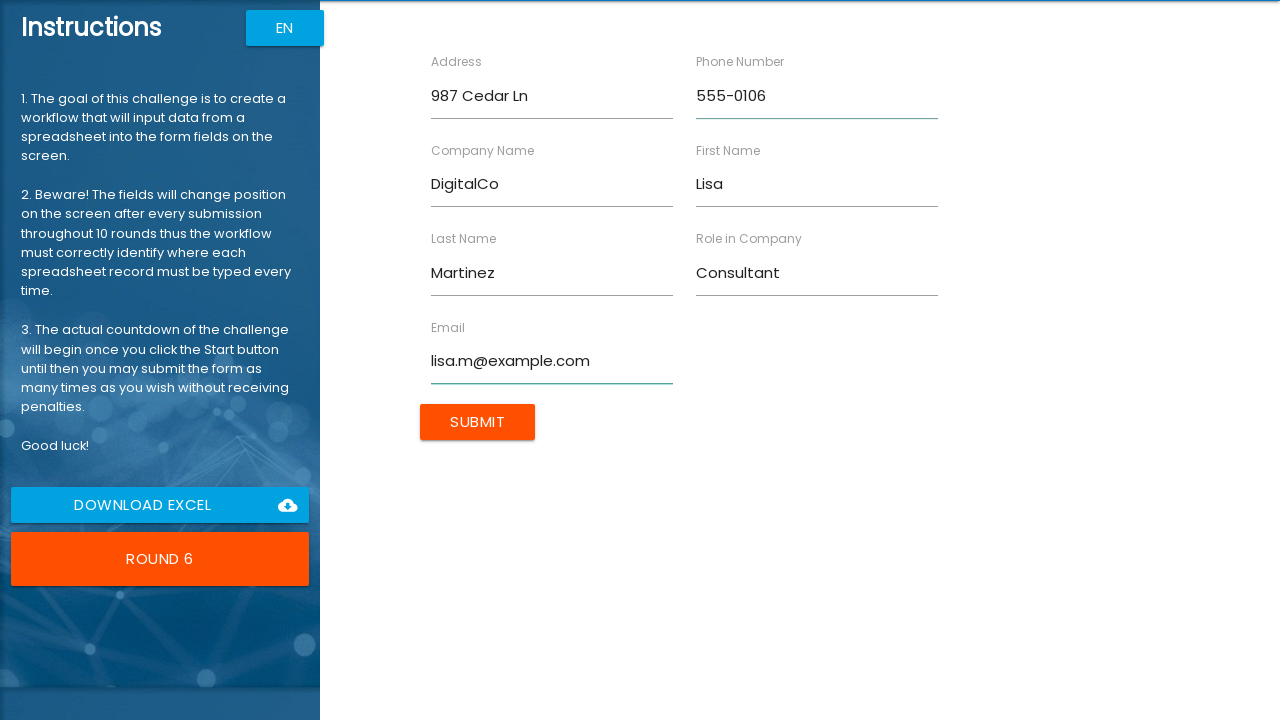

Submitted form with data for Lisa Martinez at (478, 422) on .btn.uiColorButton
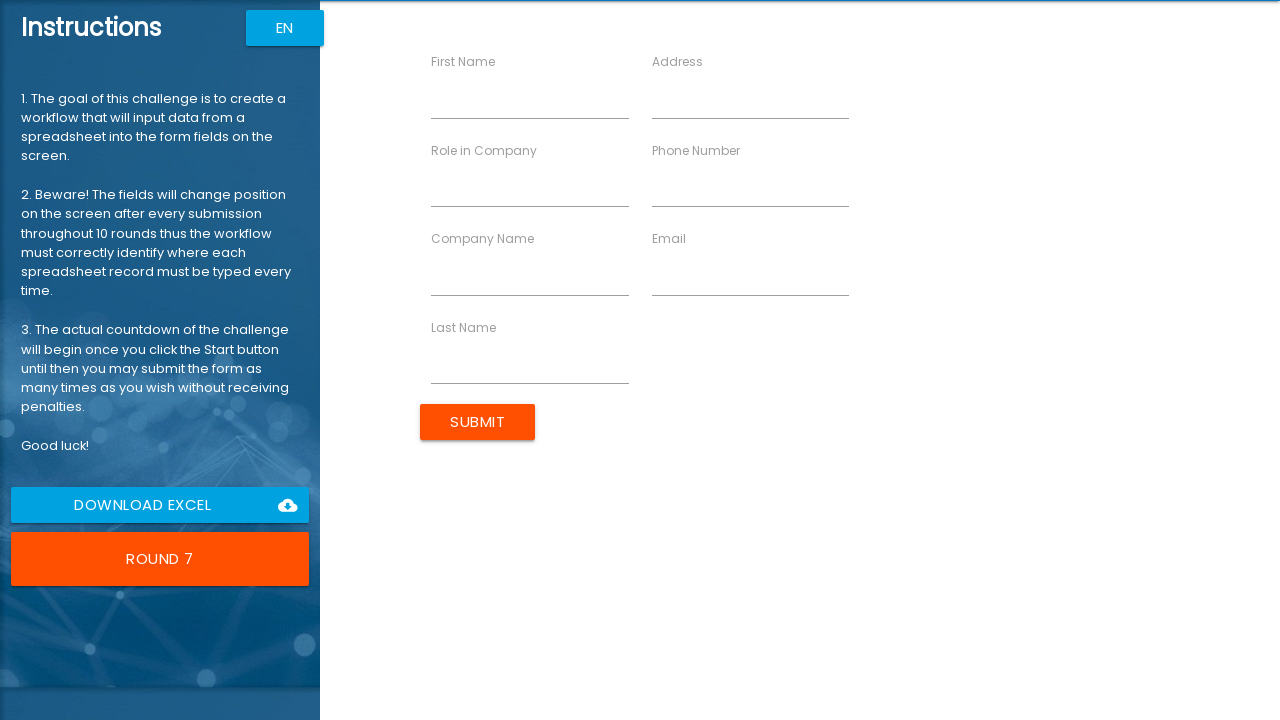

Filled first name field with 'David' on //input[@ng-reflect-name="labelFirstName"]
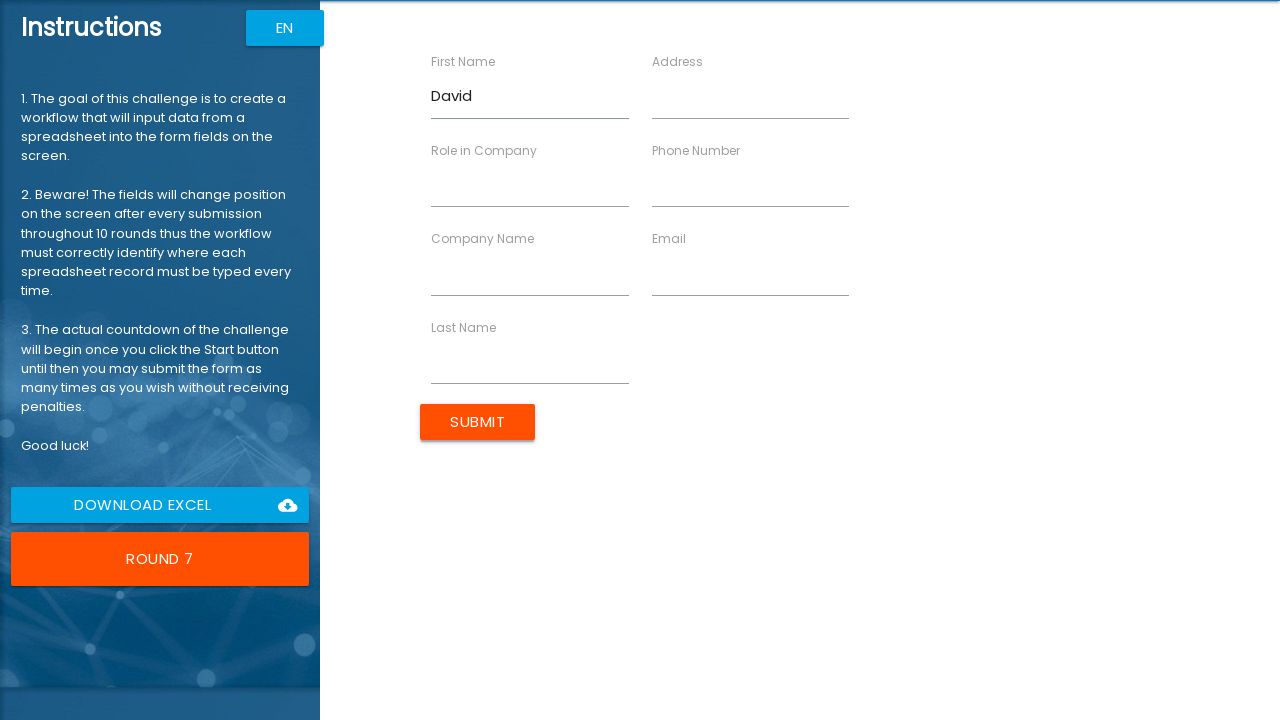

Filled last name field with 'Garcia' on //input[@ng-reflect-name="labelLastName"]
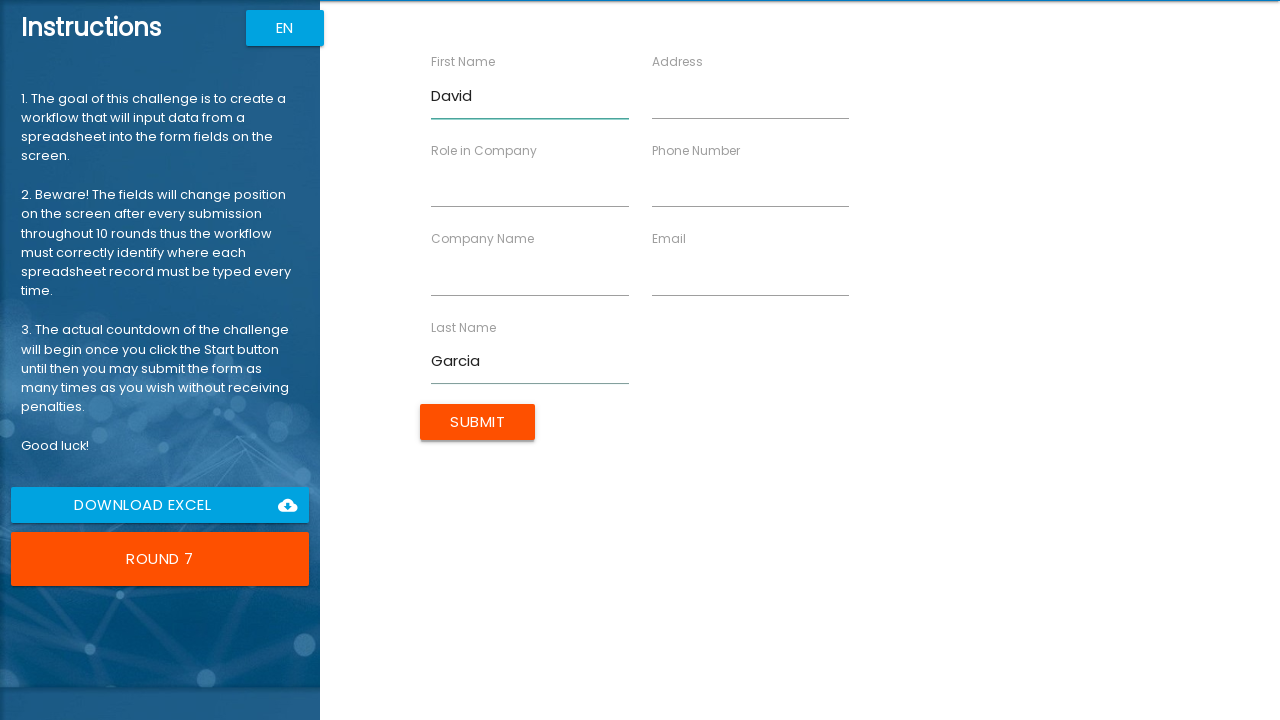

Filled company name field with 'TechStart' on //input[@ng-reflect-name="labelCompanyName"]
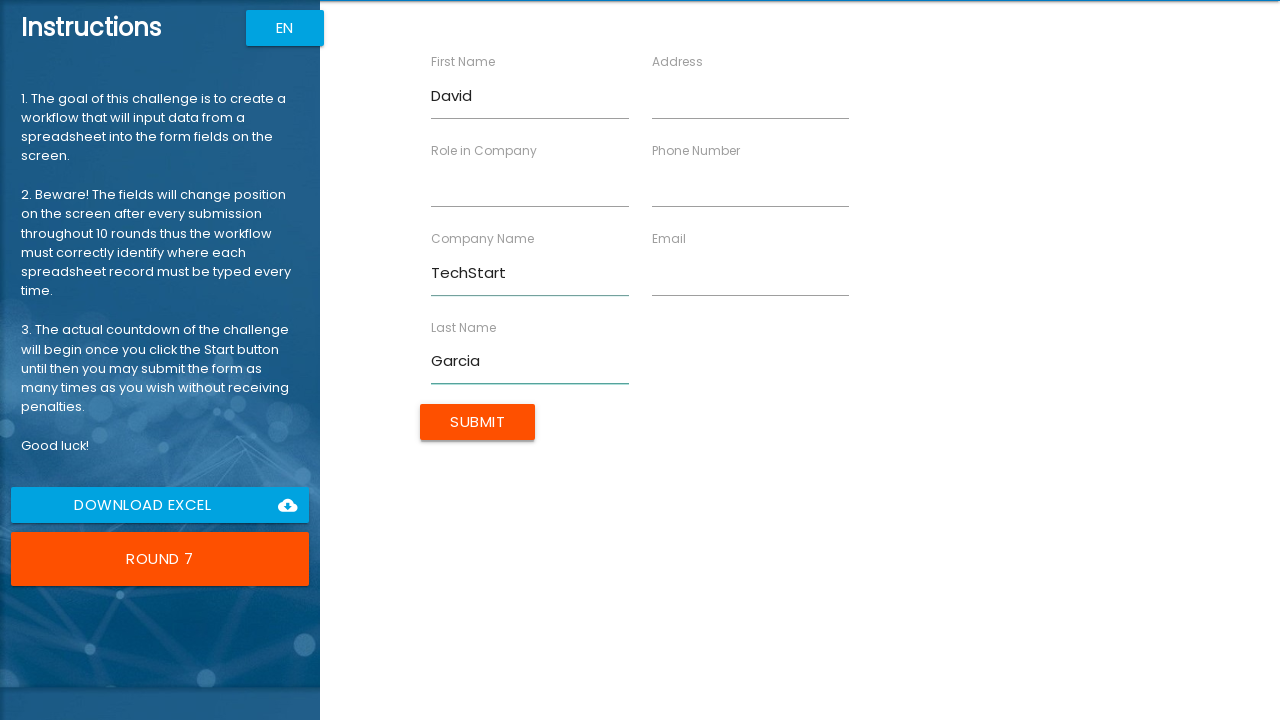

Filled role field with 'Director' on //input[@ng-reflect-name="labelRole"]
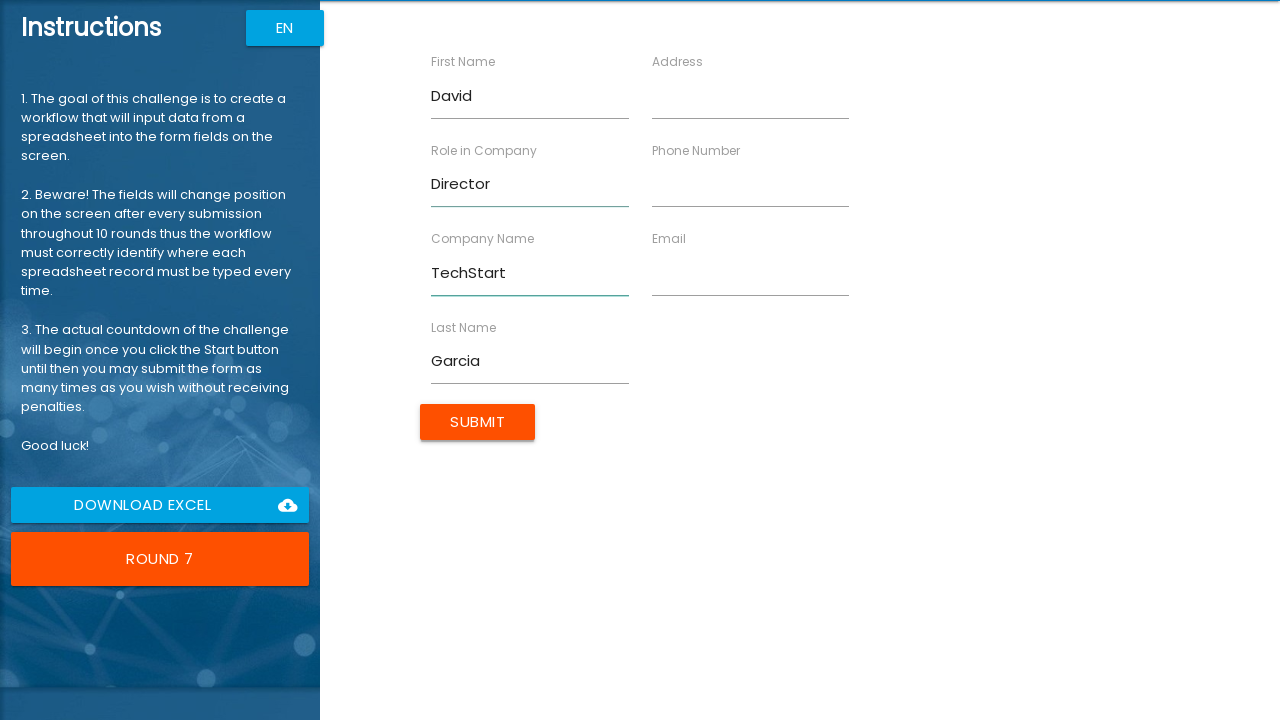

Filled address field with '147 Birch Way' on //input[@ng-reflect-name="labelAddress"]
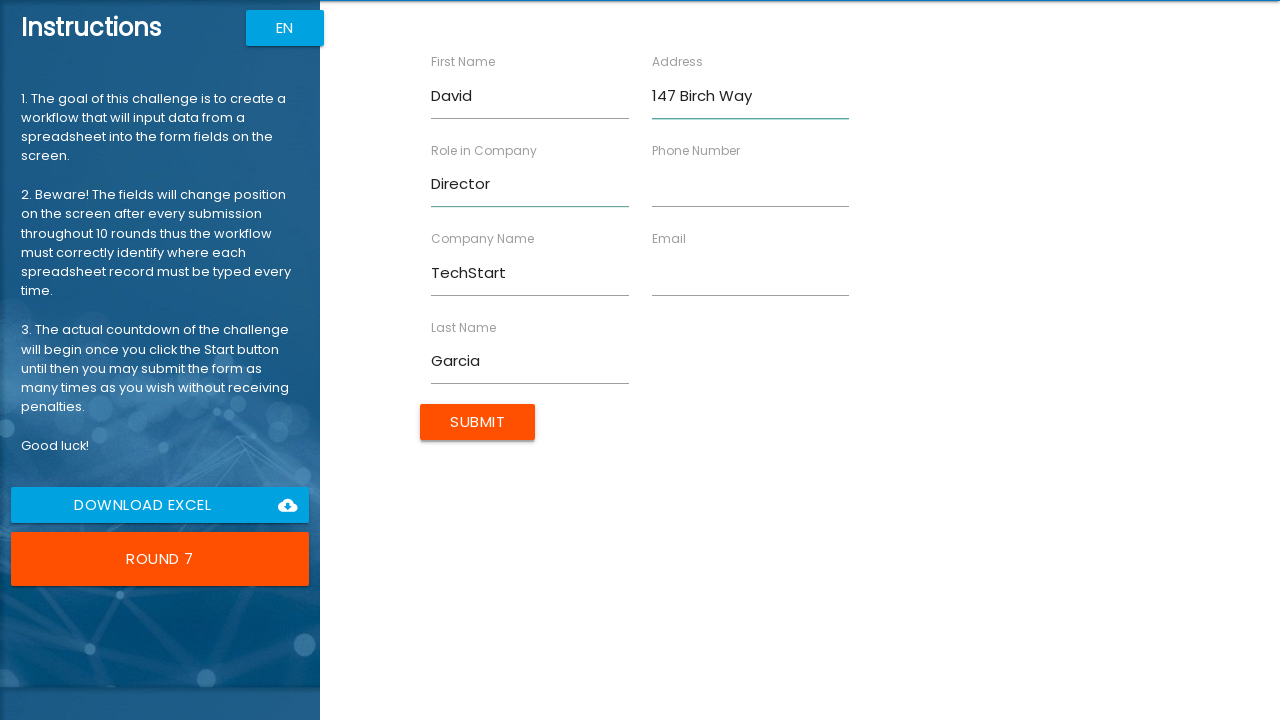

Filled email field with 'd.garcia@example.com' on //input[@ng-reflect-name="labelEmail"]
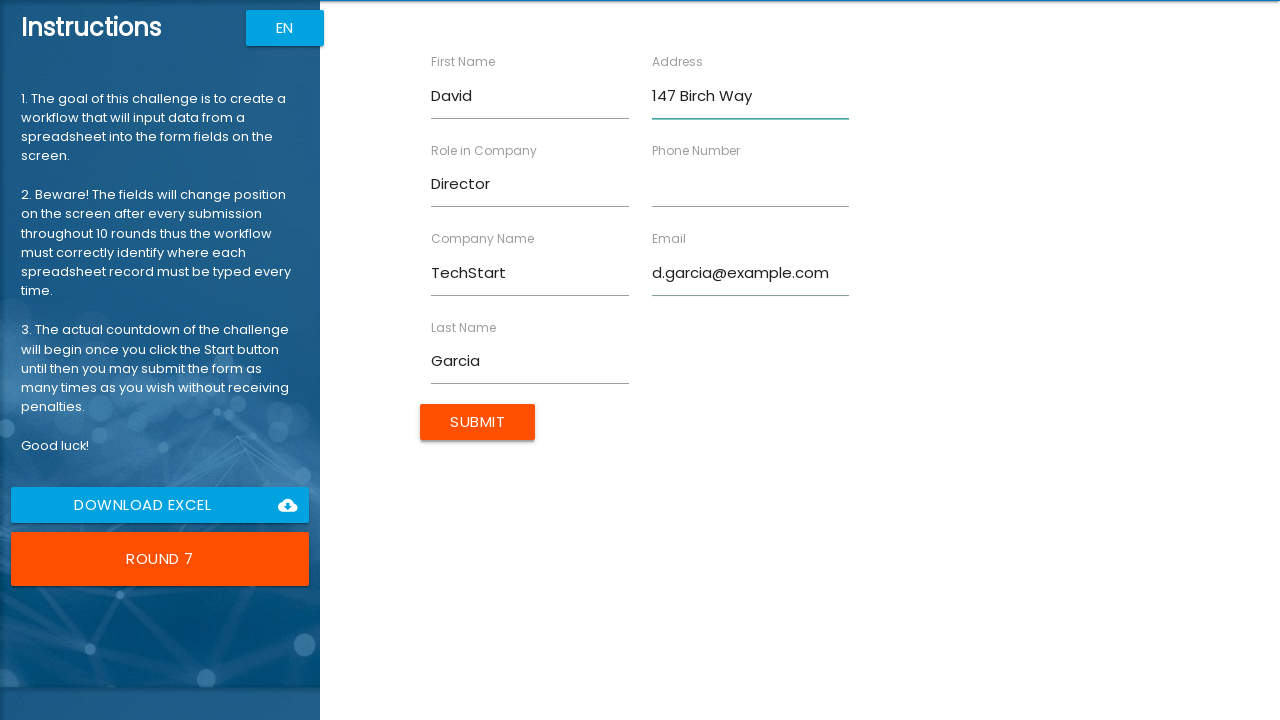

Filled phone field with '555-0107' on //input[@ng-reflect-name="labelPhone"]
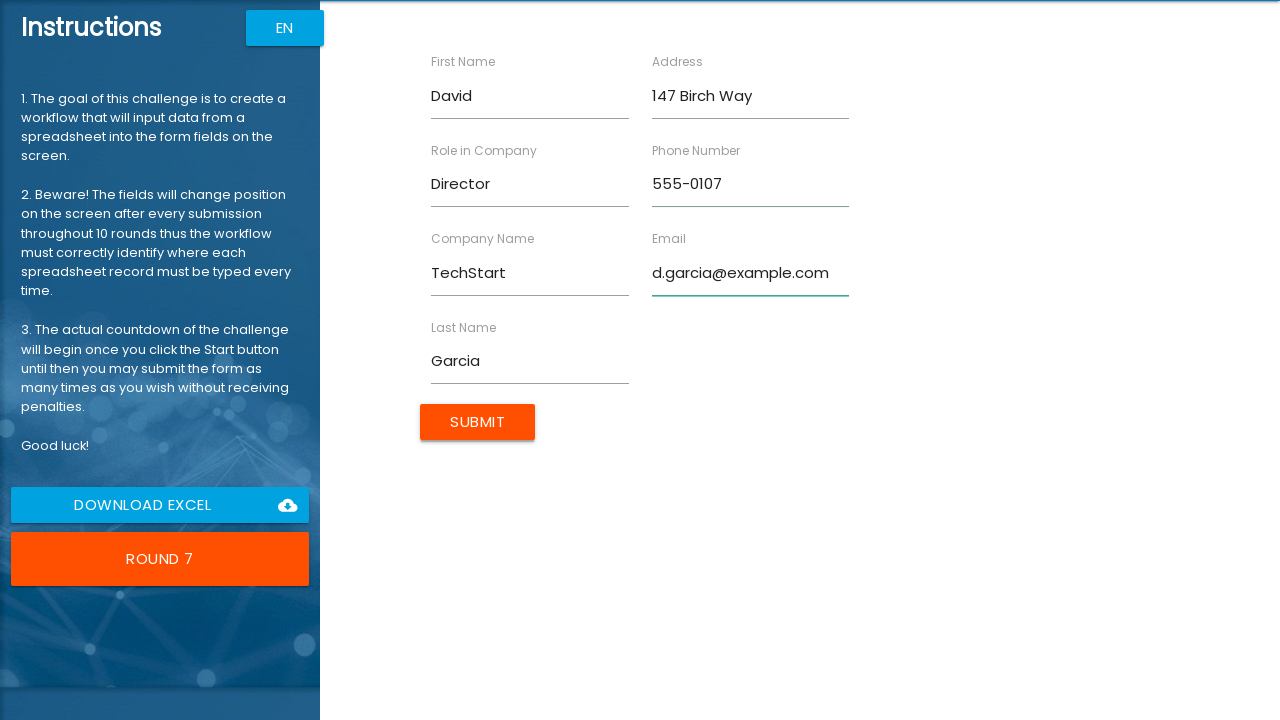

Submitted form with data for David Garcia at (478, 422) on .btn.uiColorButton
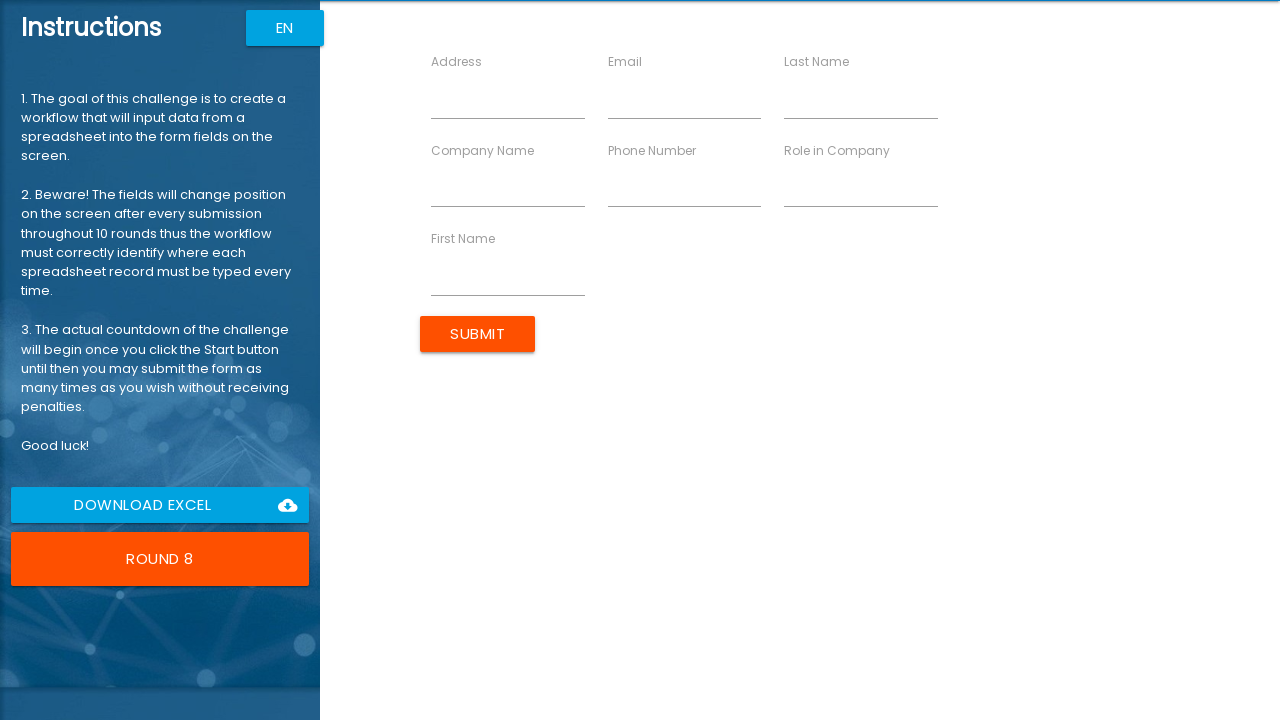

Filled first name field with 'Jennifer' on //input[@ng-reflect-name="labelFirstName"]
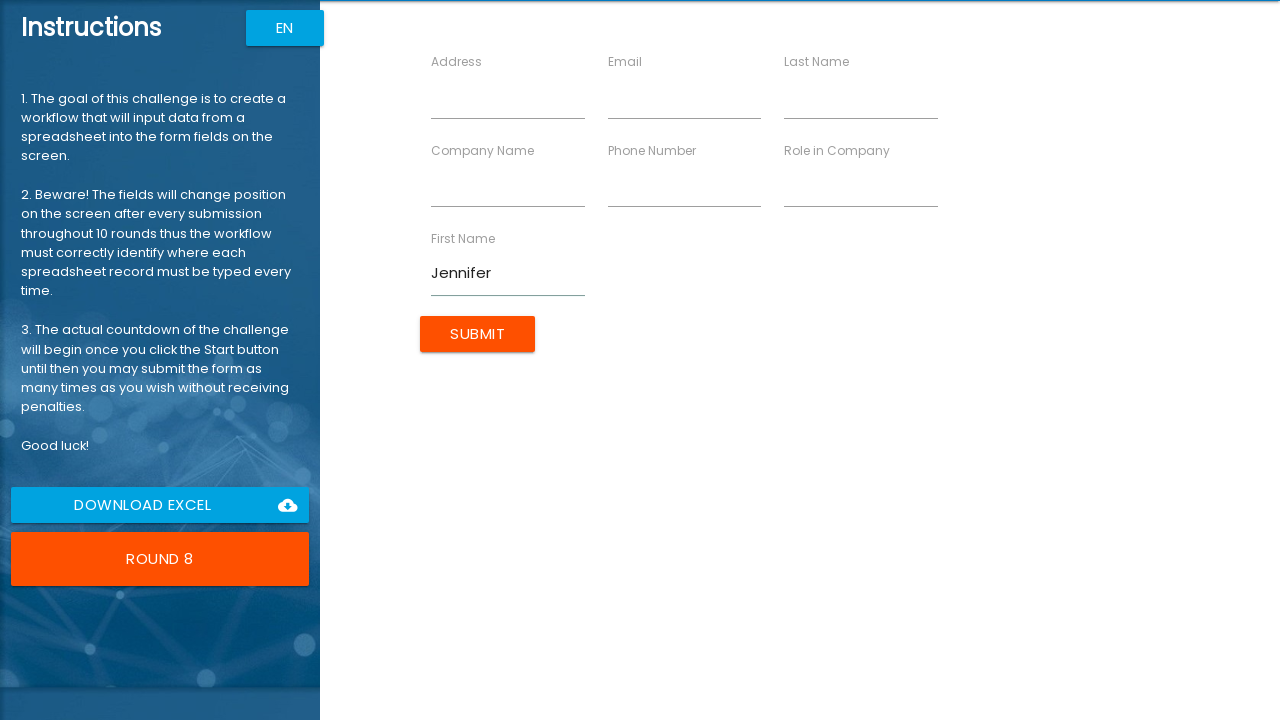

Filled last name field with 'Rodriguez' on //input[@ng-reflect-name="labelLastName"]
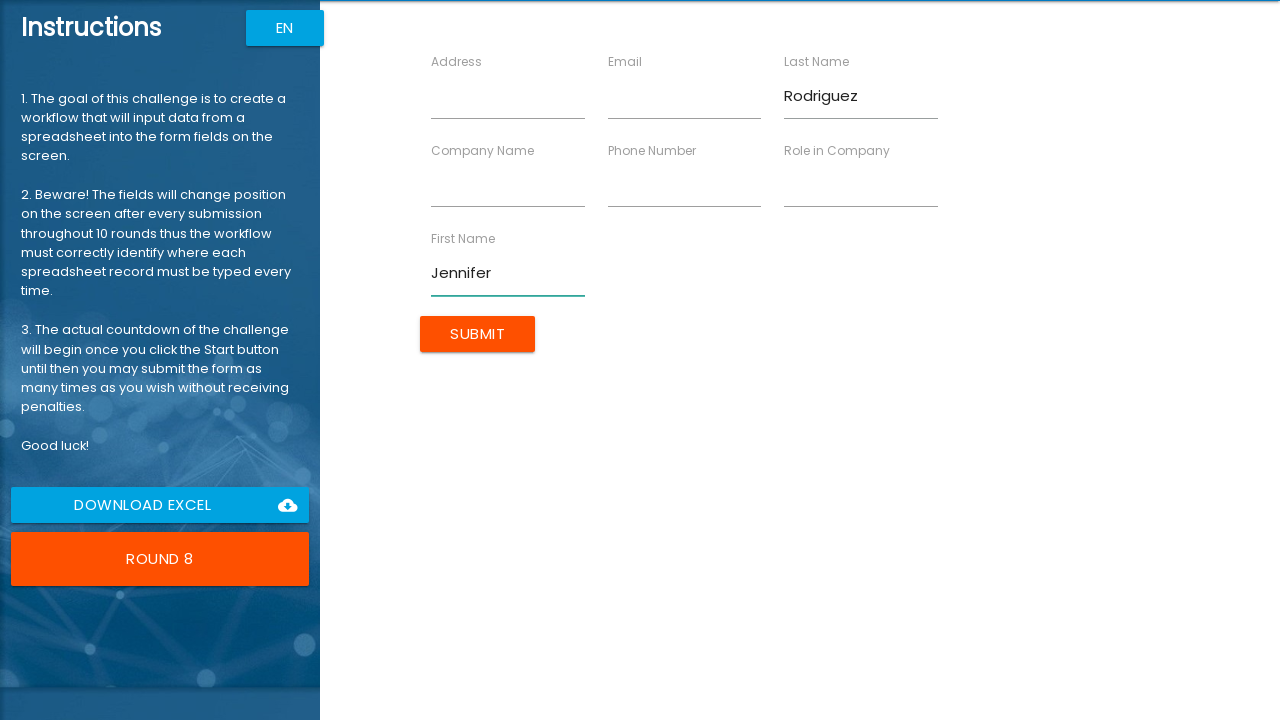

Filled company name field with 'WebCorp' on //input[@ng-reflect-name="labelCompanyName"]
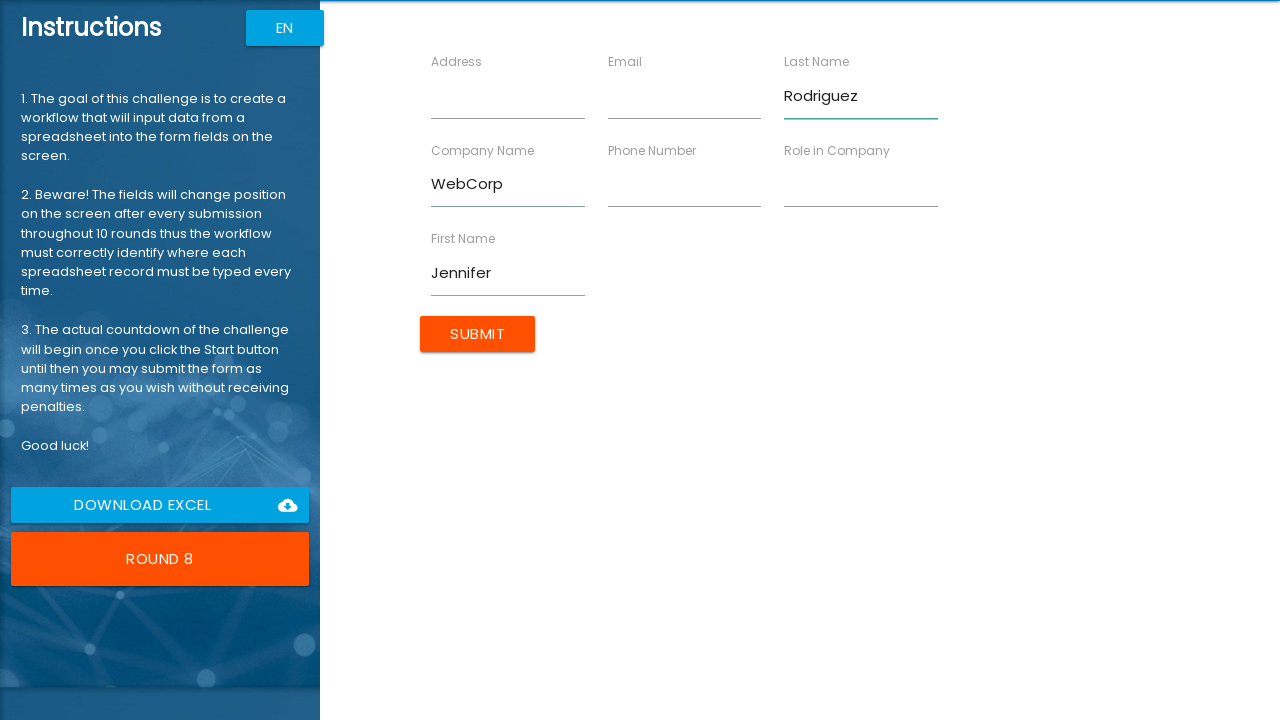

Filled role field with 'Specialist' on //input[@ng-reflect-name="labelRole"]
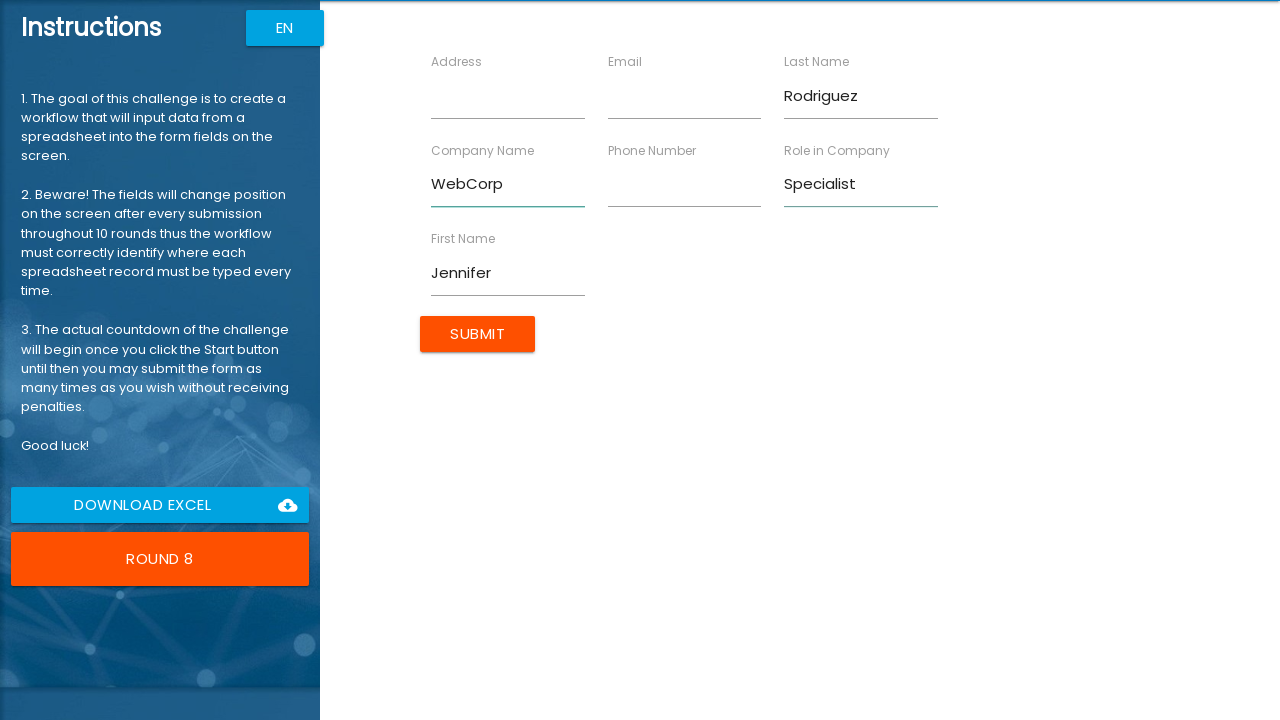

Filled address field with '258 Spruce Ct' on //input[@ng-reflect-name="labelAddress"]
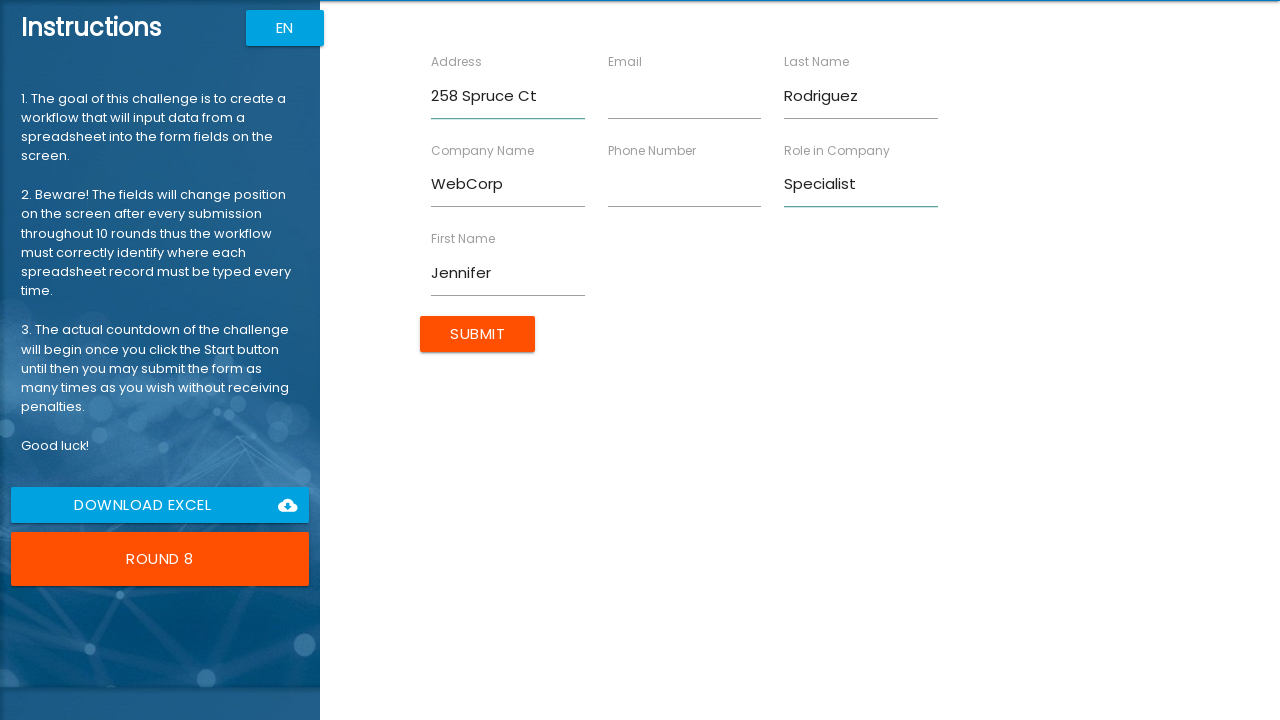

Filled email field with 'j.rodriguez@example.com' on //input[@ng-reflect-name="labelEmail"]
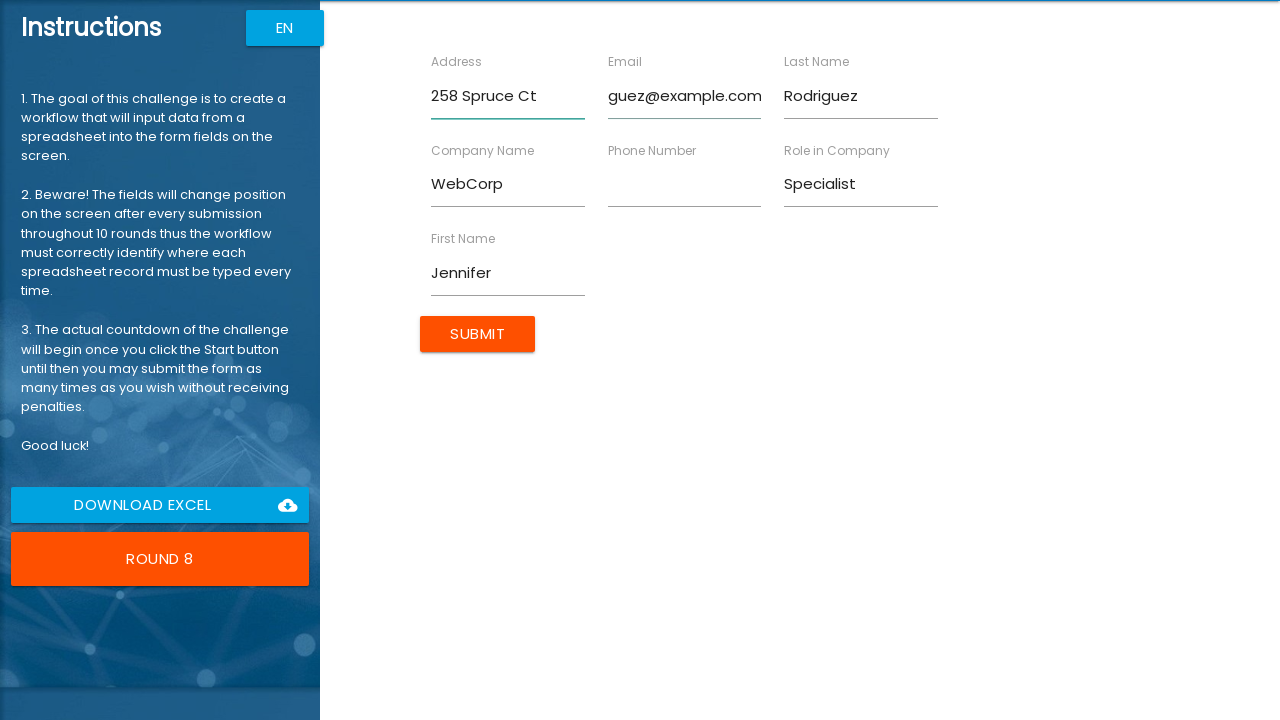

Filled phone field with '555-0108' on //input[@ng-reflect-name="labelPhone"]
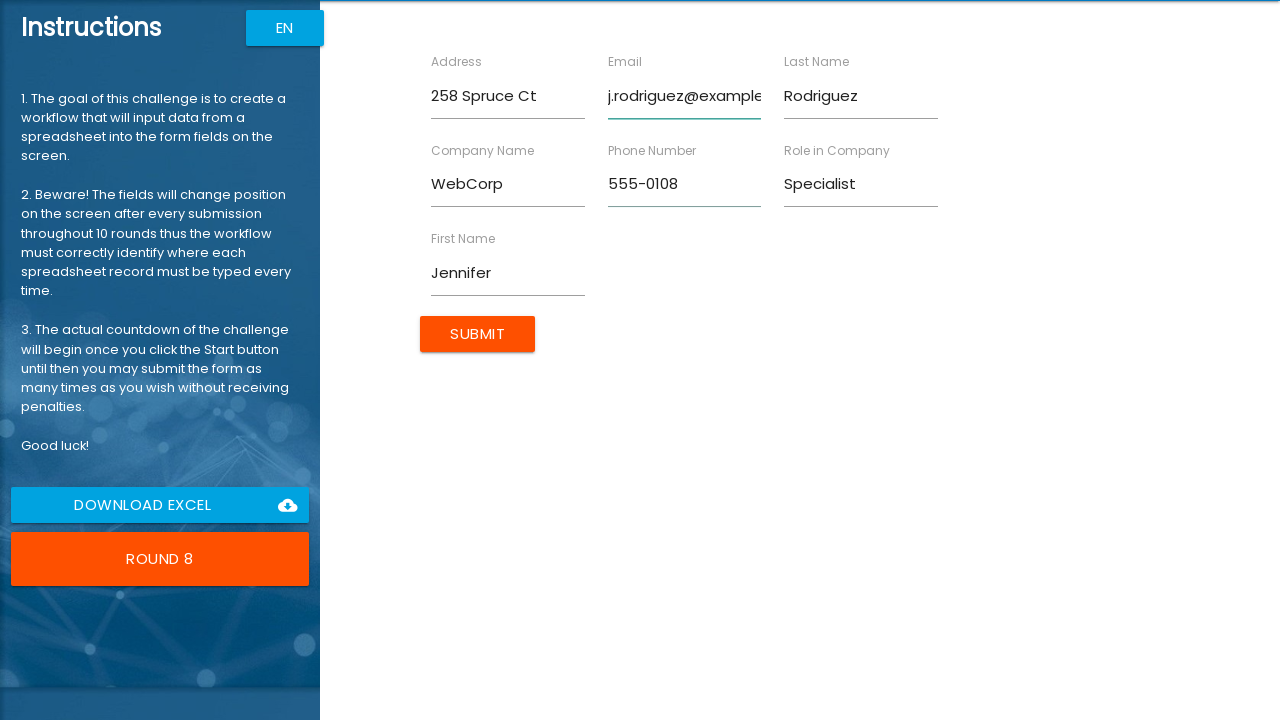

Submitted form with data for Jennifer Rodriguez at (478, 334) on .btn.uiColorButton
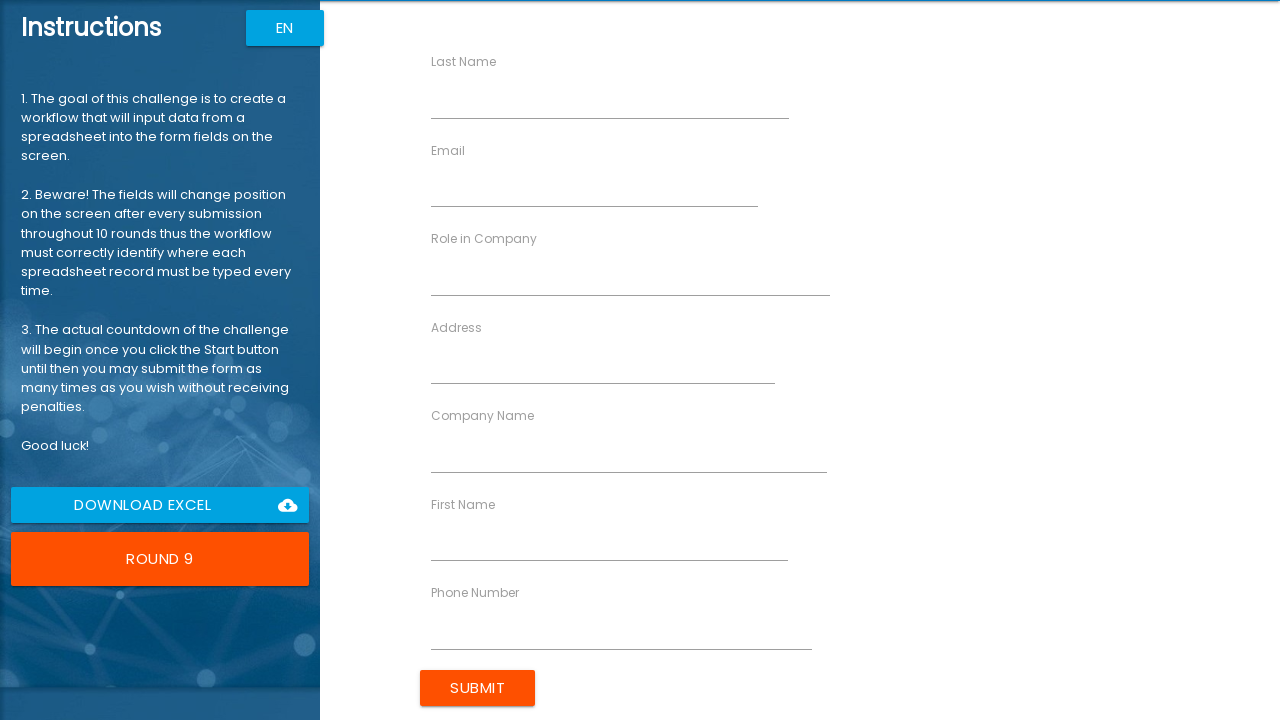

Filled first name field with 'James' on //input[@ng-reflect-name="labelFirstName"]
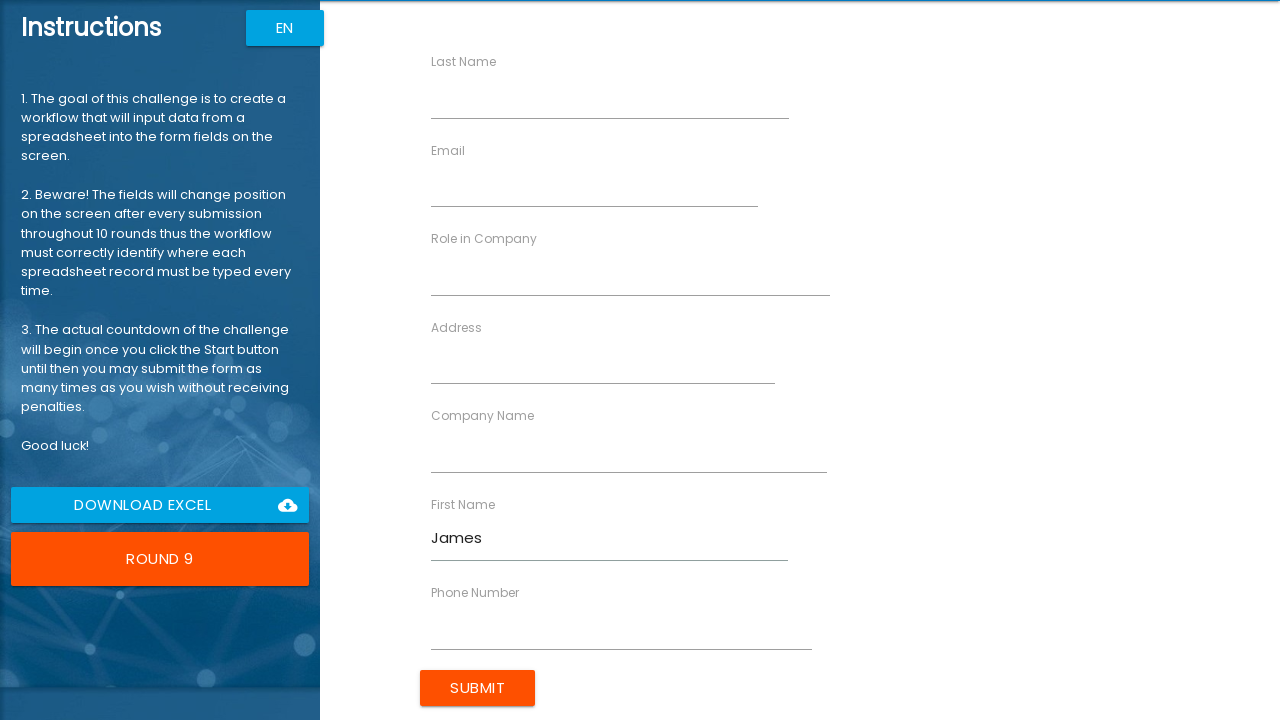

Filled last name field with 'Miller' on //input[@ng-reflect-name="labelLastName"]
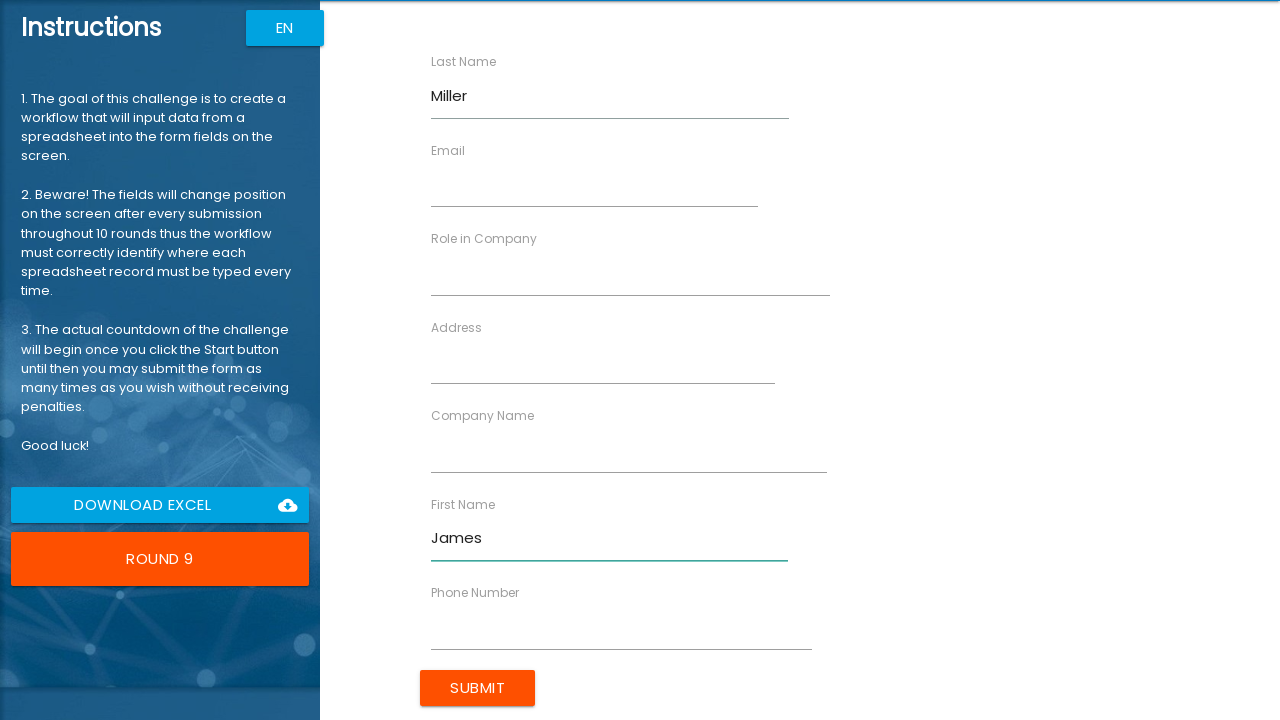

Filled company name field with 'DataTech' on //input[@ng-reflect-name="labelCompanyName"]
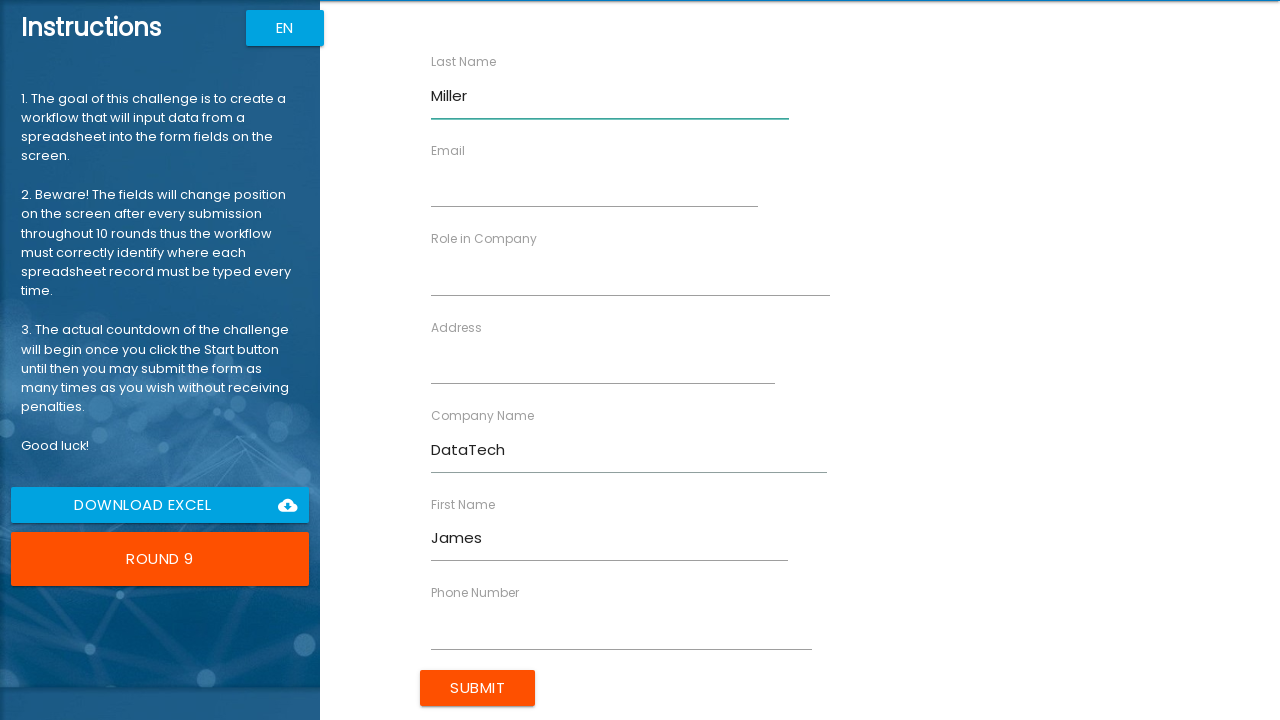

Filled role field with 'Coordinator' on //input[@ng-reflect-name="labelRole"]
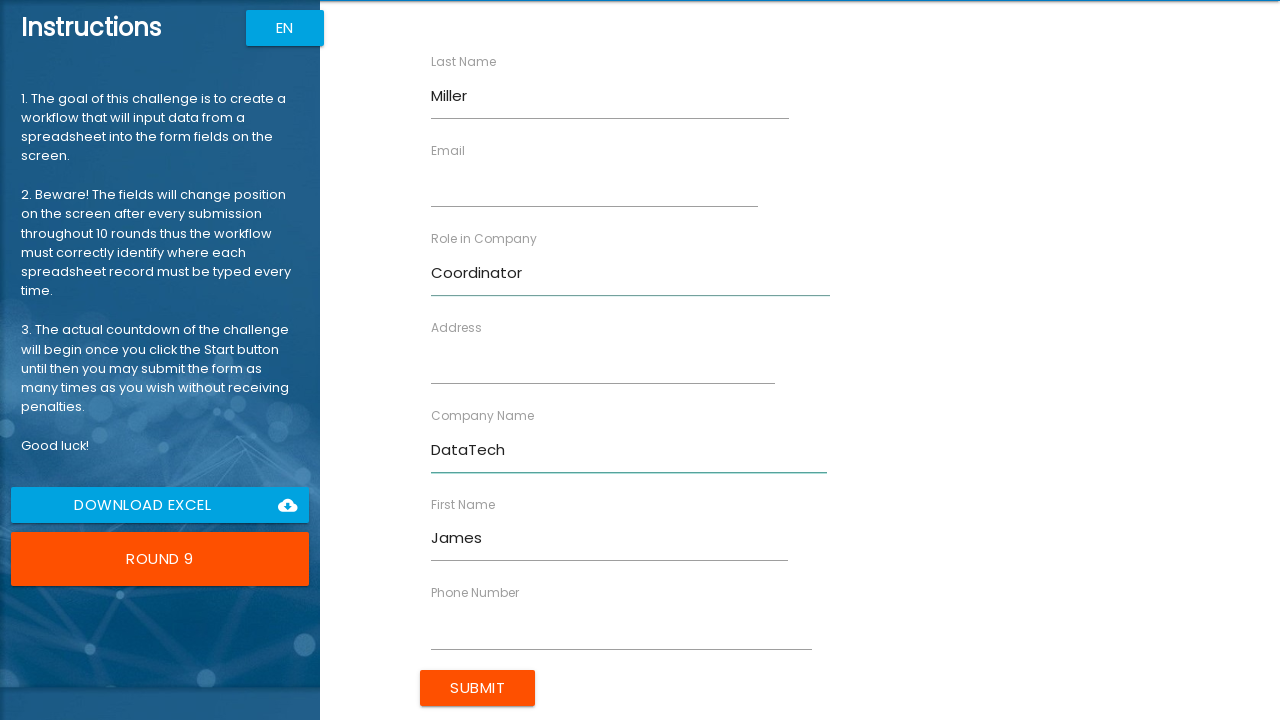

Filled address field with '369 Willow Pl' on //input[@ng-reflect-name="labelAddress"]
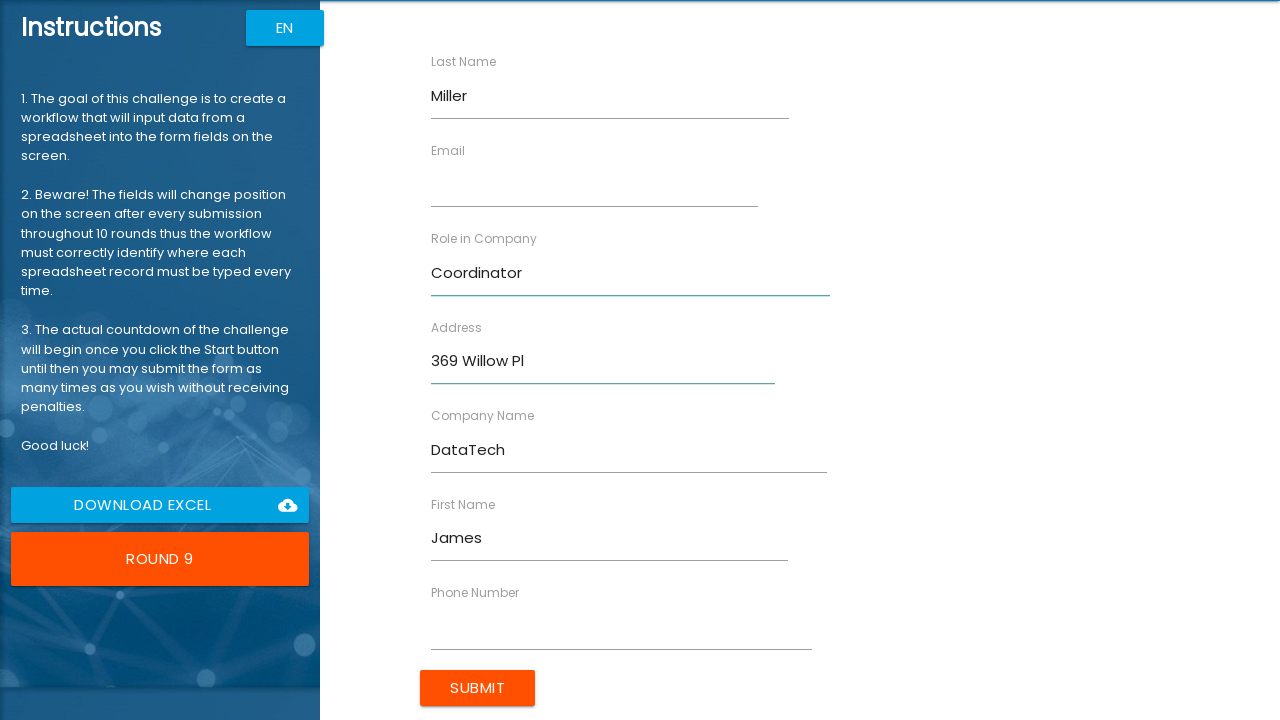

Filled email field with 'james.m@example.com' on //input[@ng-reflect-name="labelEmail"]
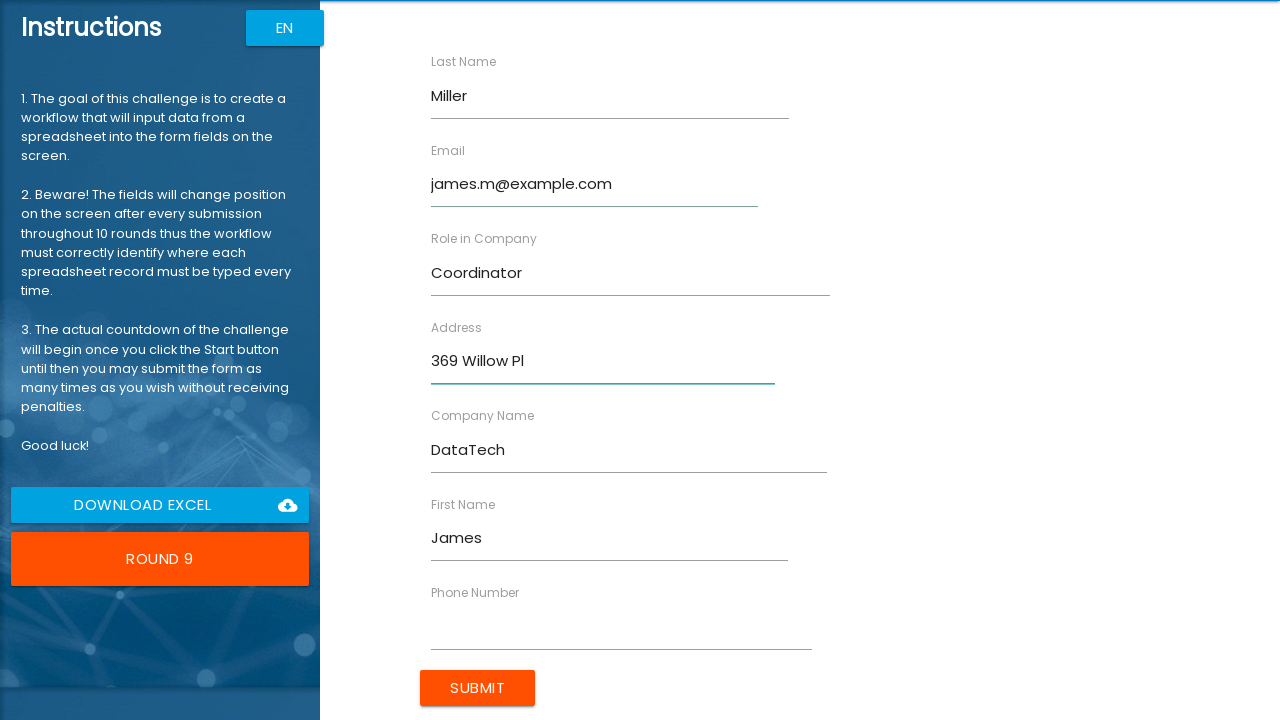

Filled phone field with '555-0109' on //input[@ng-reflect-name="labelPhone"]
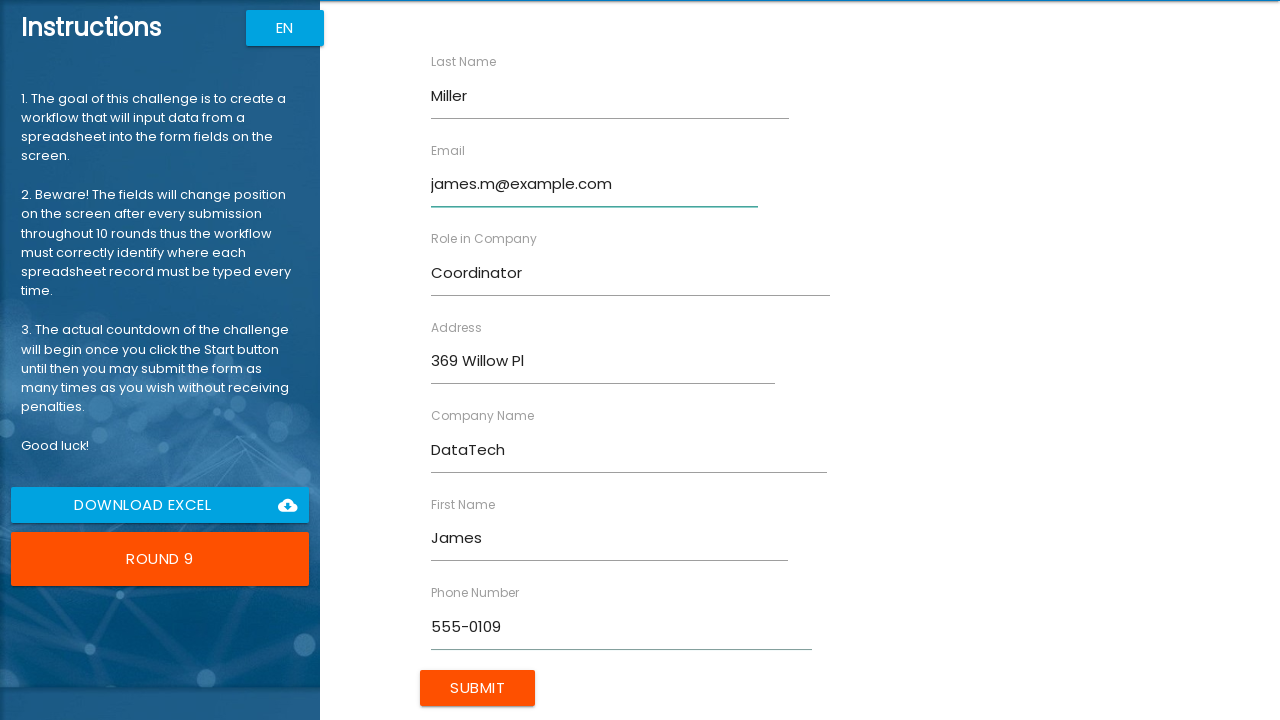

Submitted form with data for James Miller at (478, 688) on .btn.uiColorButton
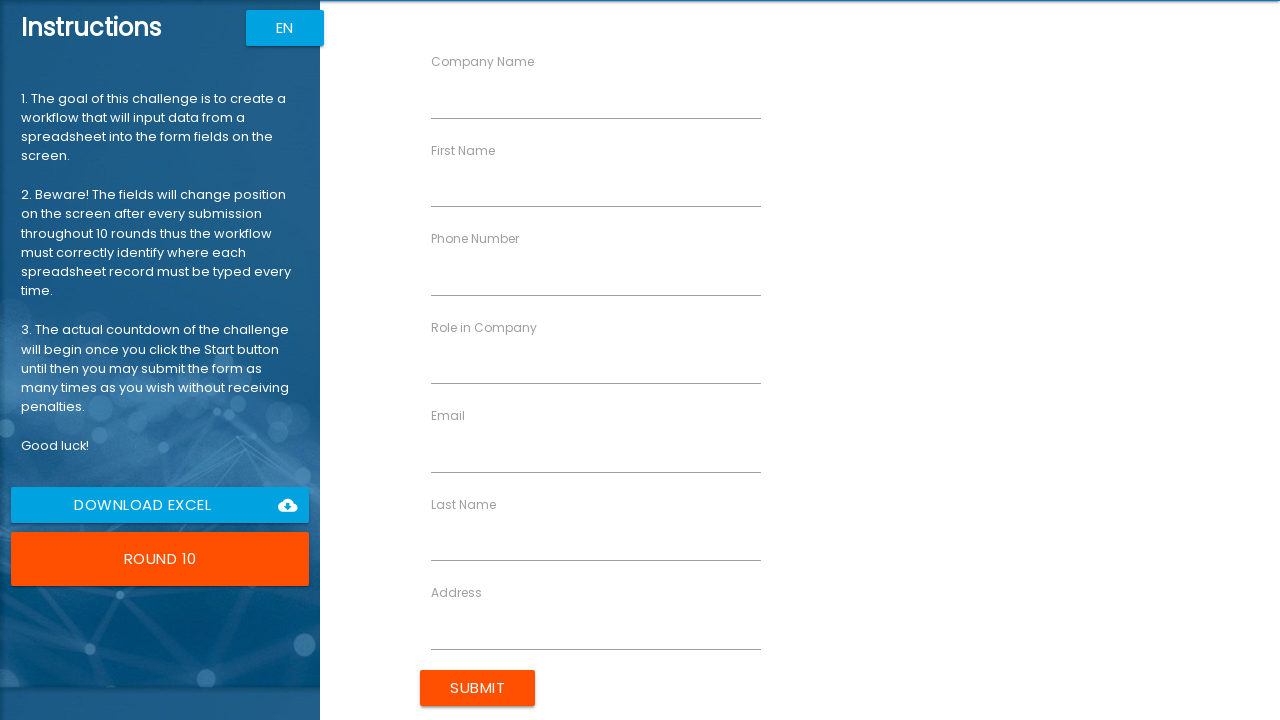

Filled first name field with 'Mary' on //input[@ng-reflect-name="labelFirstName"]
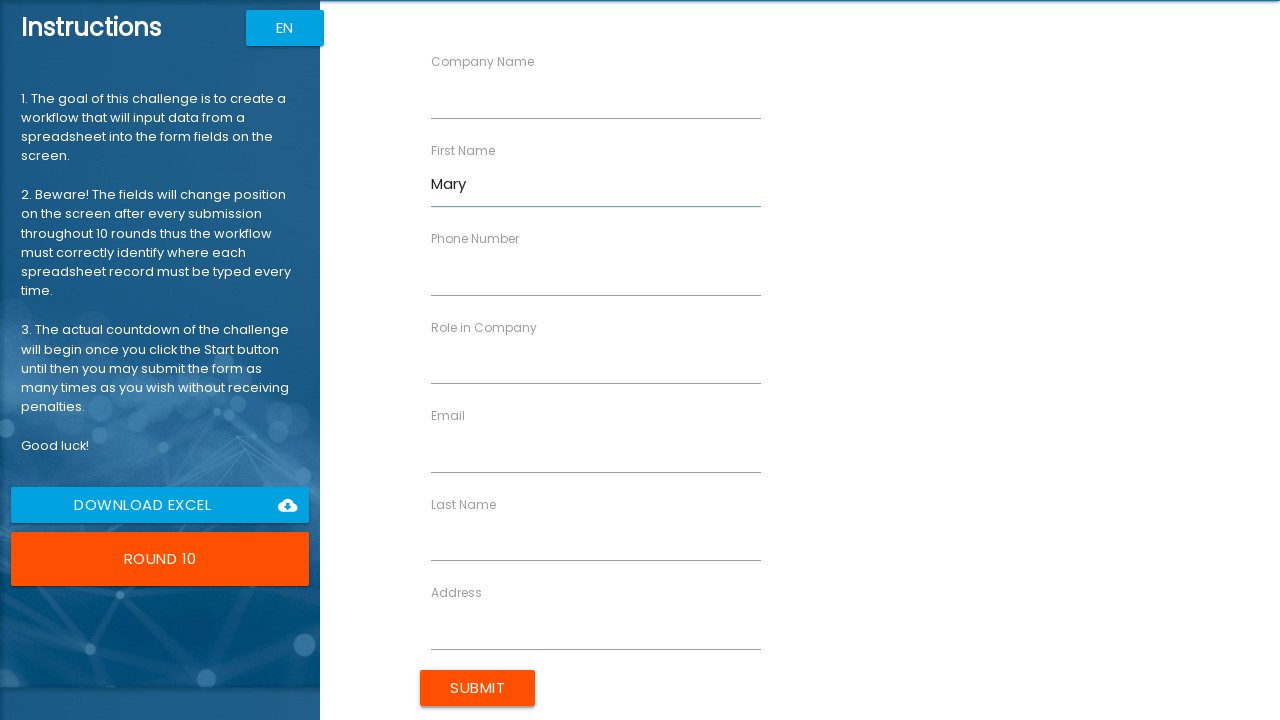

Filled last name field with 'Anderson' on //input[@ng-reflect-name="labelLastName"]
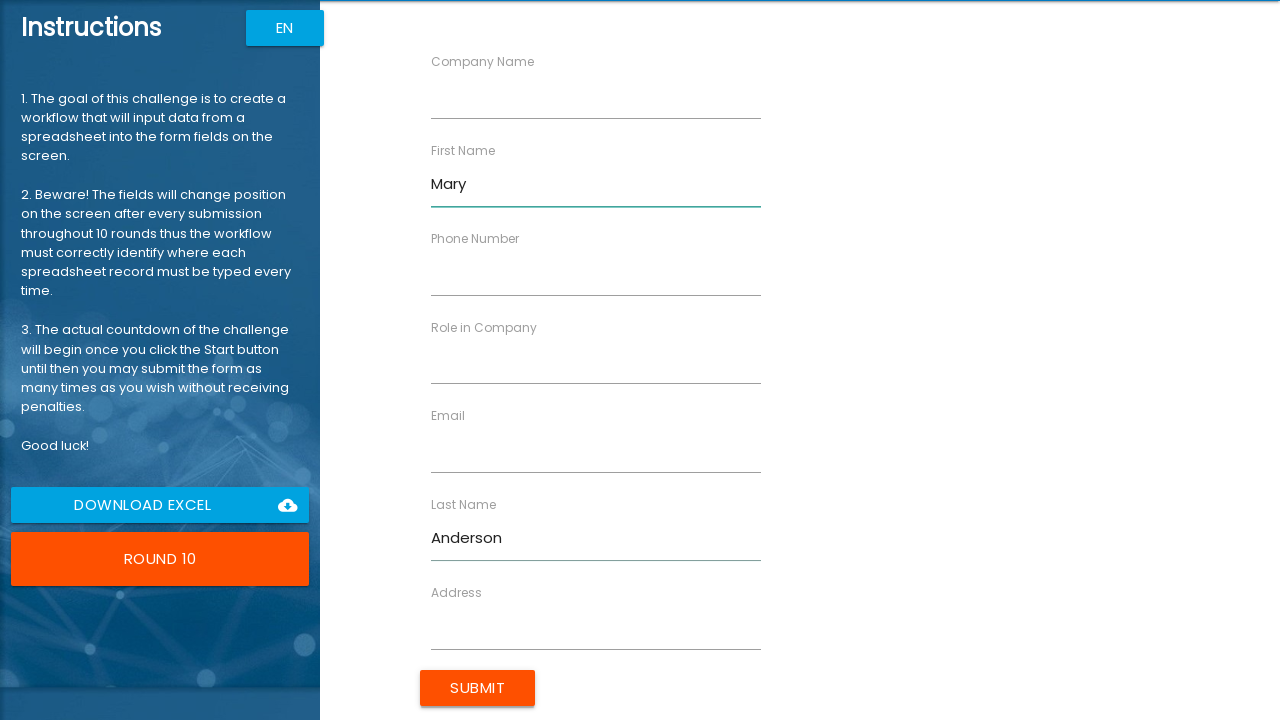

Filled company name field with 'CloudInc' on //input[@ng-reflect-name="labelCompanyName"]
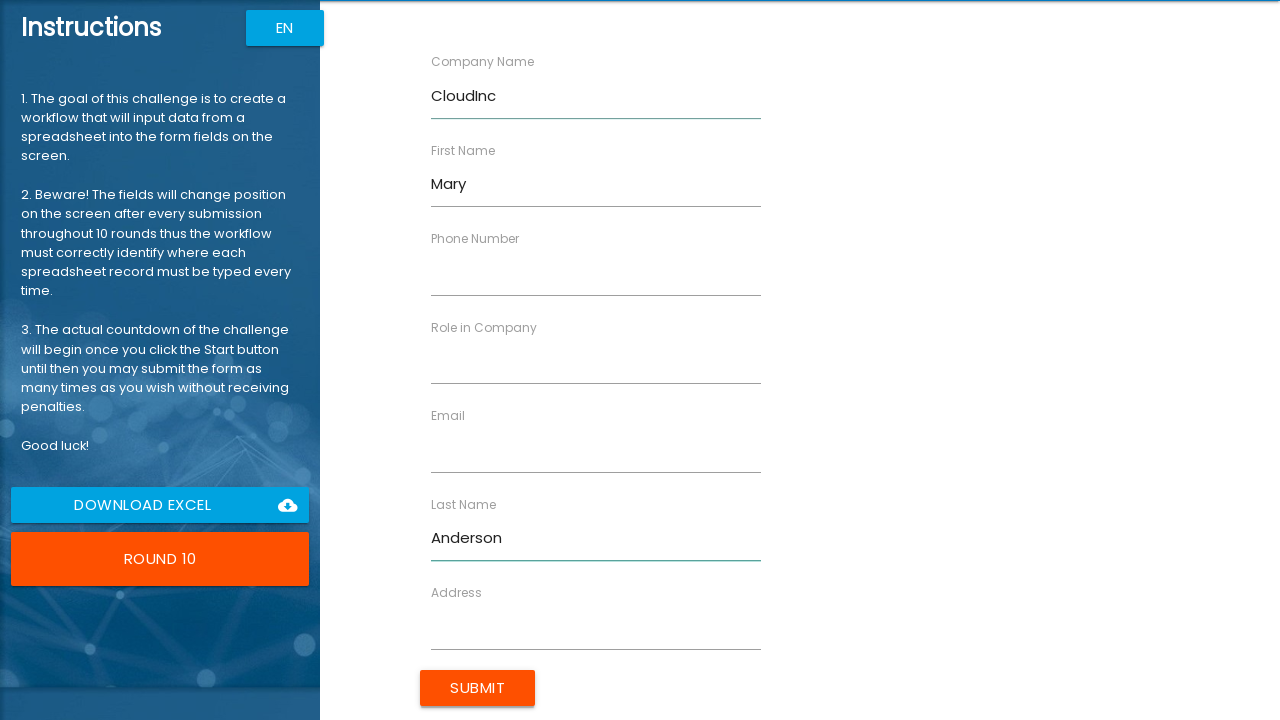

Filled role field with 'Administrator' on //input[@ng-reflect-name="labelRole"]
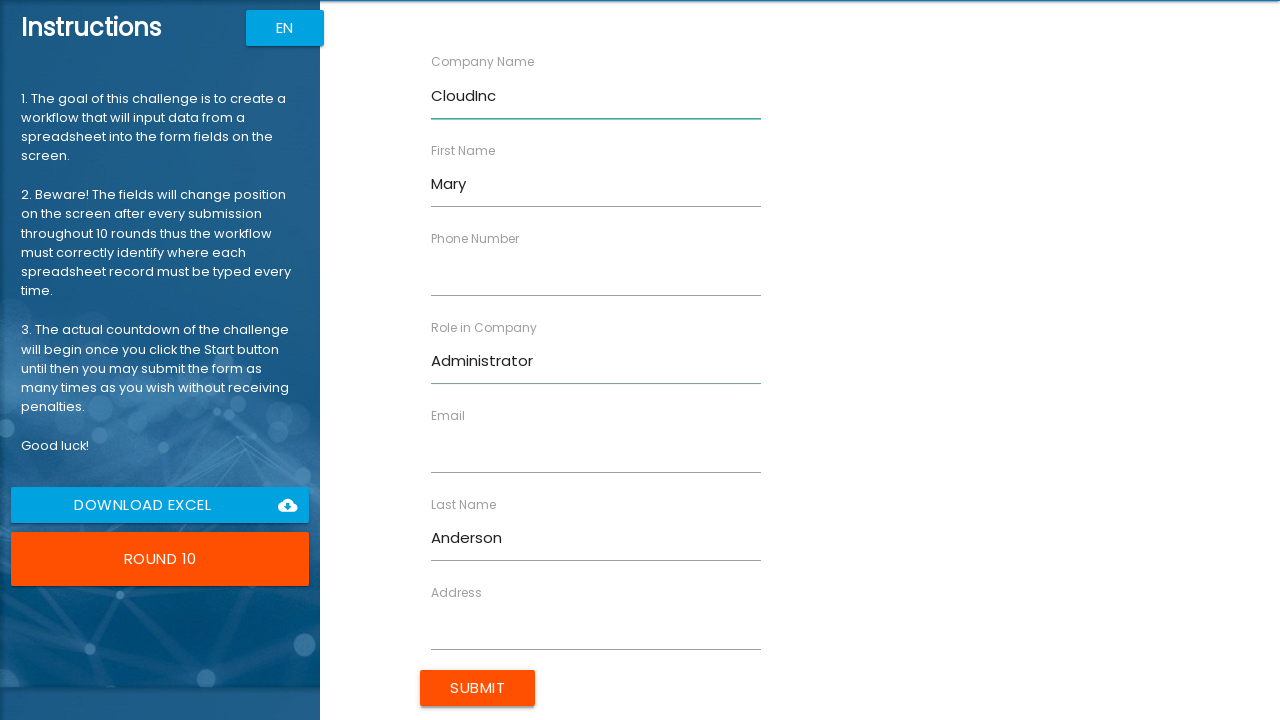

Filled address field with '741 Ash Blvd' on //input[@ng-reflect-name="labelAddress"]
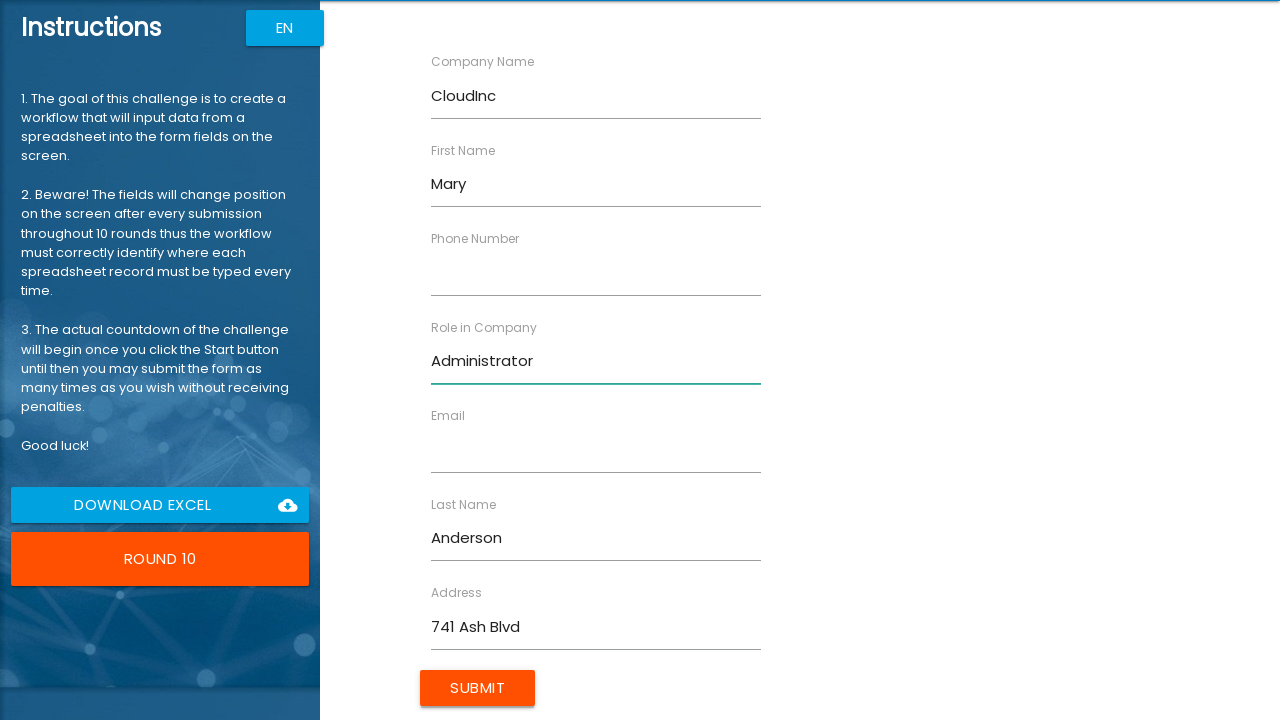

Filled email field with 'mary.a@example.com' on //input[@ng-reflect-name="labelEmail"]
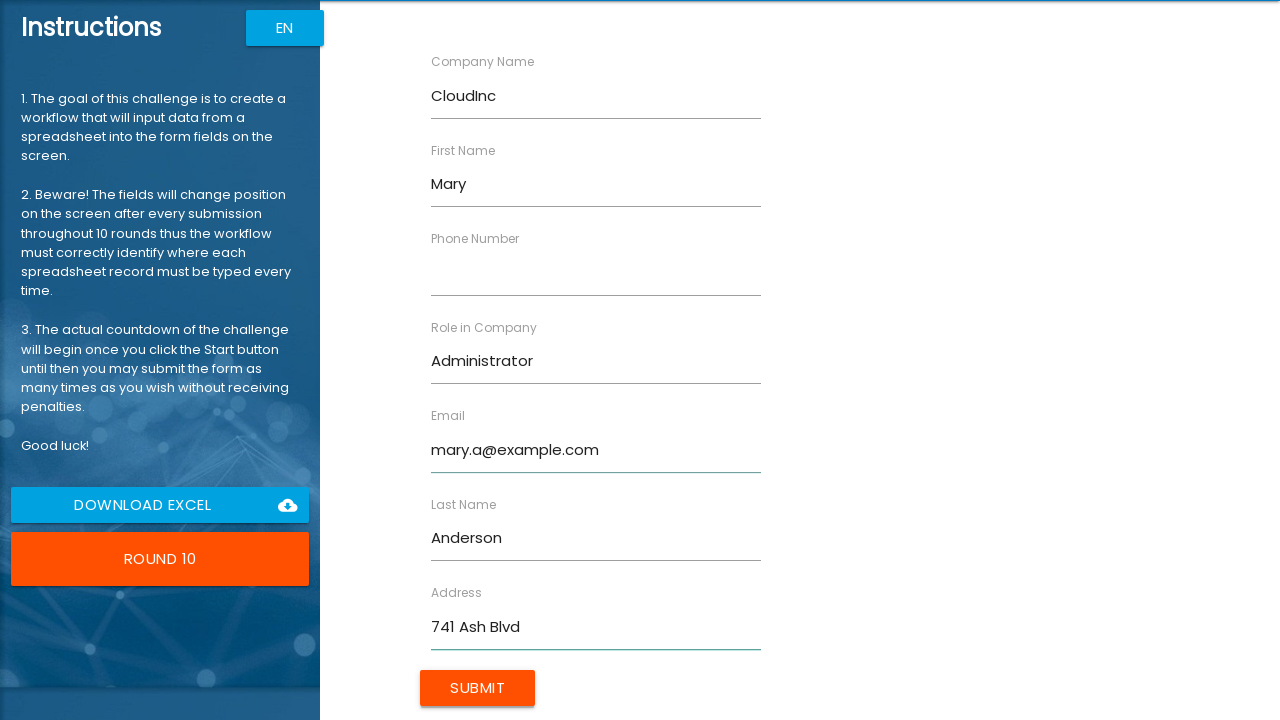

Filled phone field with '555-0110' on //input[@ng-reflect-name="labelPhone"]
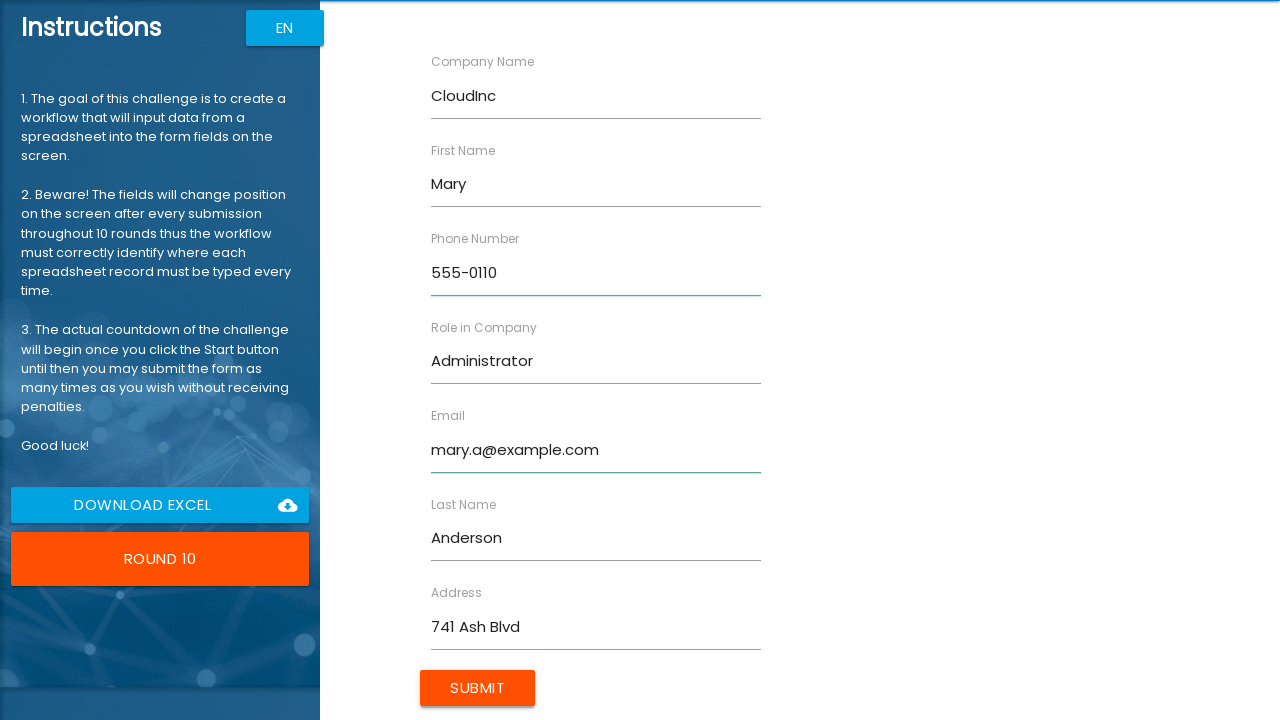

Submitted form with data for Mary Anderson at (478, 688) on .btn.uiColorButton
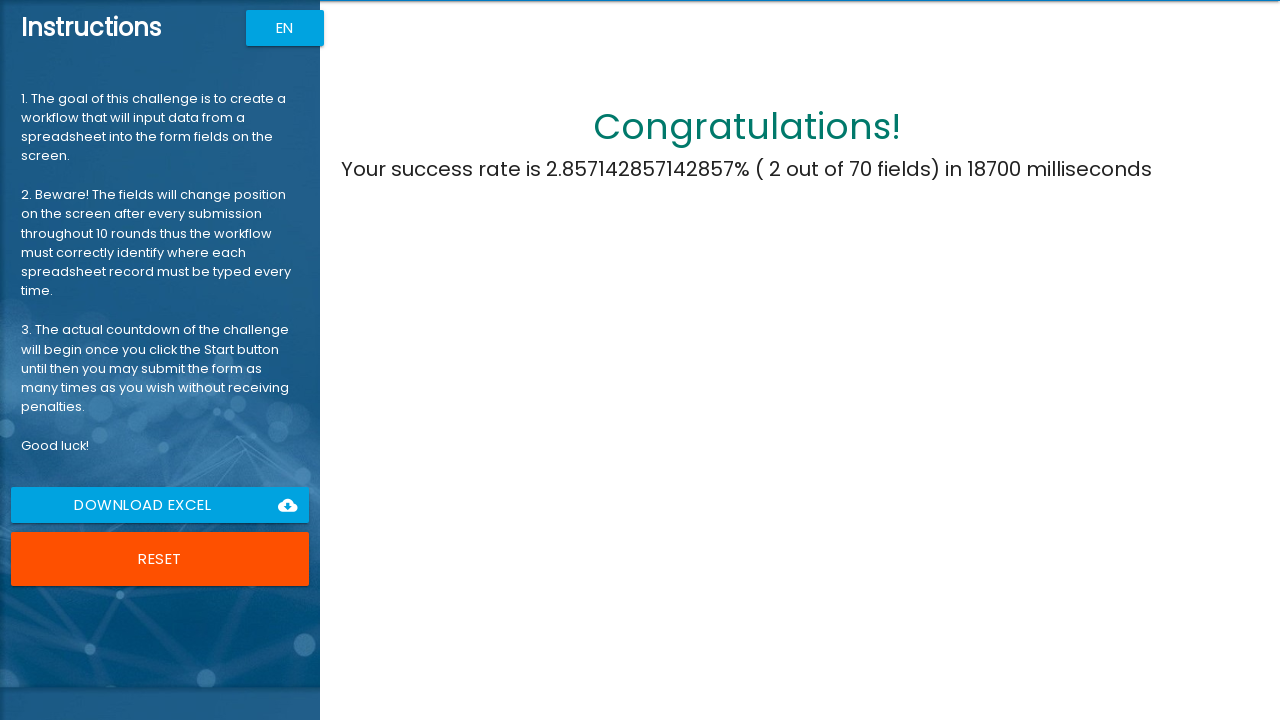

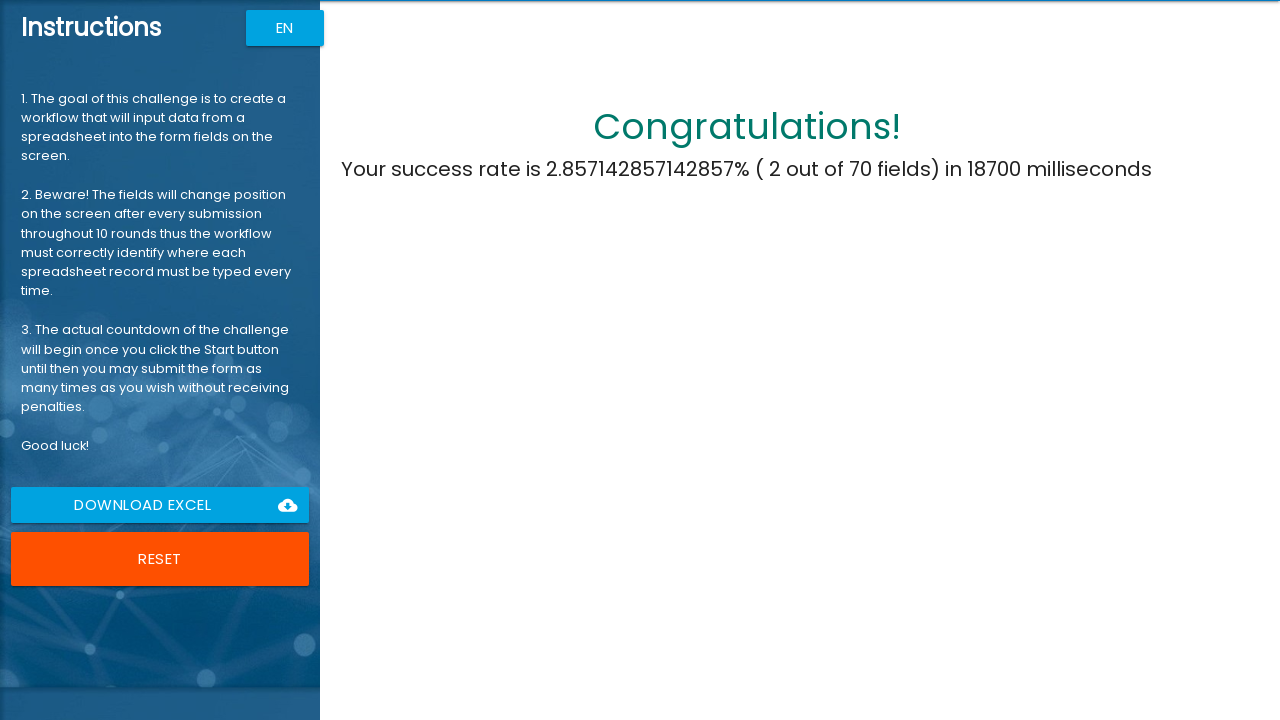